Tests filling a large form by entering text into all input fields and submitting the form by clicking the submit button.

Starting URL: http://suninjuly.github.io/huge_form.html

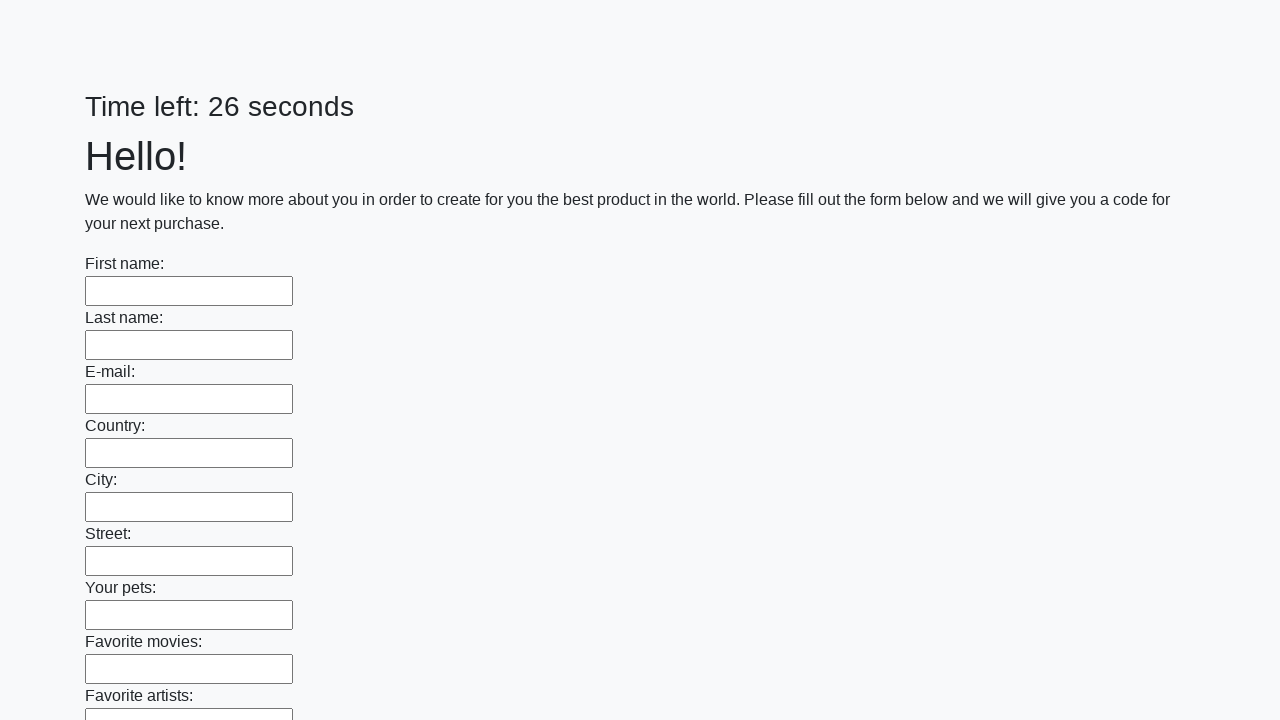

Located all input fields on the huge form
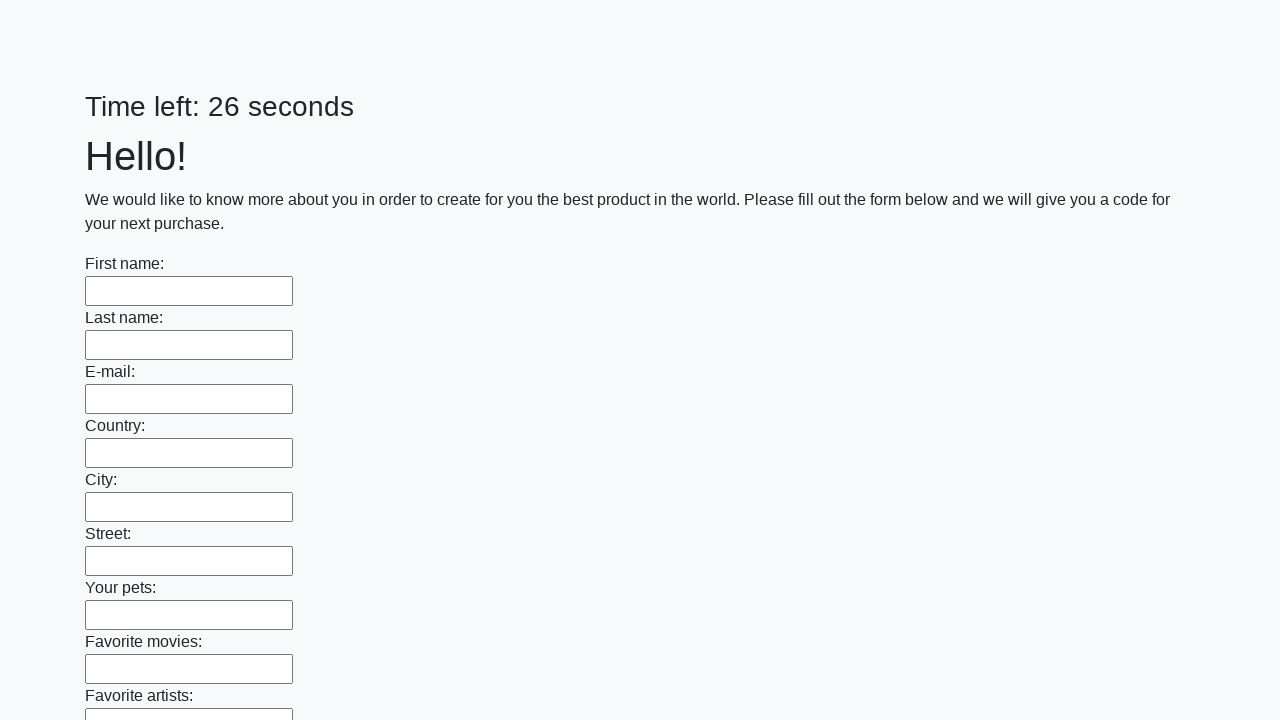

Filled an input field with 'Мой' on input >> nth=0
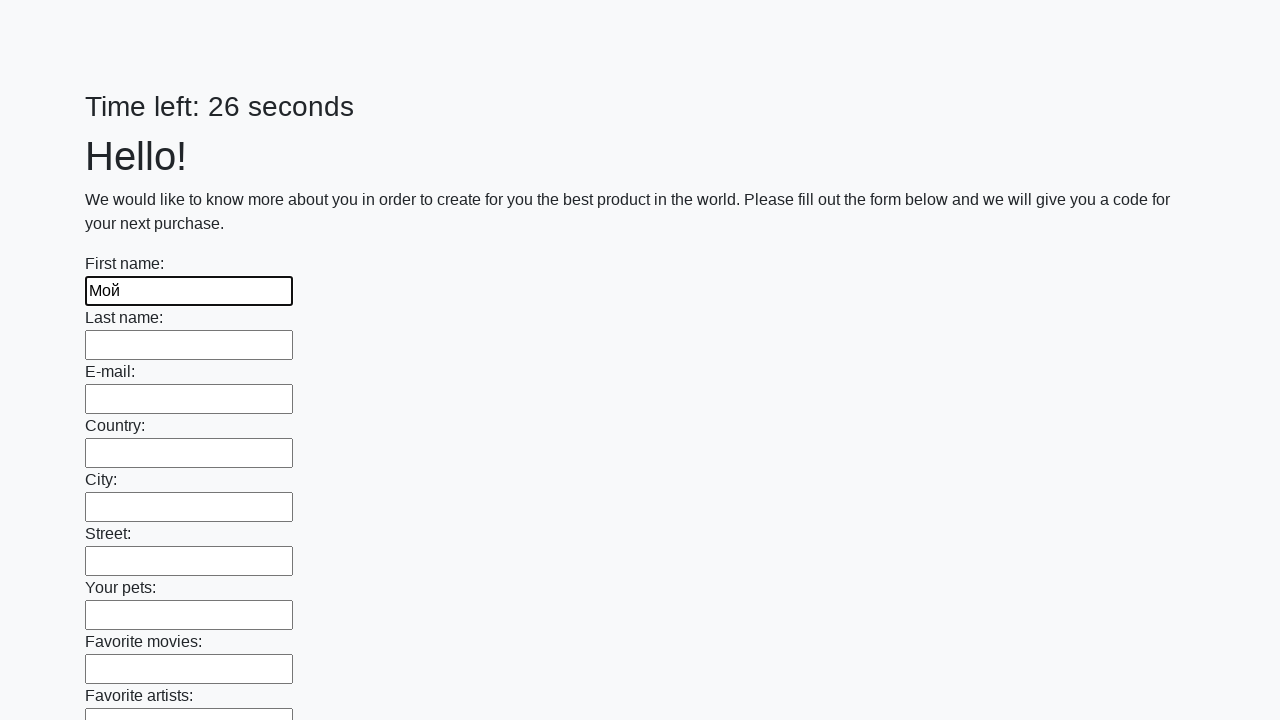

Filled an input field with 'Мой' on input >> nth=1
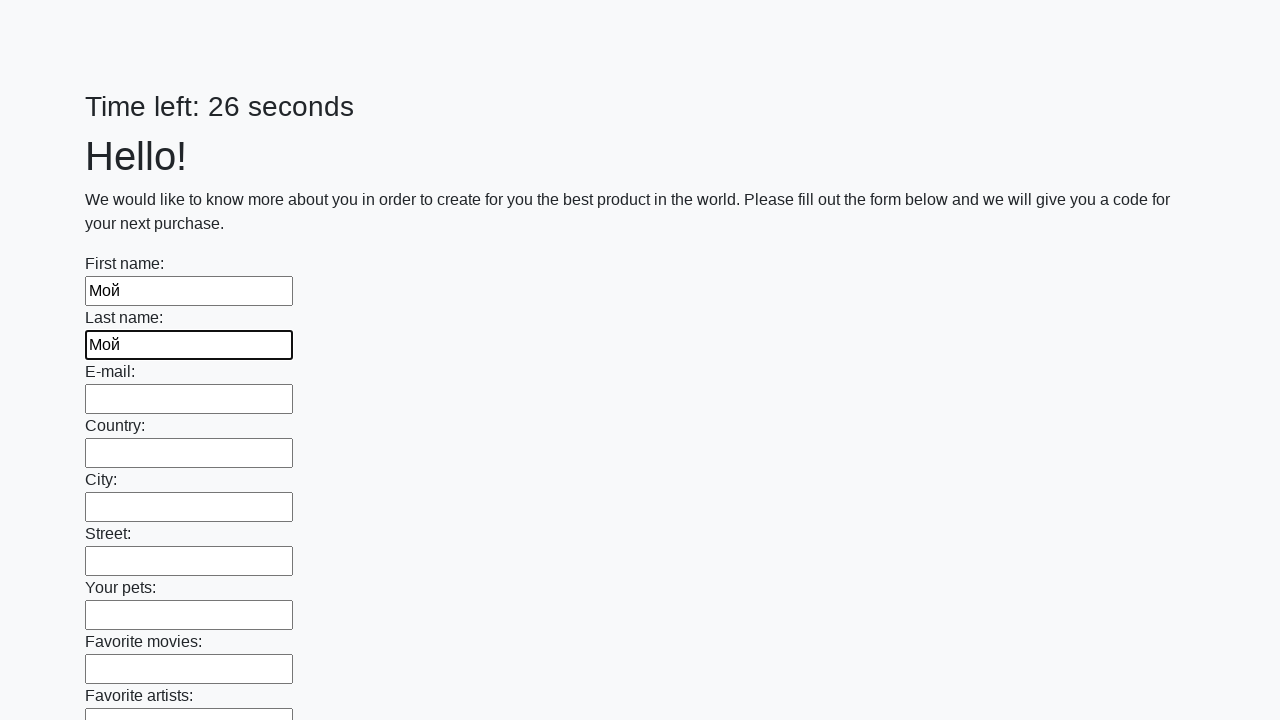

Filled an input field with 'Мой' on input >> nth=2
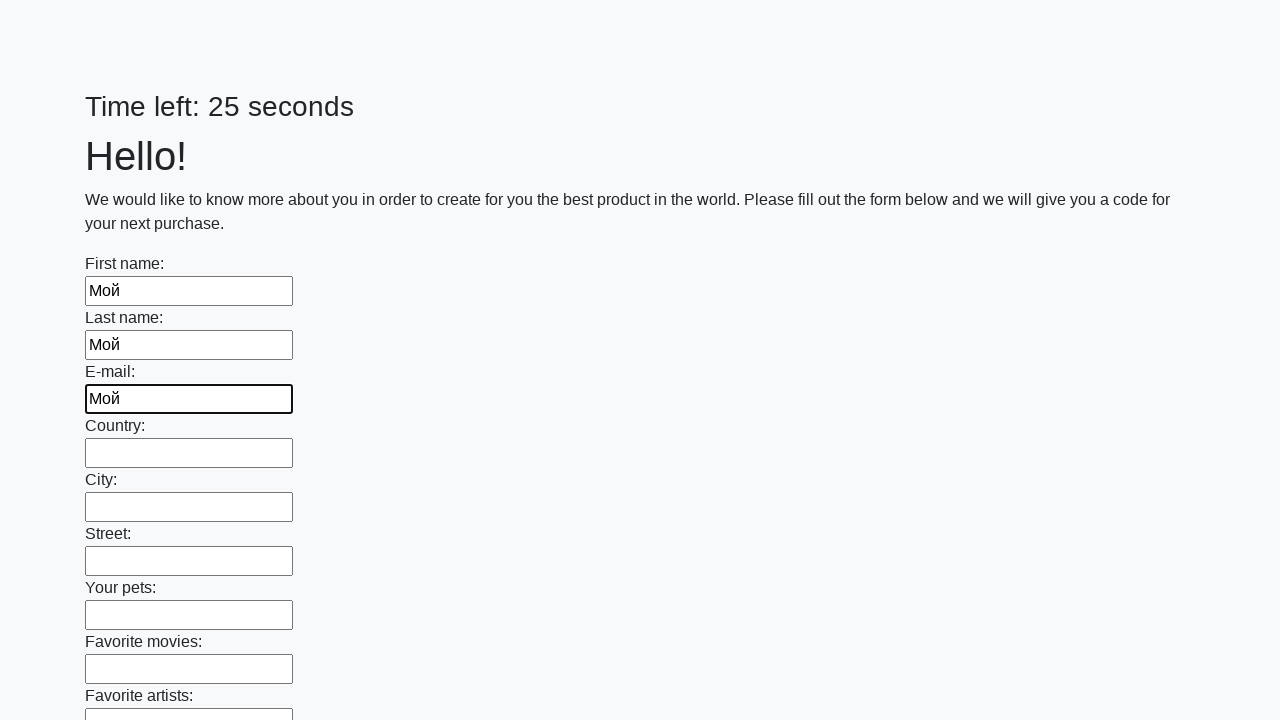

Filled an input field with 'Мой' on input >> nth=3
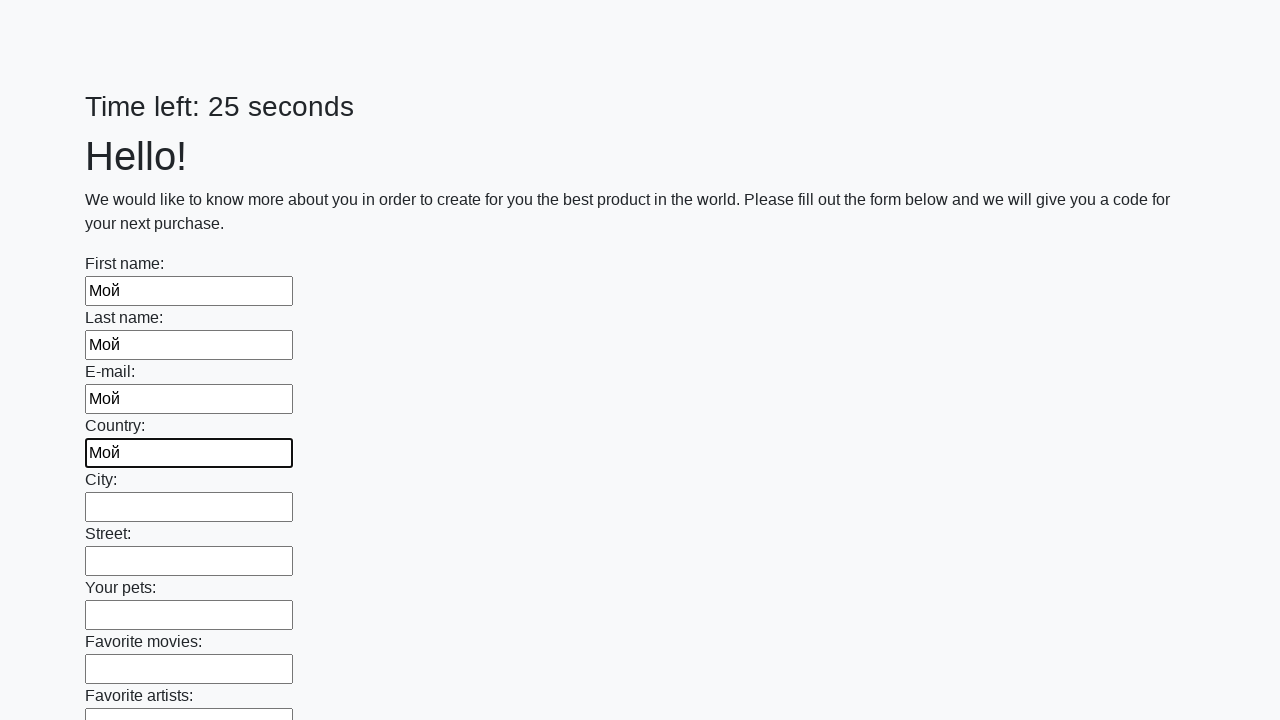

Filled an input field with 'Мой' on input >> nth=4
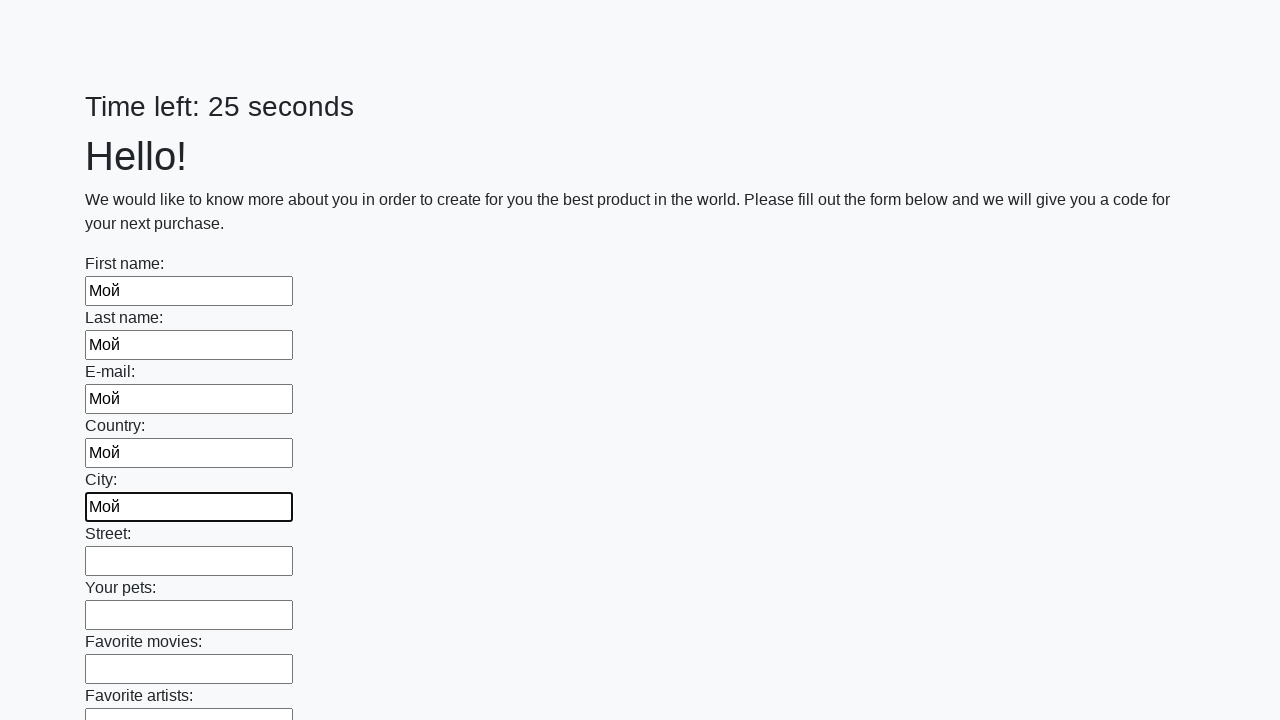

Filled an input field with 'Мой' on input >> nth=5
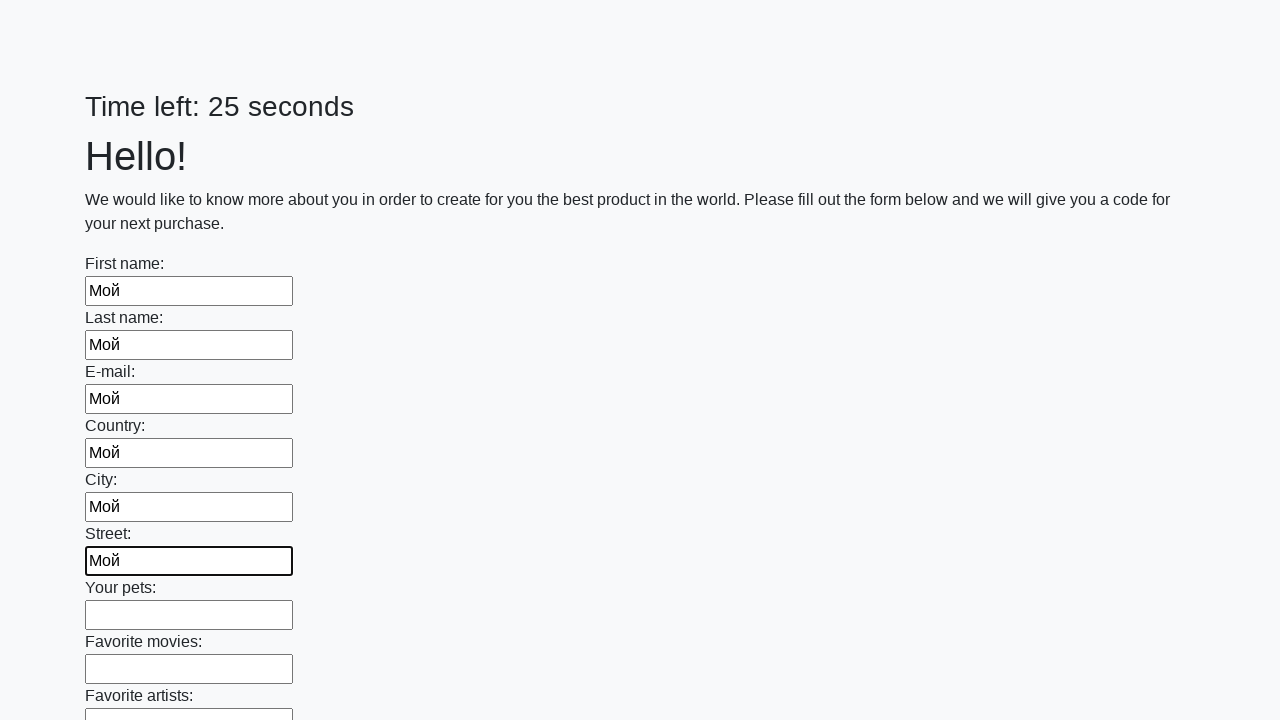

Filled an input field with 'Мой' on input >> nth=6
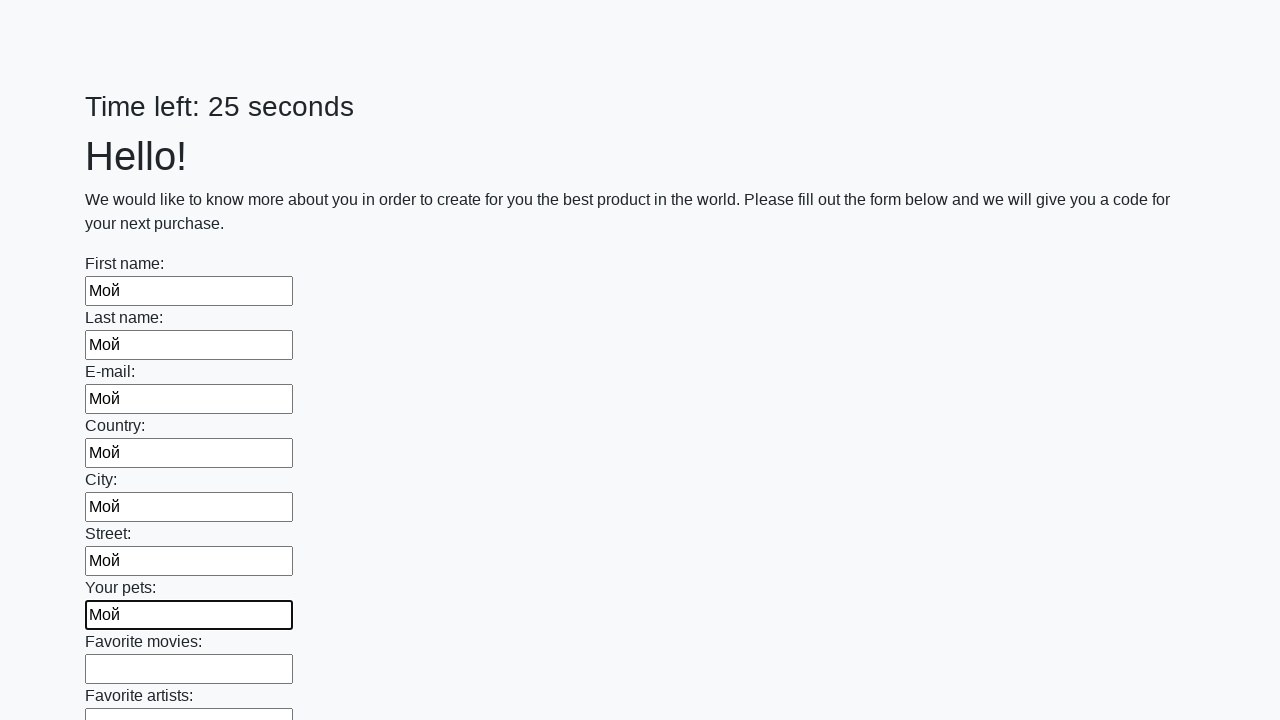

Filled an input field with 'Мой' on input >> nth=7
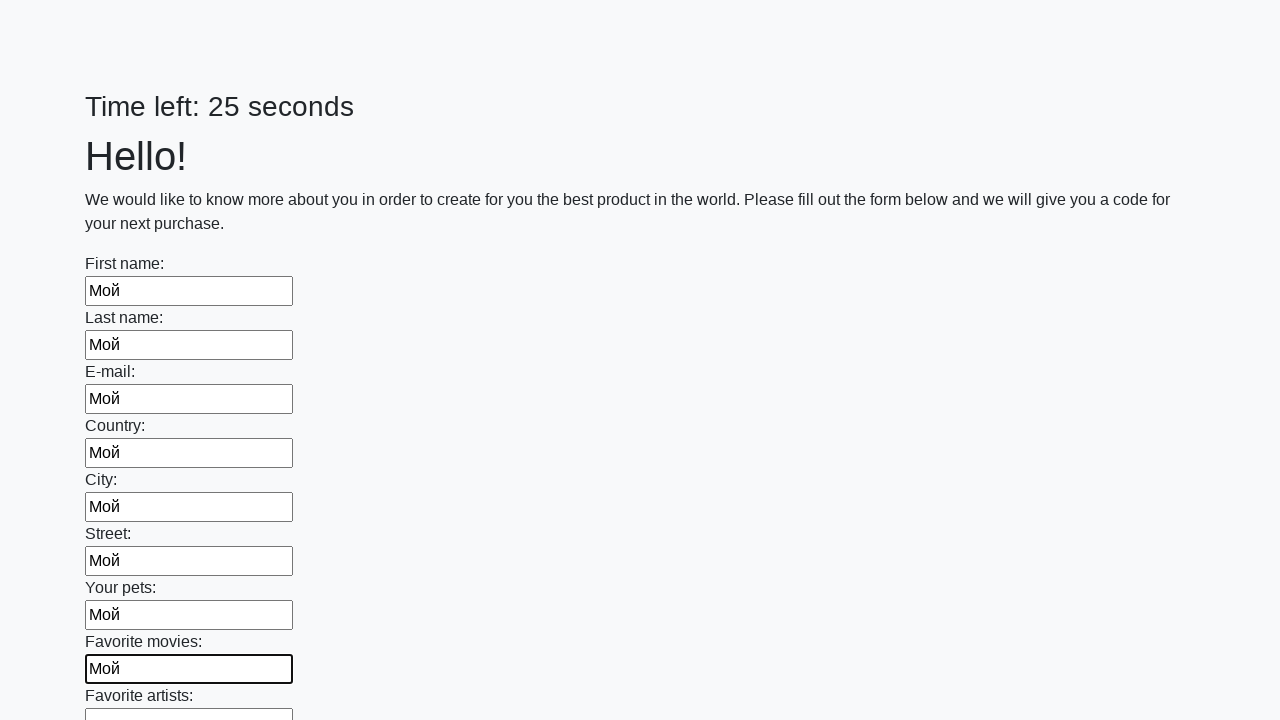

Filled an input field with 'Мой' on input >> nth=8
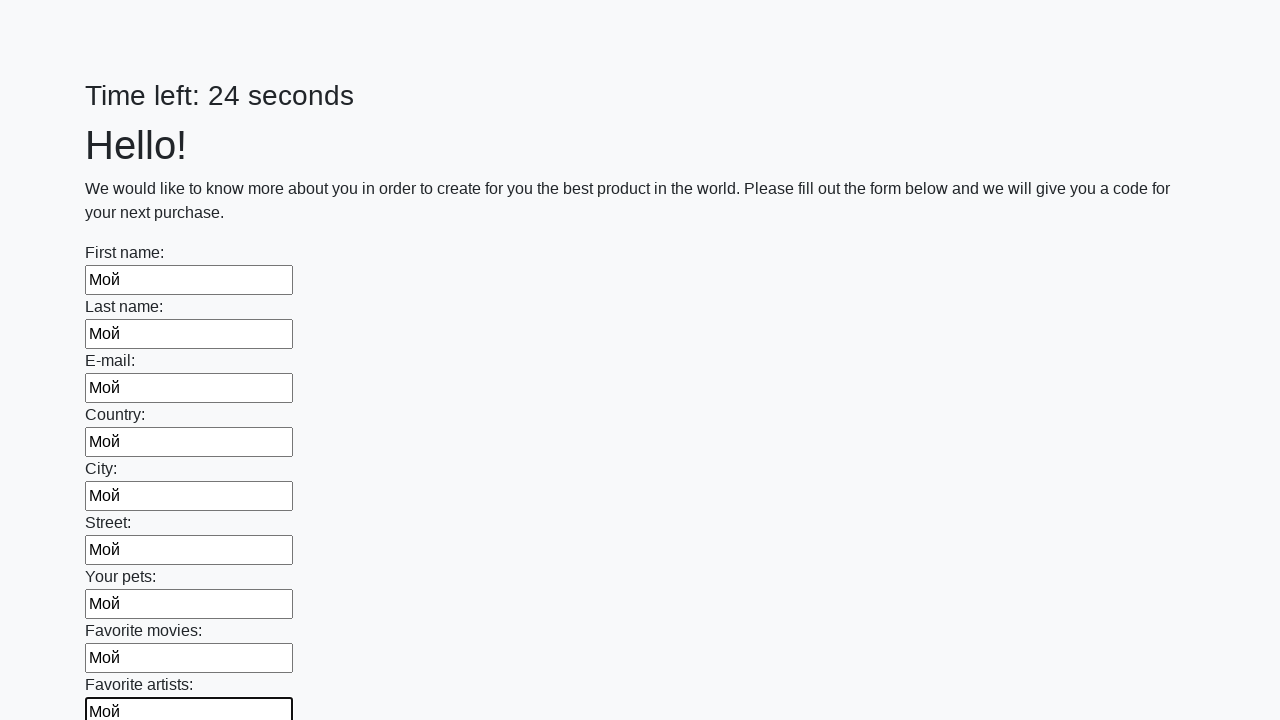

Filled an input field with 'Мой' on input >> nth=9
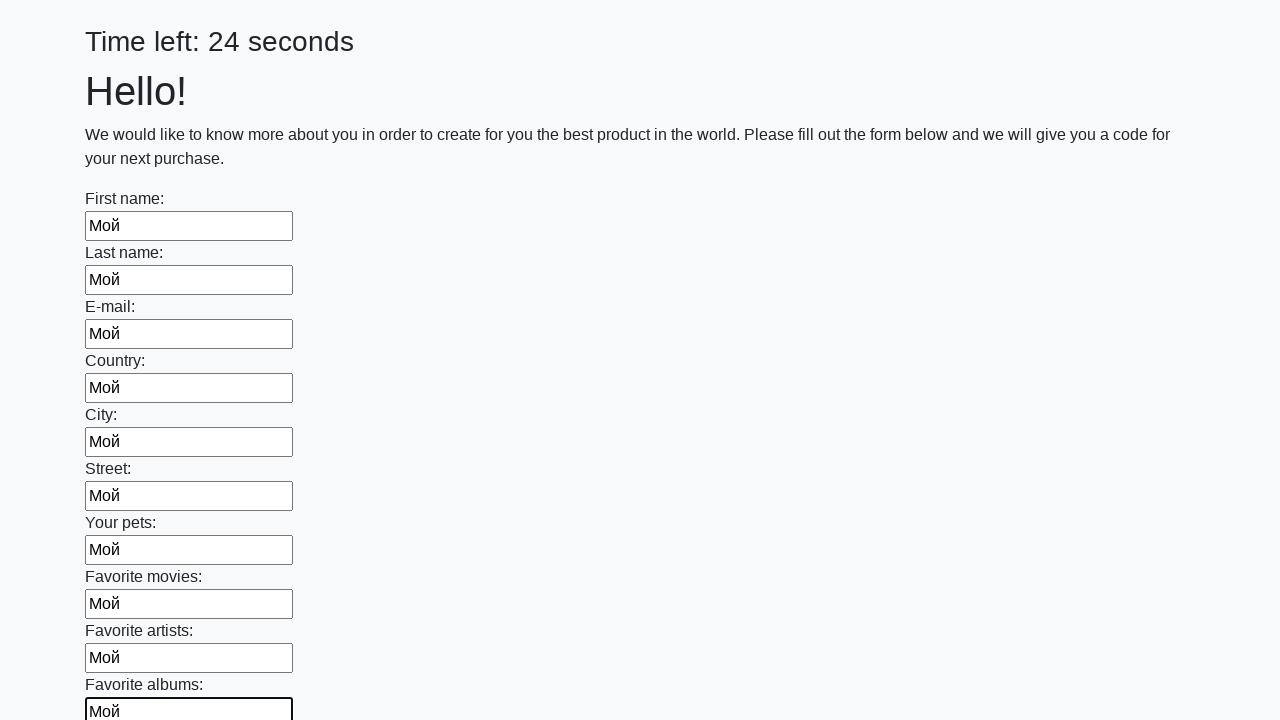

Filled an input field with 'Мой' on input >> nth=10
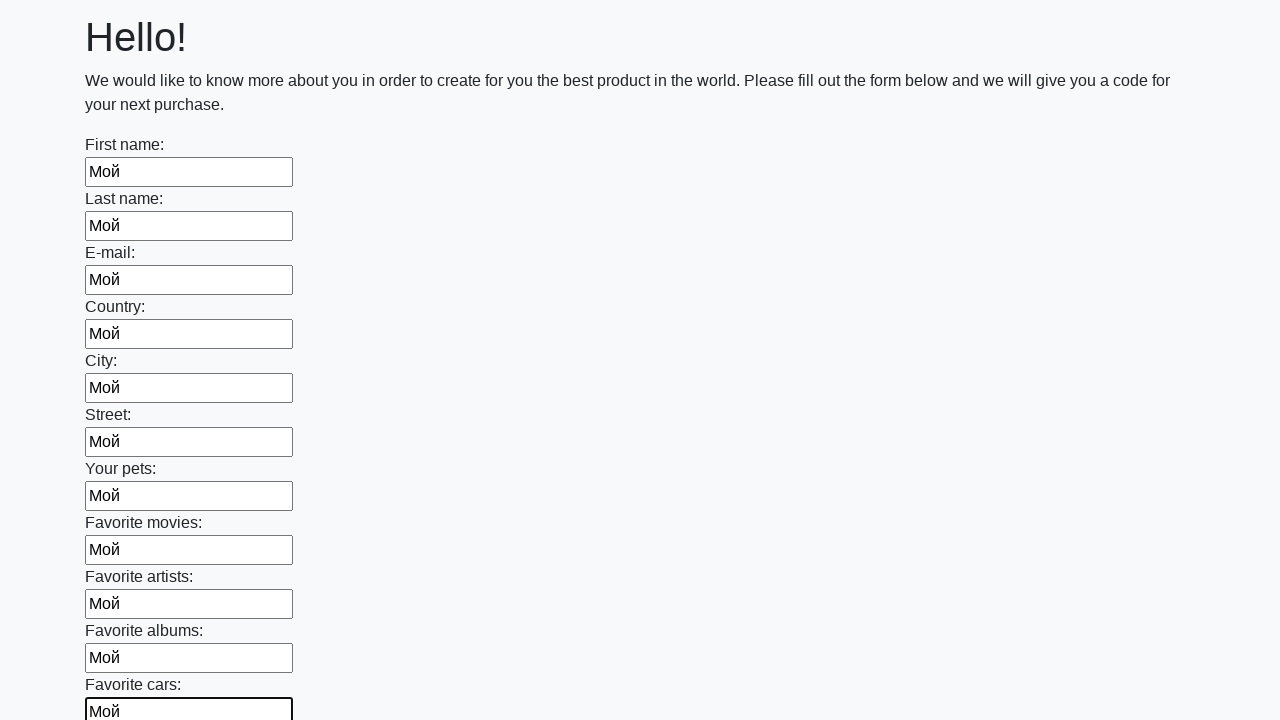

Filled an input field with 'Мой' on input >> nth=11
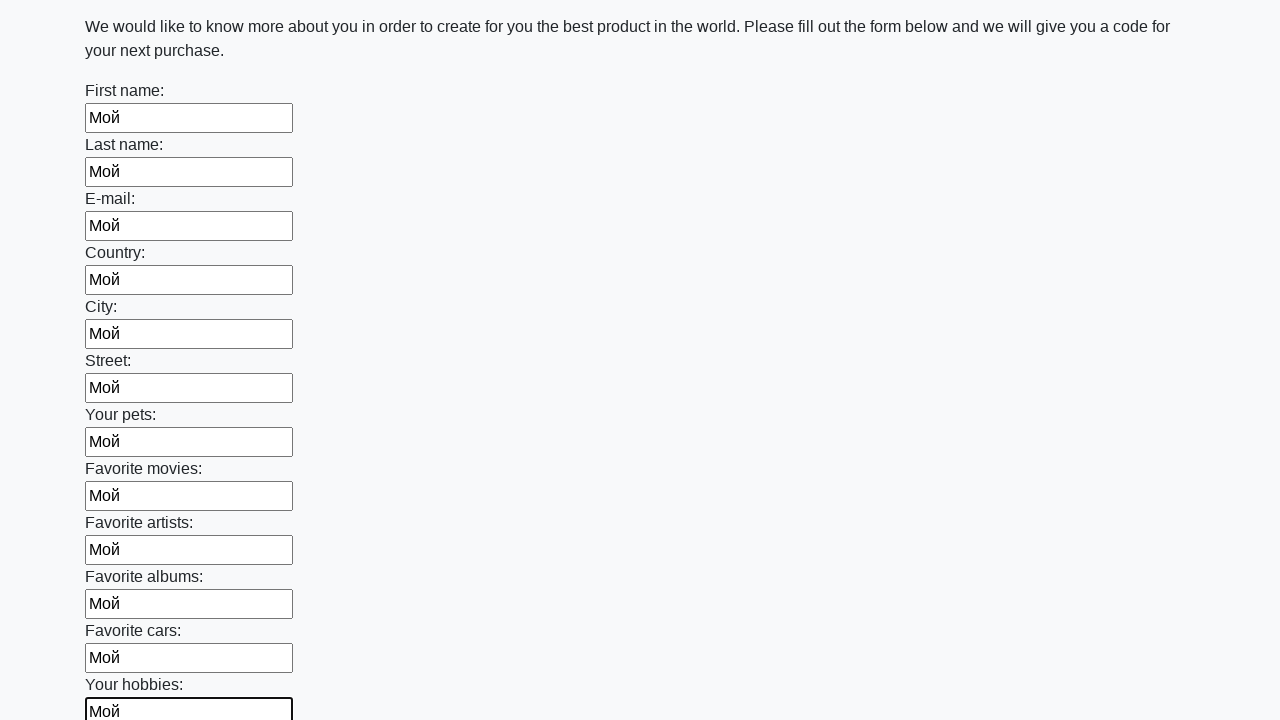

Filled an input field with 'Мой' on input >> nth=12
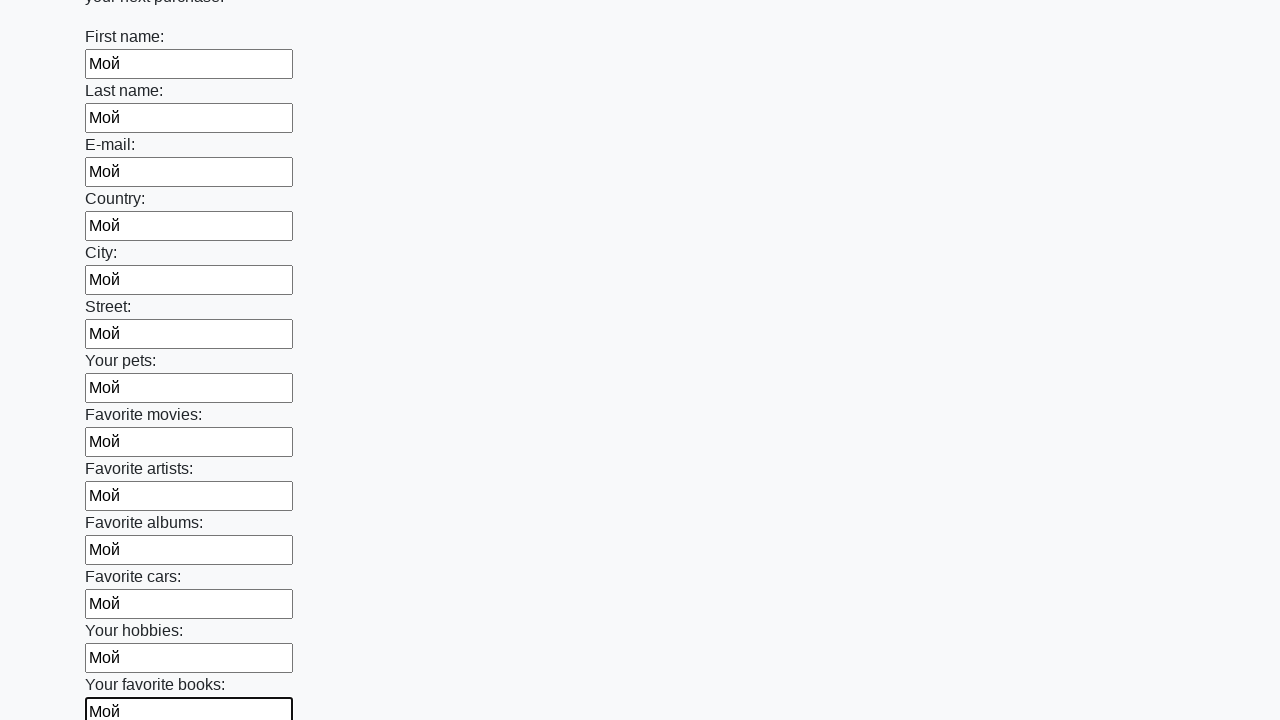

Filled an input field with 'Мой' on input >> nth=13
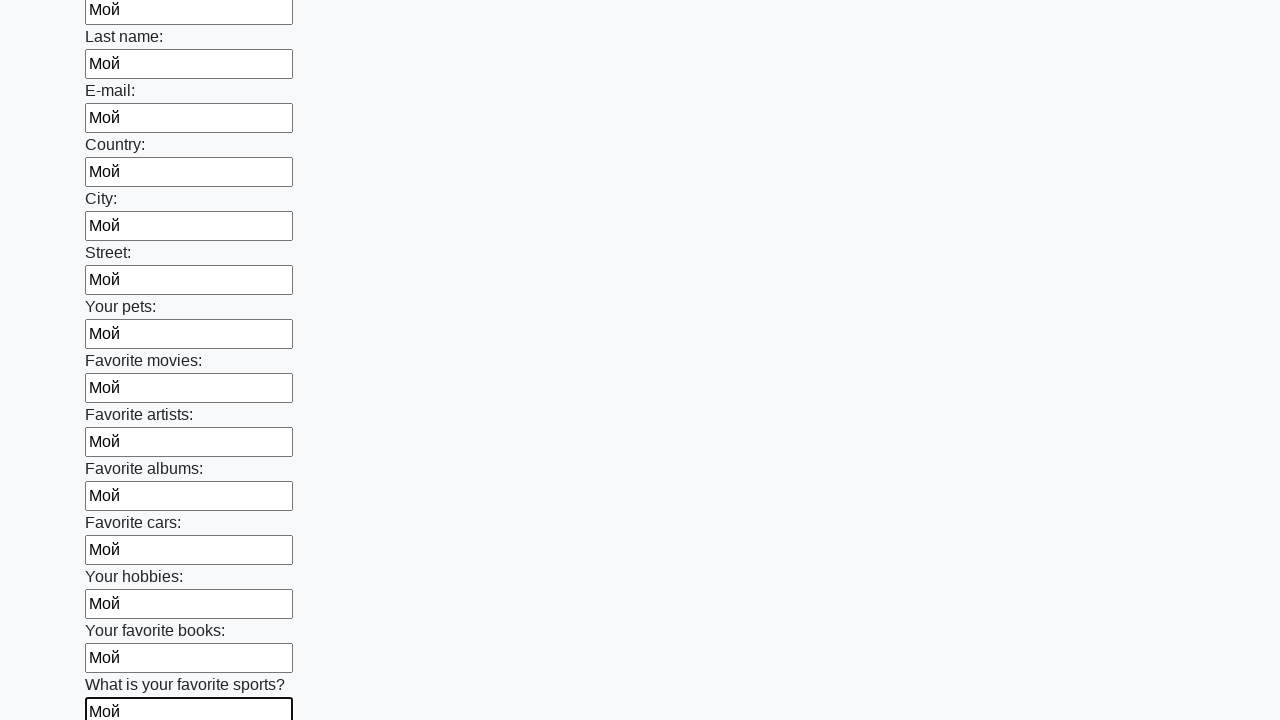

Filled an input field with 'Мой' on input >> nth=14
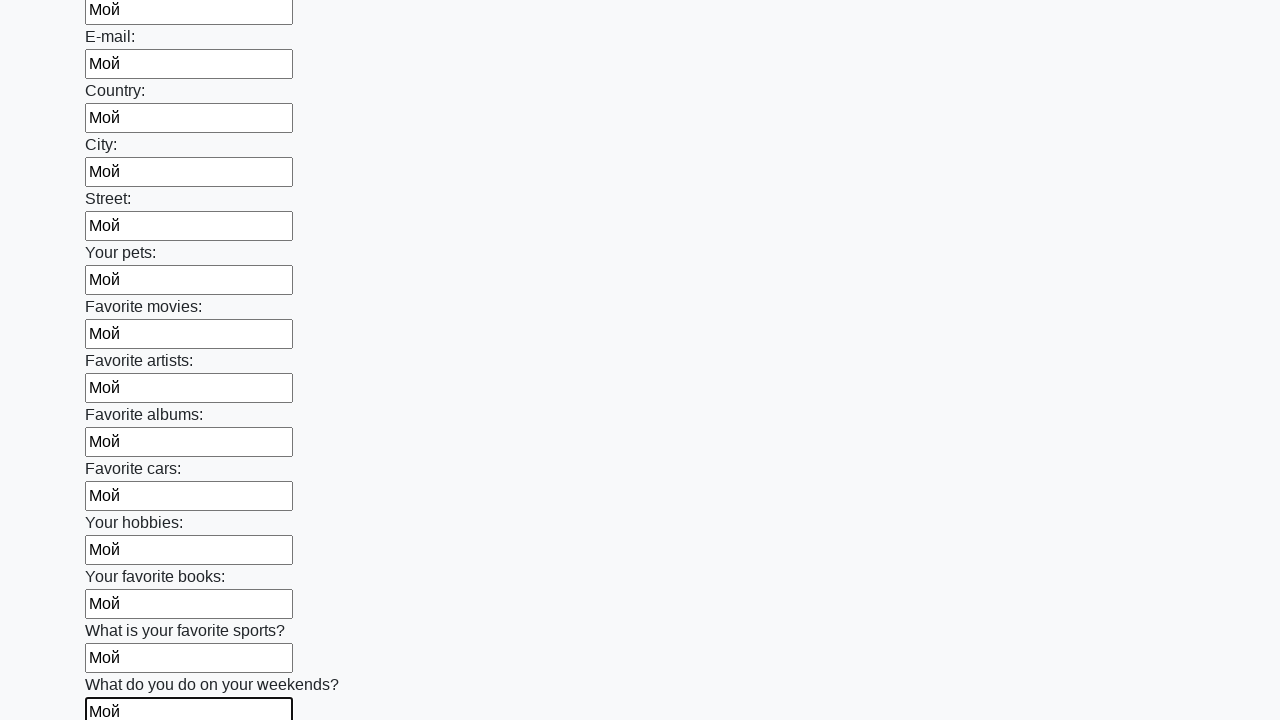

Filled an input field with 'Мой' on input >> nth=15
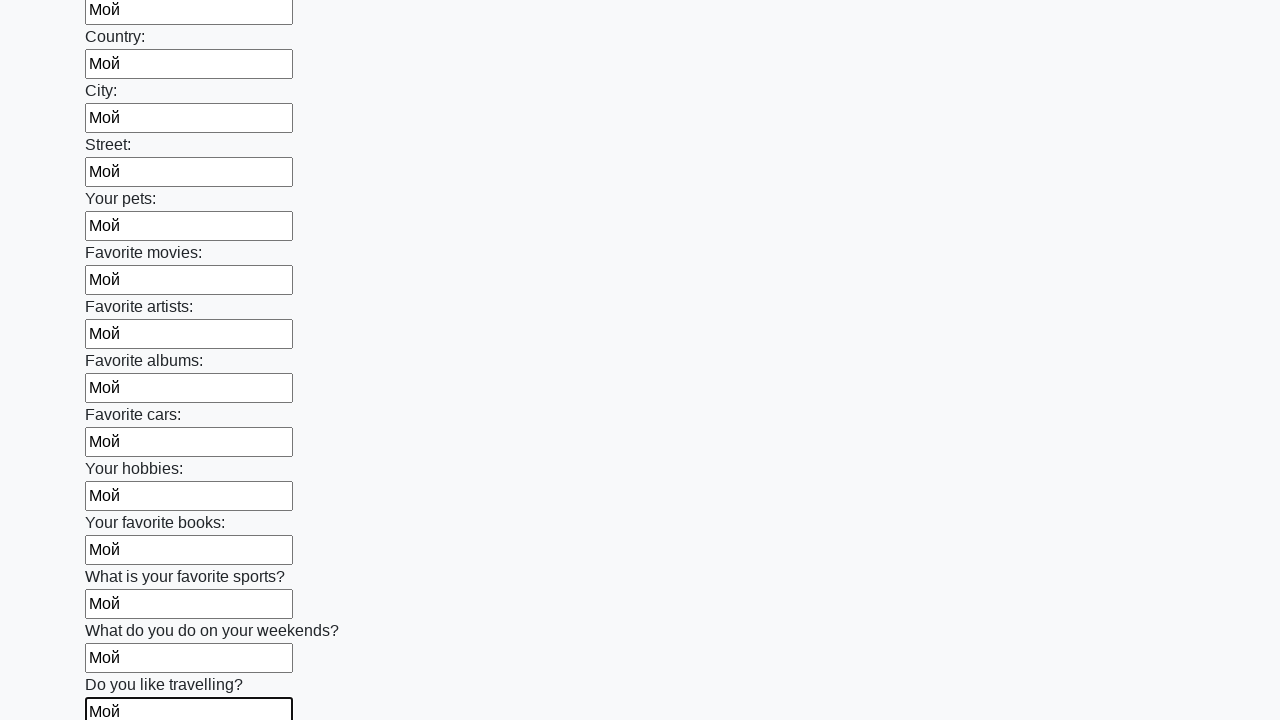

Filled an input field with 'Мой' on input >> nth=16
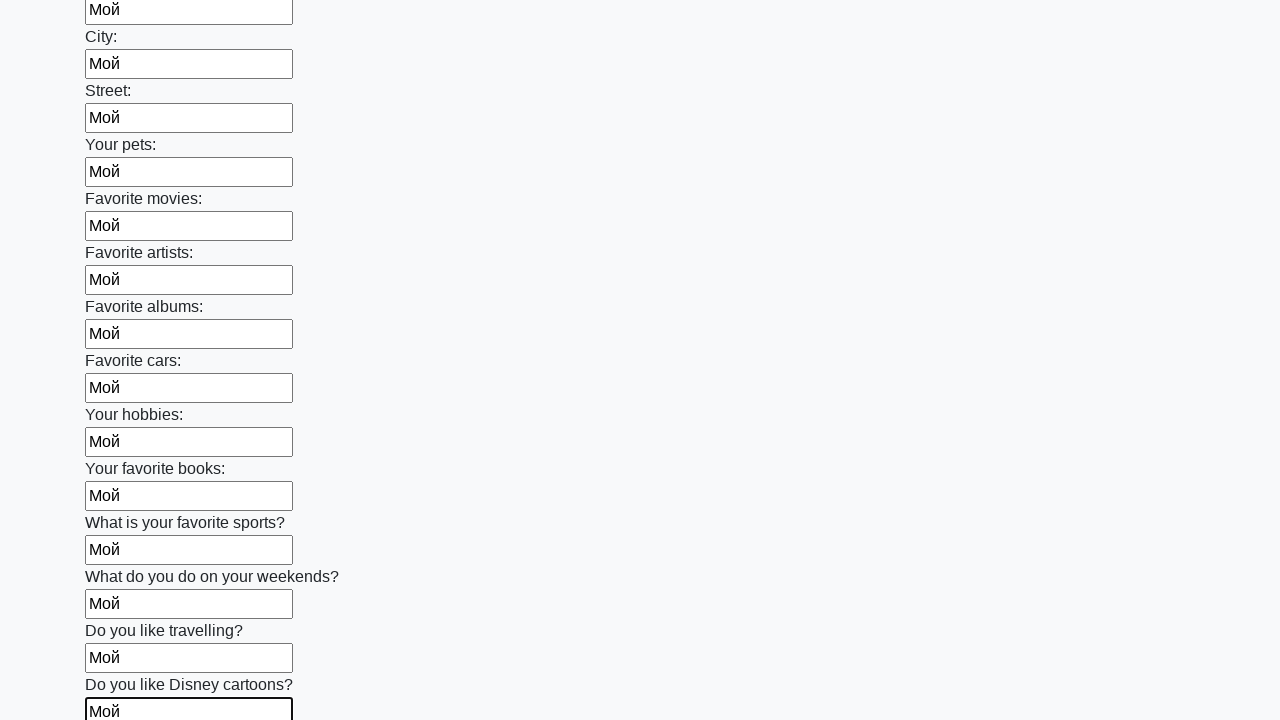

Filled an input field with 'Мой' on input >> nth=17
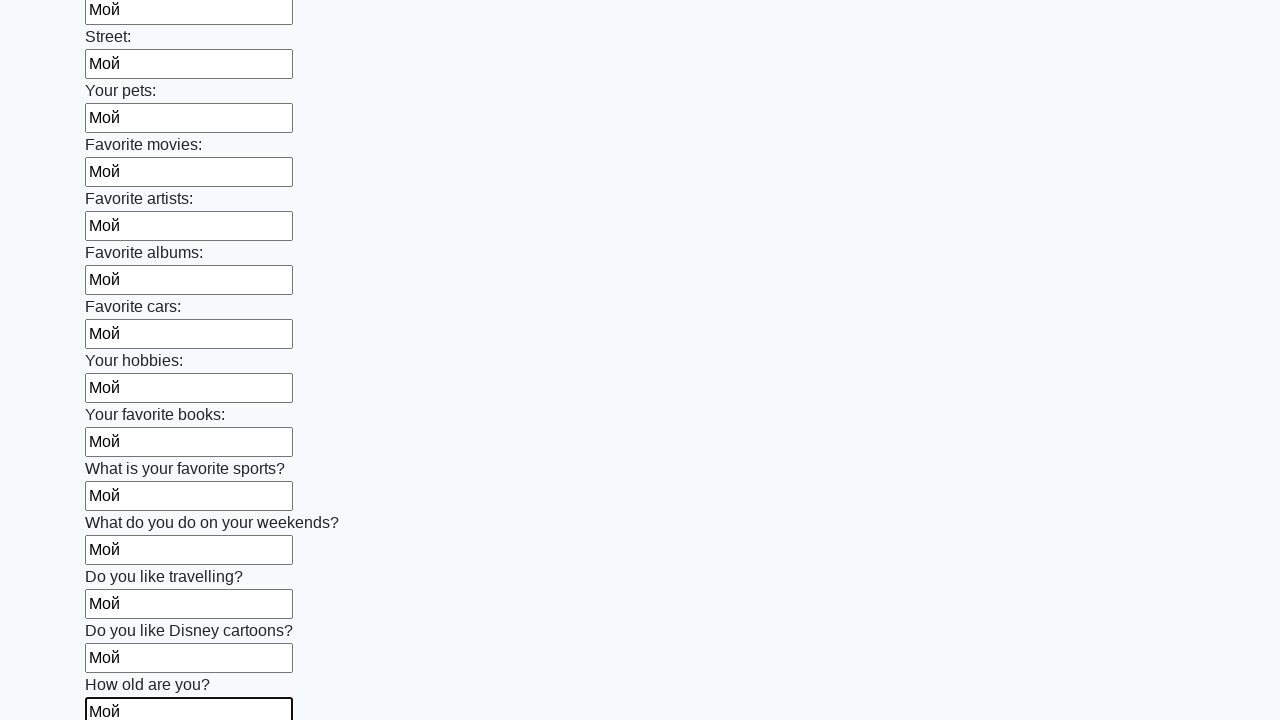

Filled an input field with 'Мой' on input >> nth=18
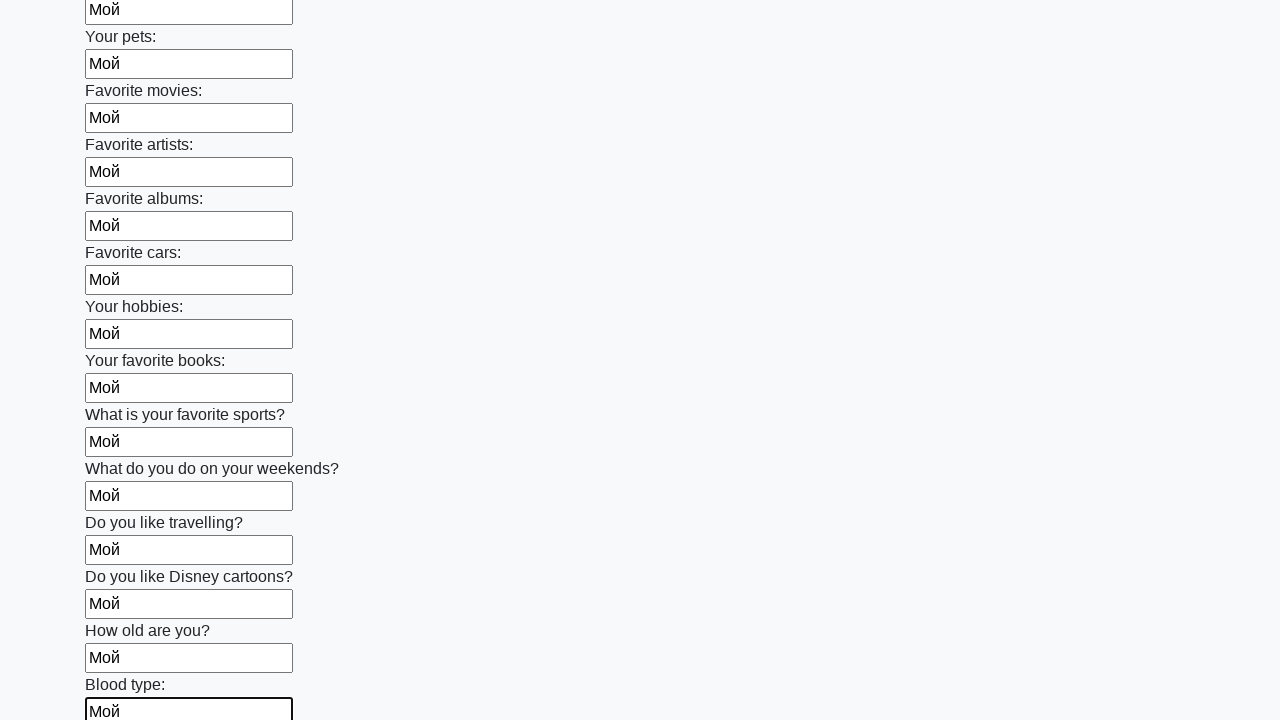

Filled an input field with 'Мой' on input >> nth=19
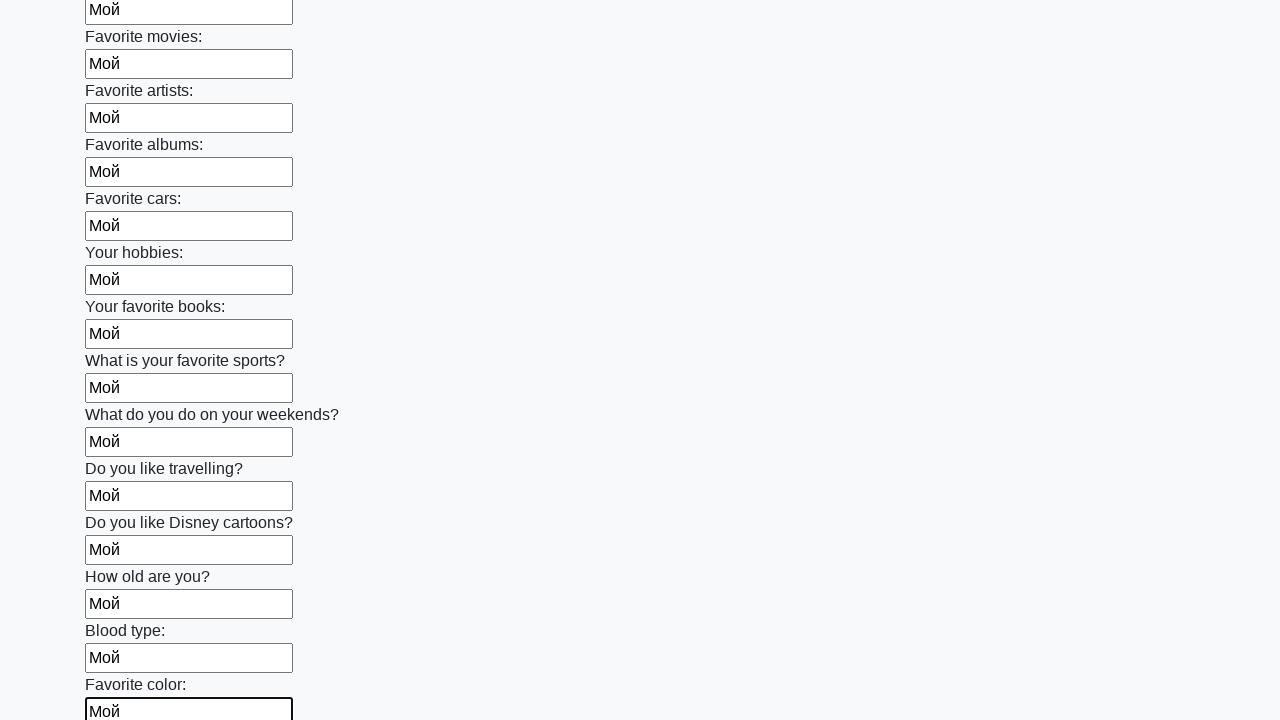

Filled an input field with 'Мой' on input >> nth=20
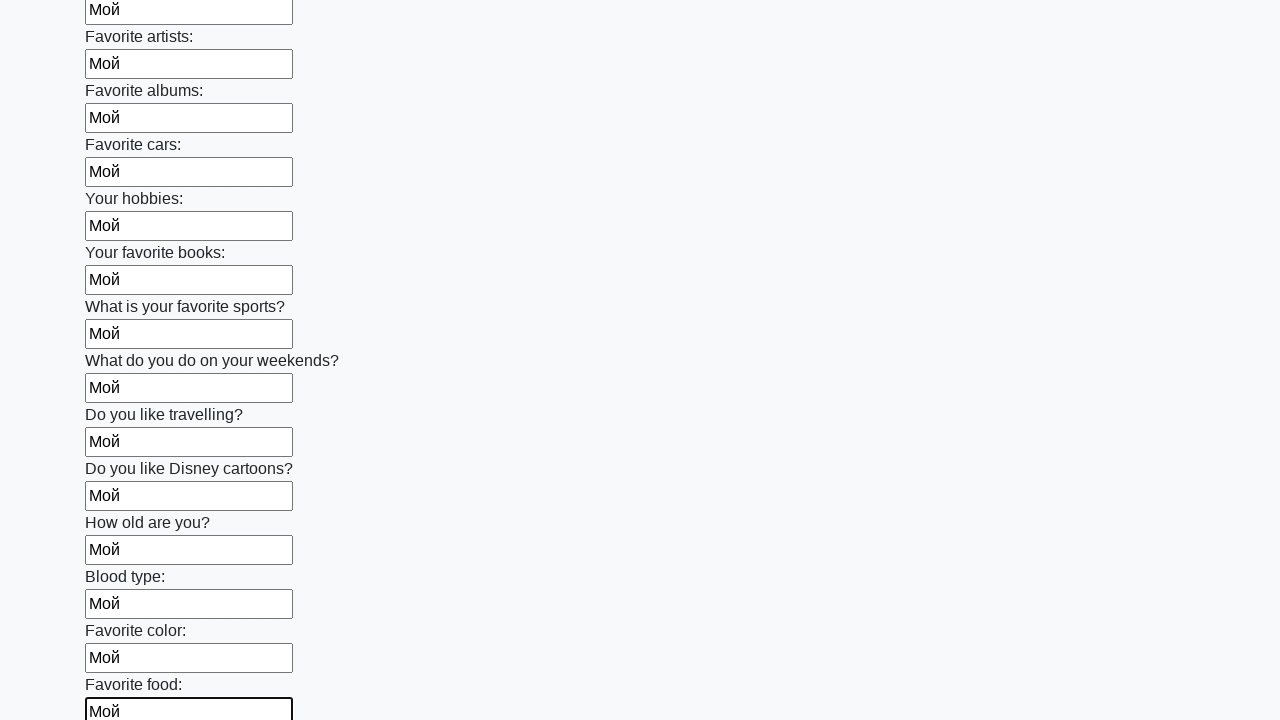

Filled an input field with 'Мой' on input >> nth=21
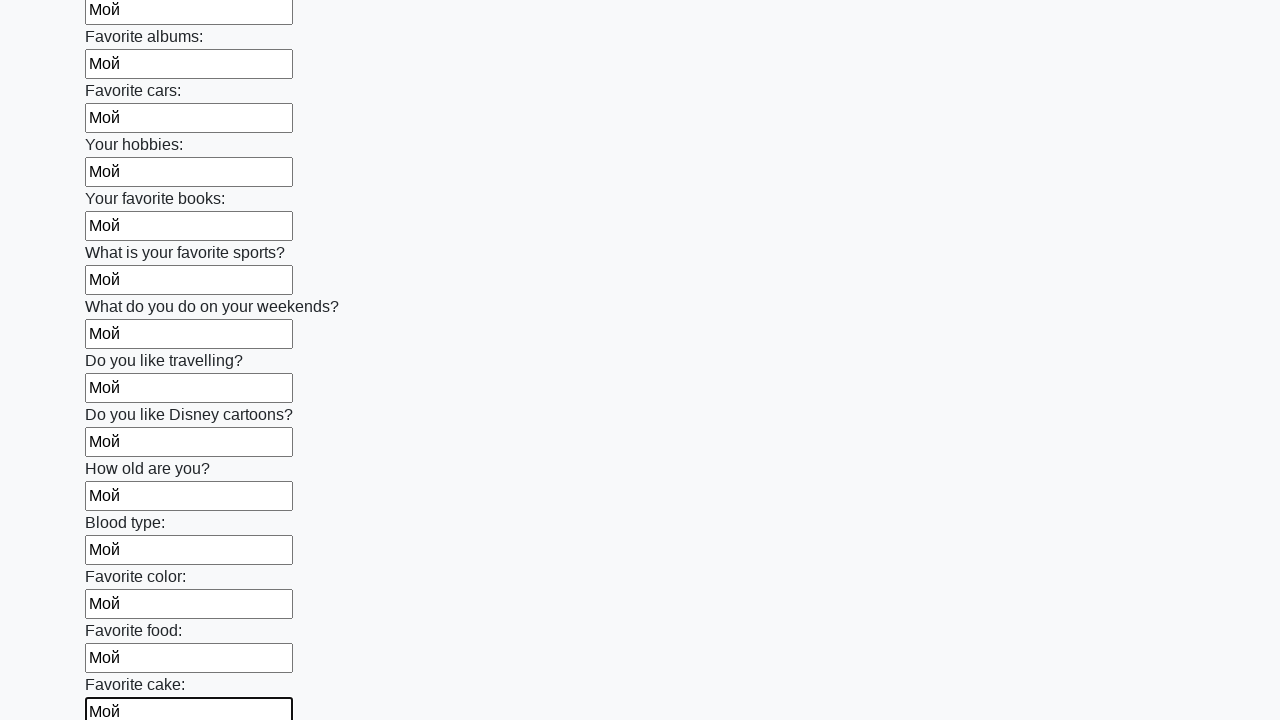

Filled an input field with 'Мой' on input >> nth=22
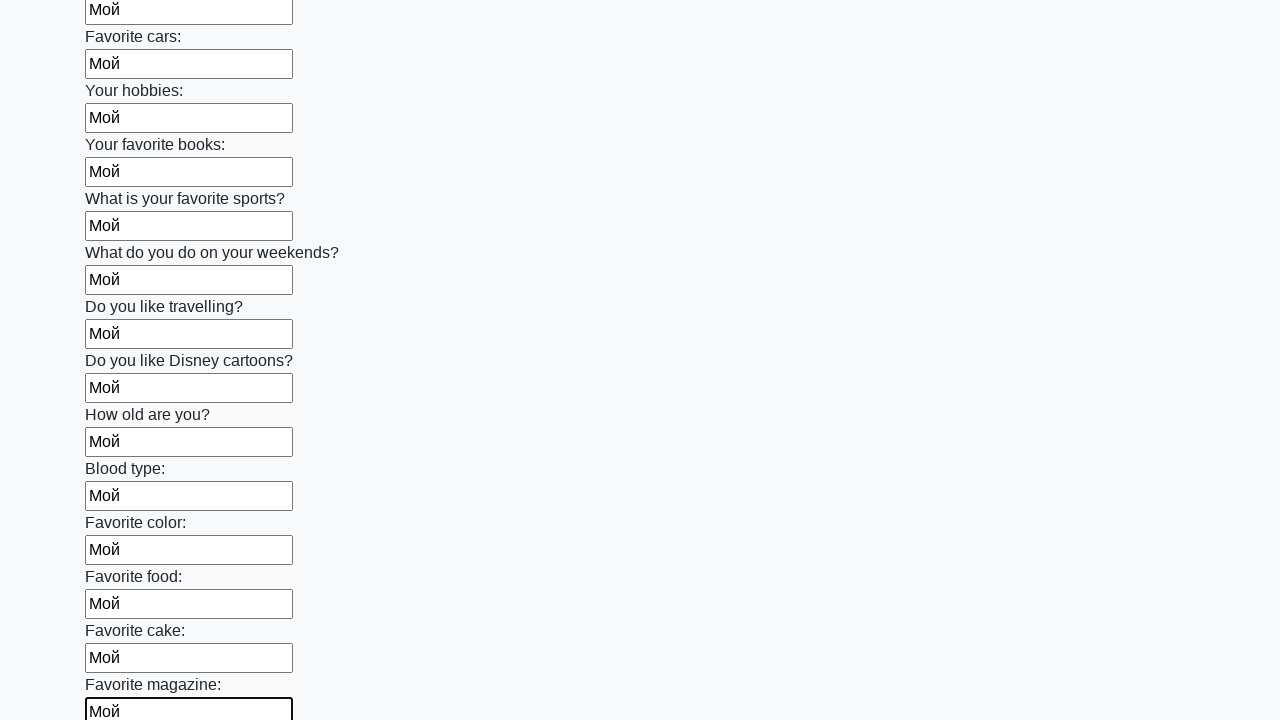

Filled an input field with 'Мой' on input >> nth=23
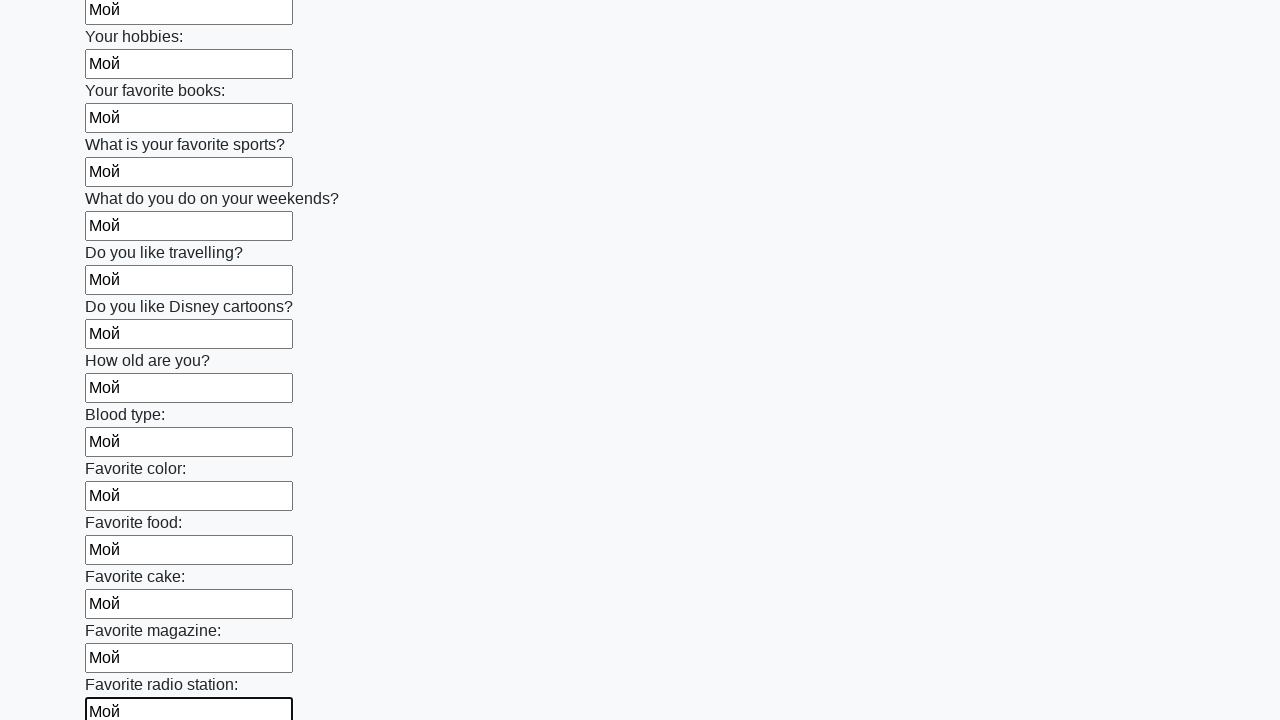

Filled an input field with 'Мой' on input >> nth=24
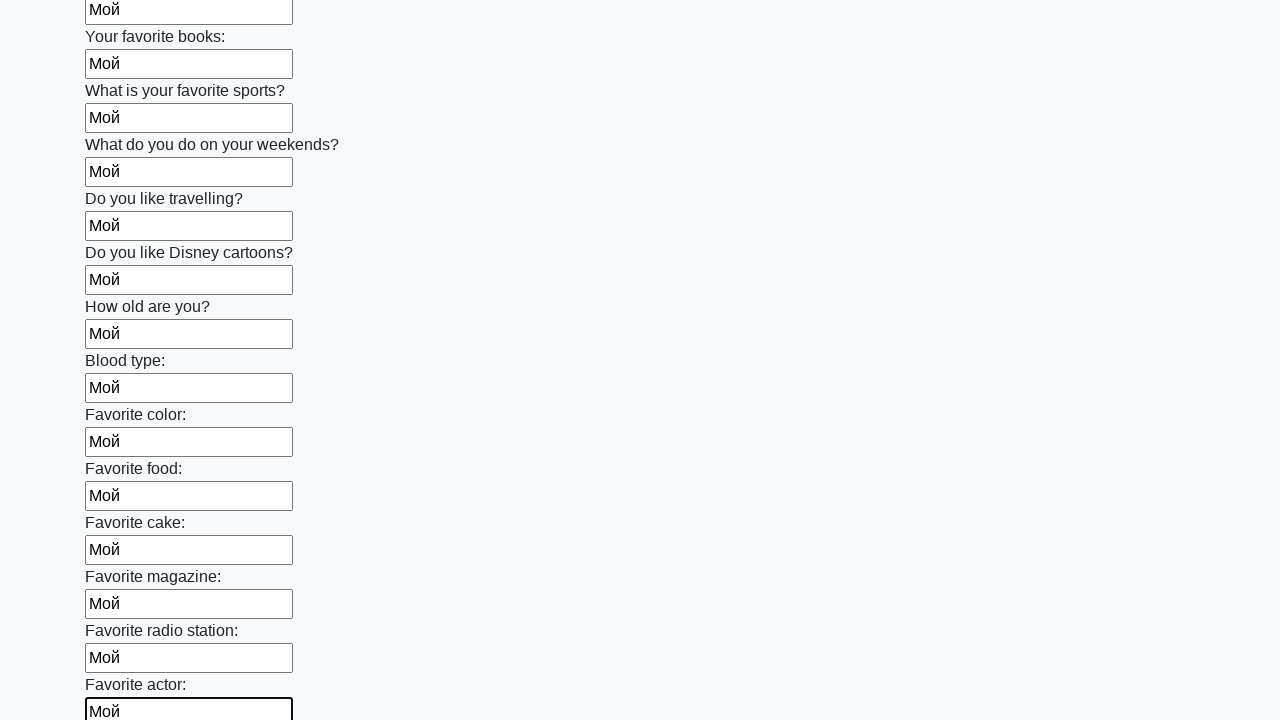

Filled an input field with 'Мой' on input >> nth=25
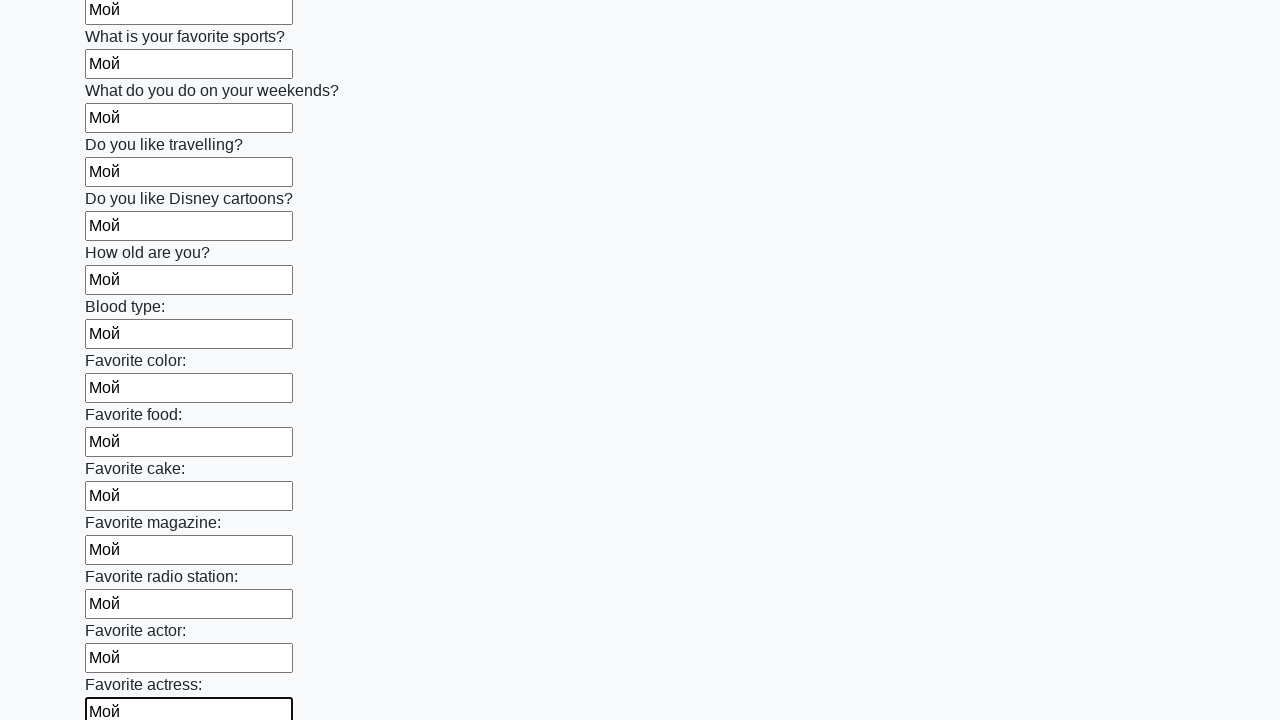

Filled an input field with 'Мой' on input >> nth=26
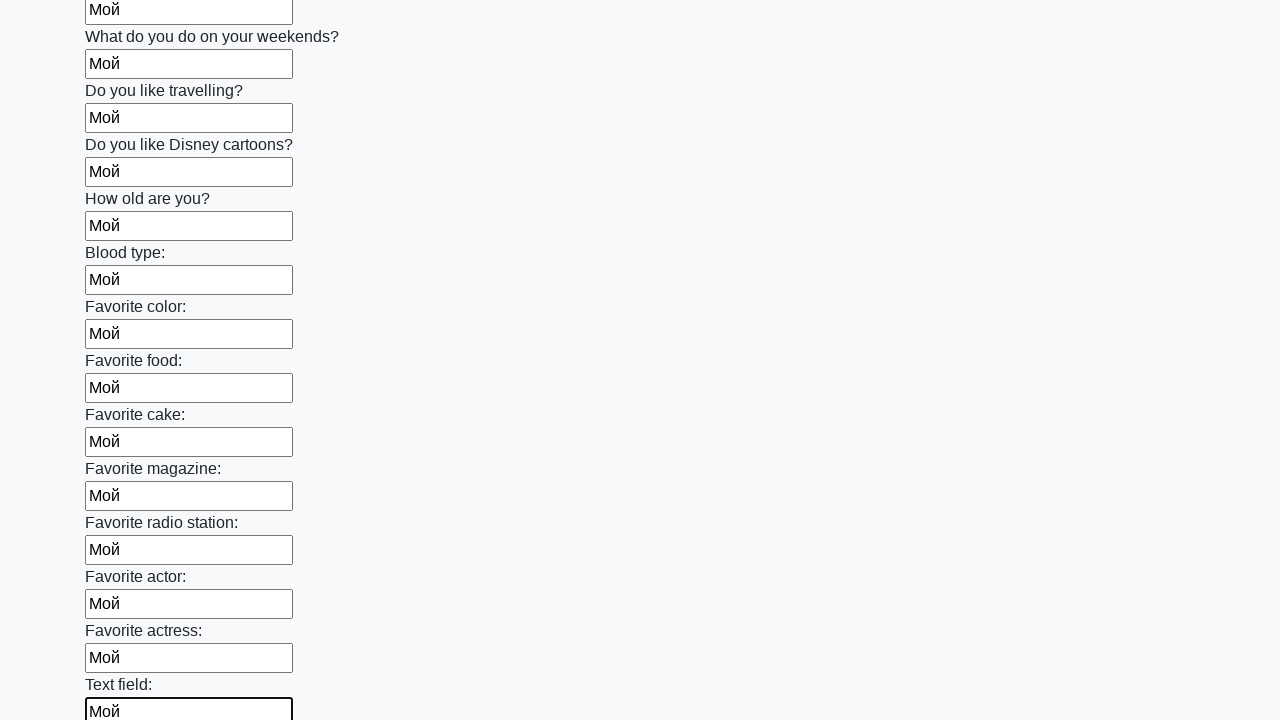

Filled an input field with 'Мой' on input >> nth=27
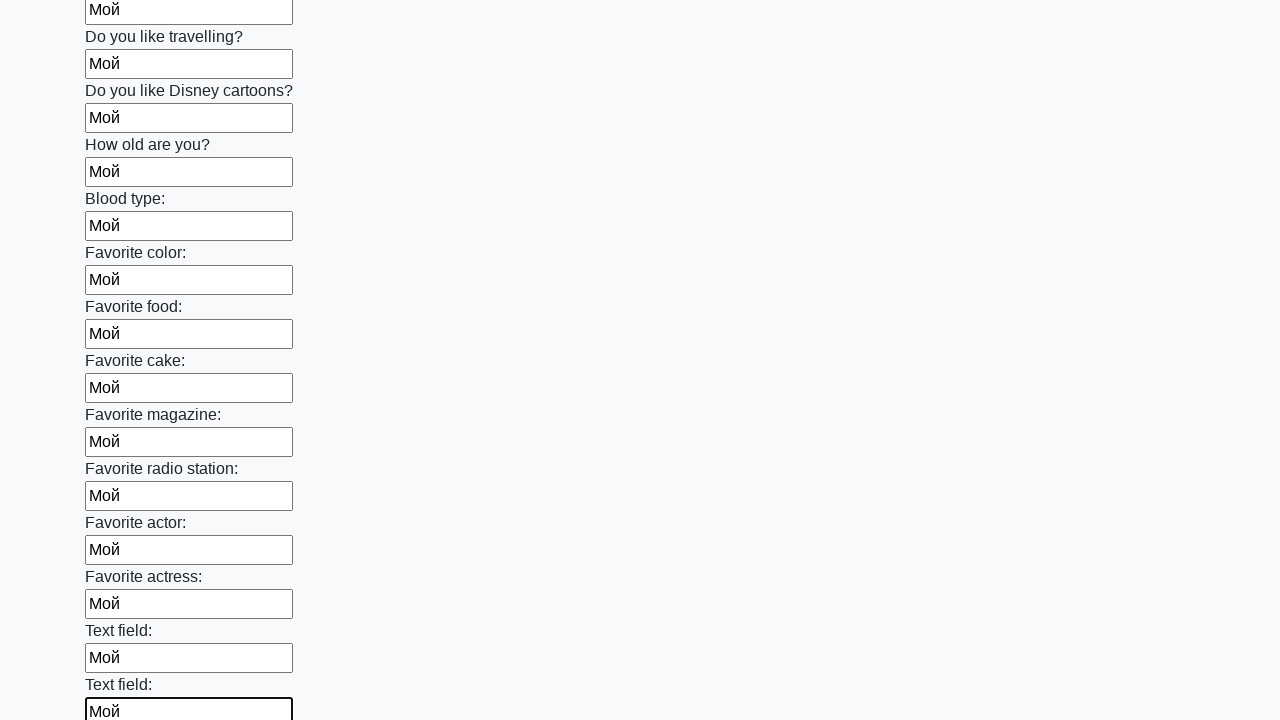

Filled an input field with 'Мой' on input >> nth=28
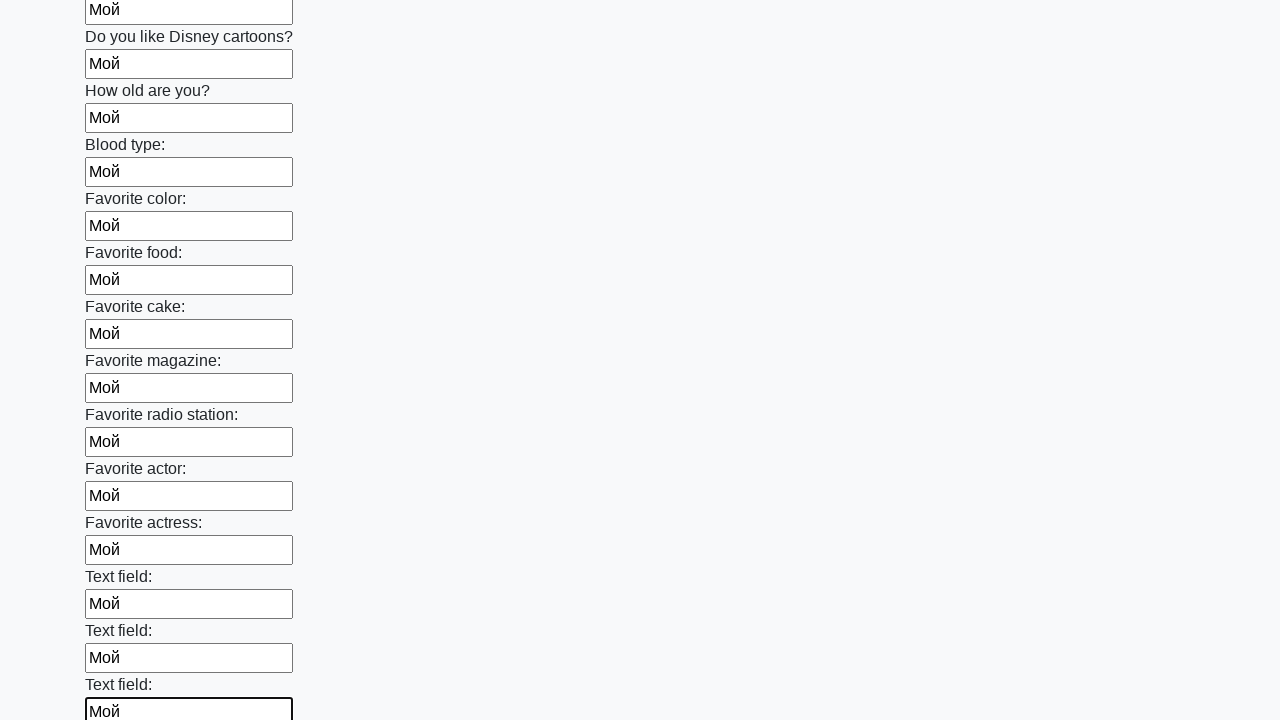

Filled an input field with 'Мой' on input >> nth=29
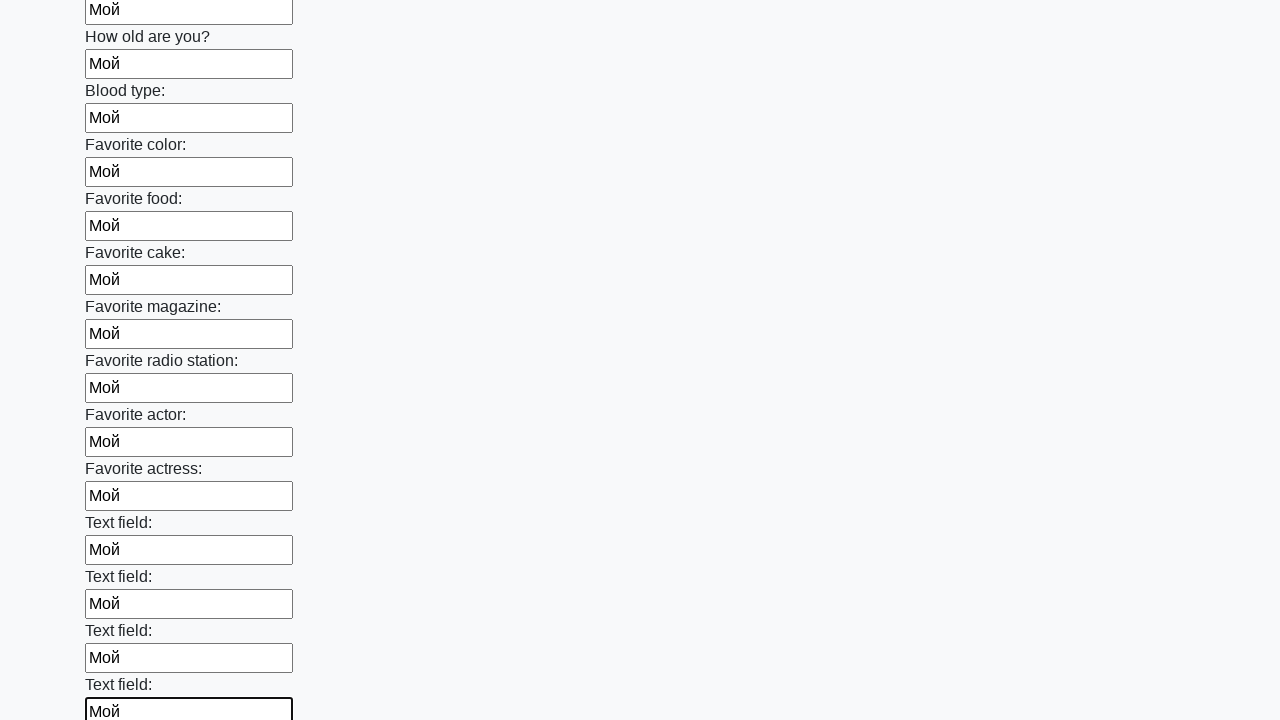

Filled an input field with 'Мой' on input >> nth=30
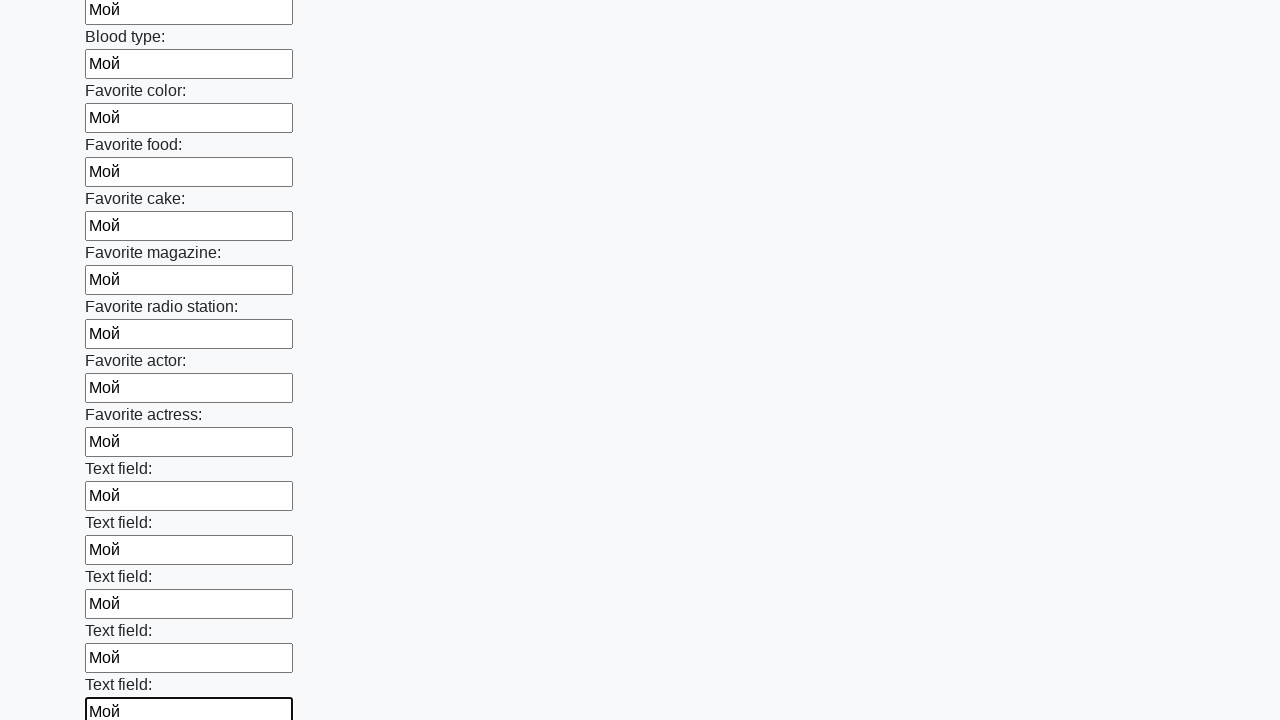

Filled an input field with 'Мой' on input >> nth=31
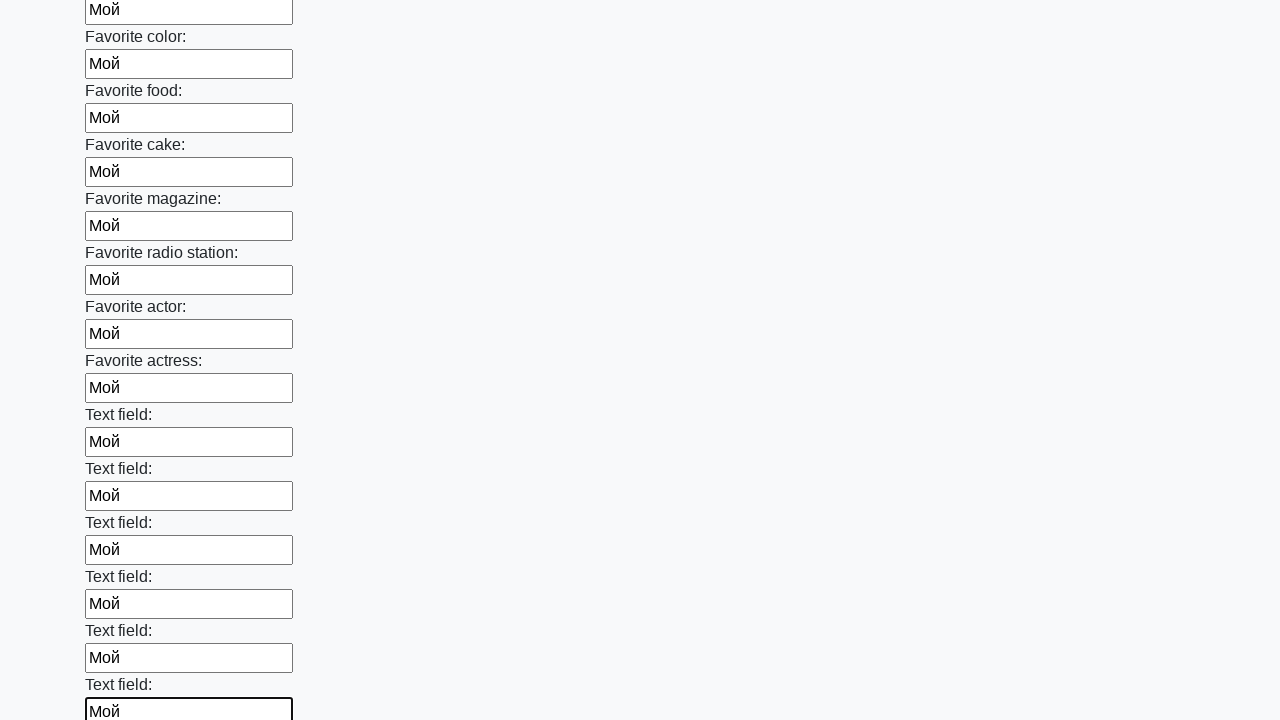

Filled an input field with 'Мой' on input >> nth=32
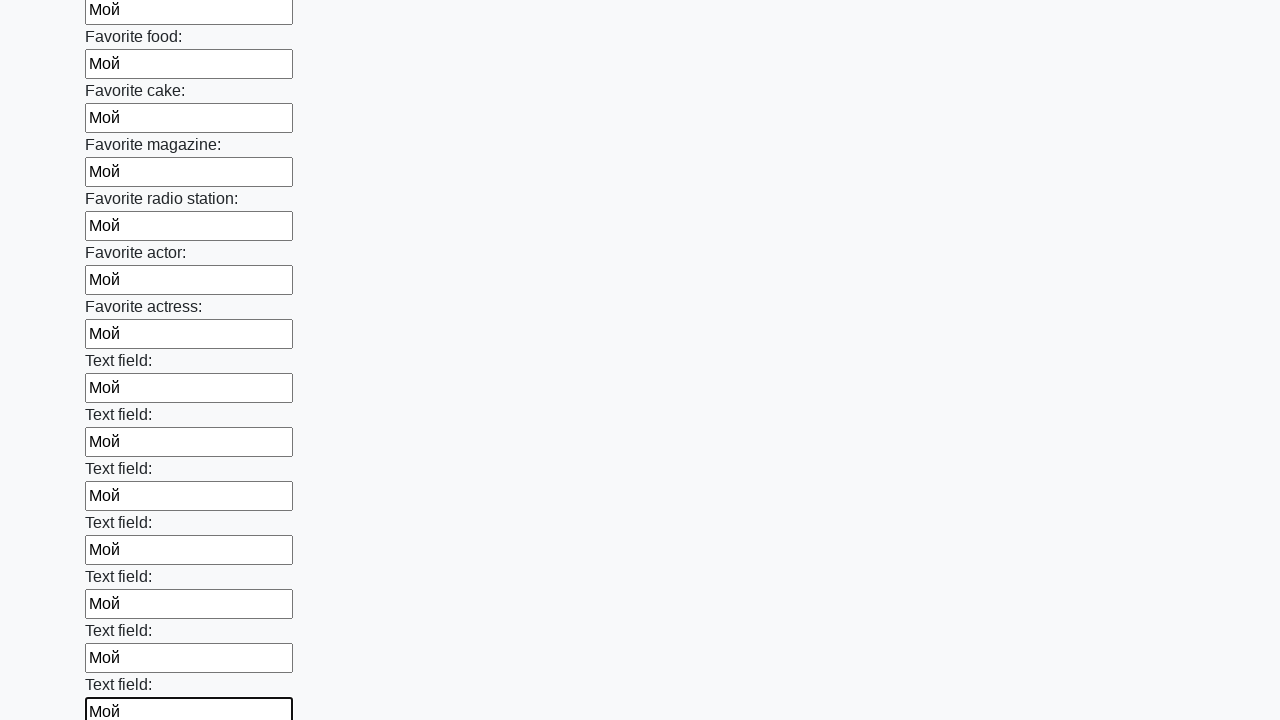

Filled an input field with 'Мой' on input >> nth=33
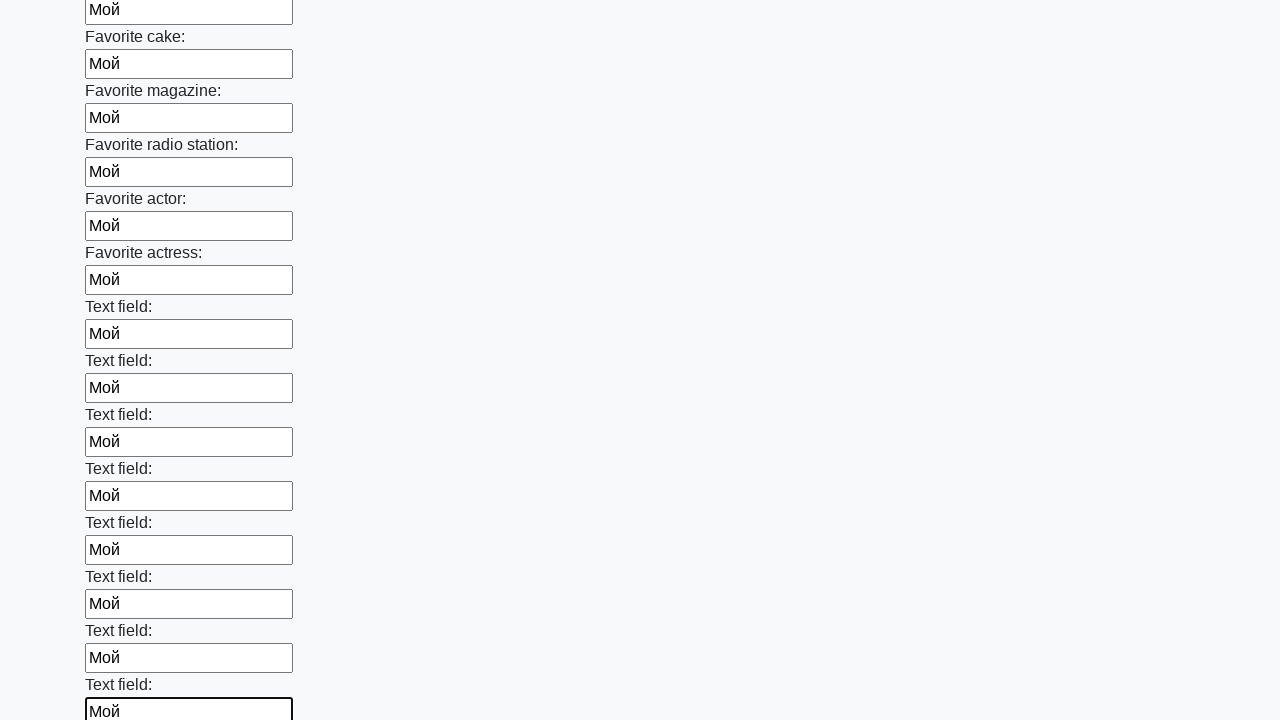

Filled an input field with 'Мой' on input >> nth=34
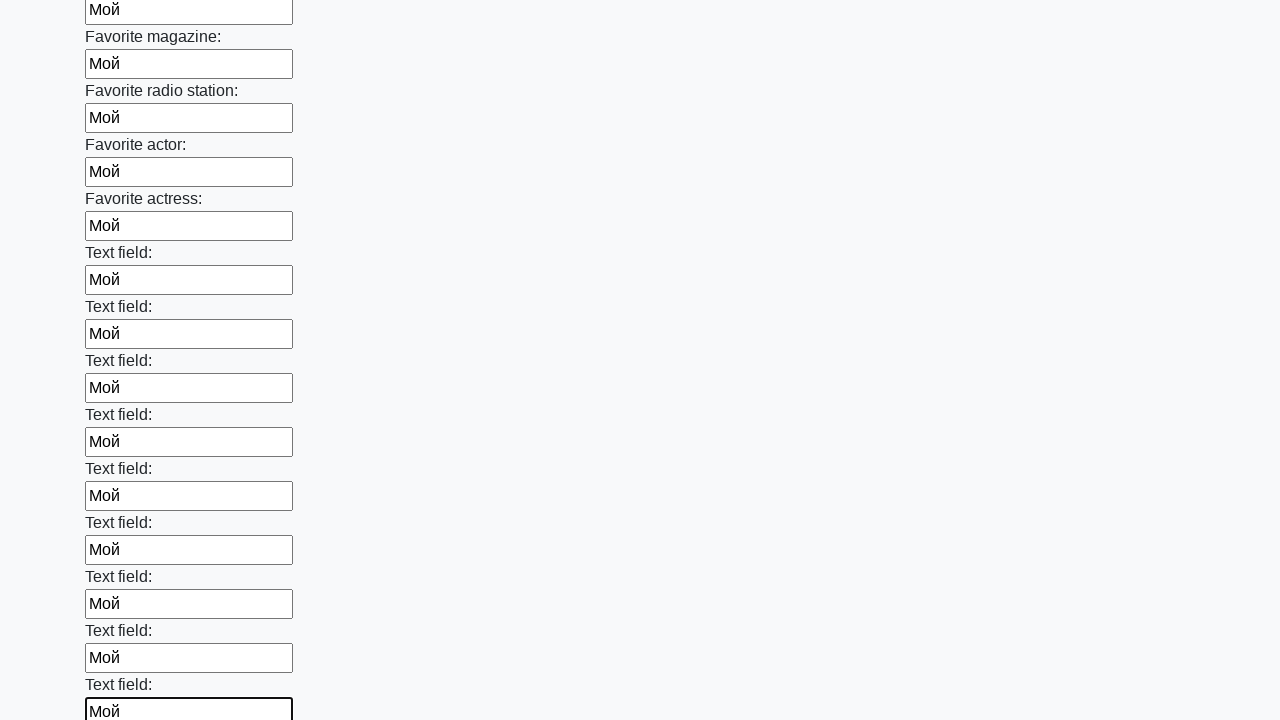

Filled an input field with 'Мой' on input >> nth=35
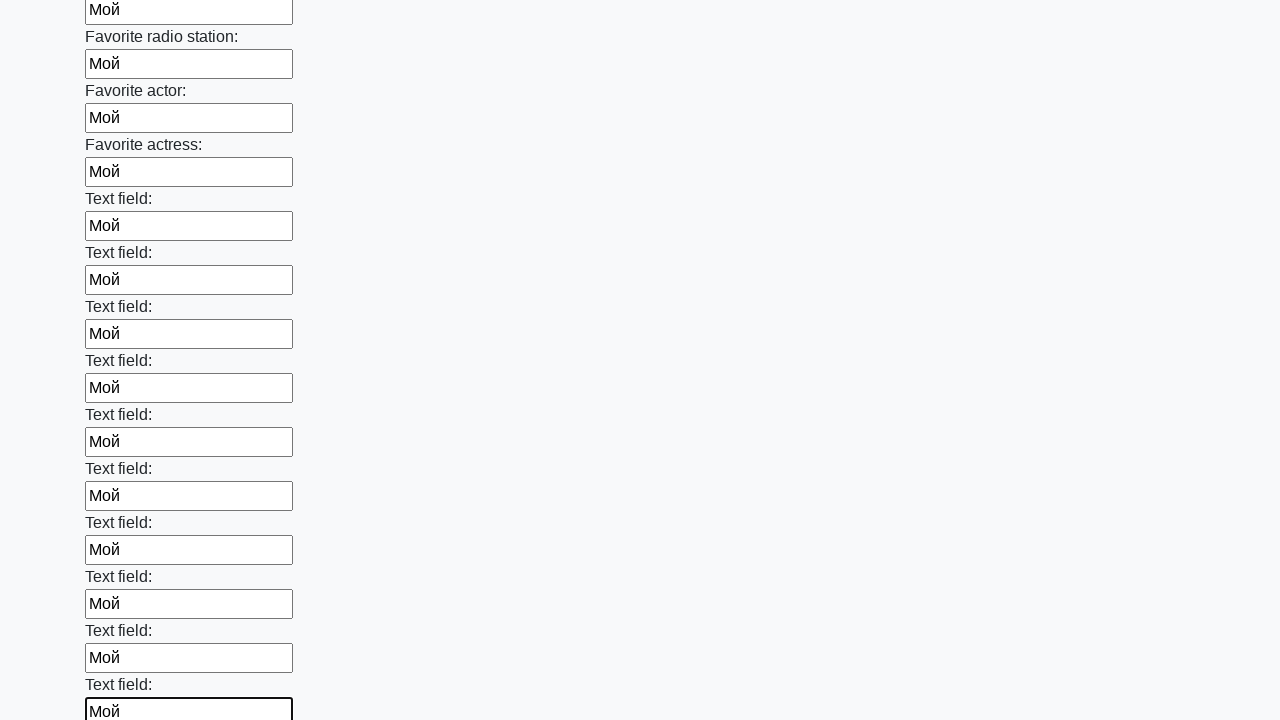

Filled an input field with 'Мой' on input >> nth=36
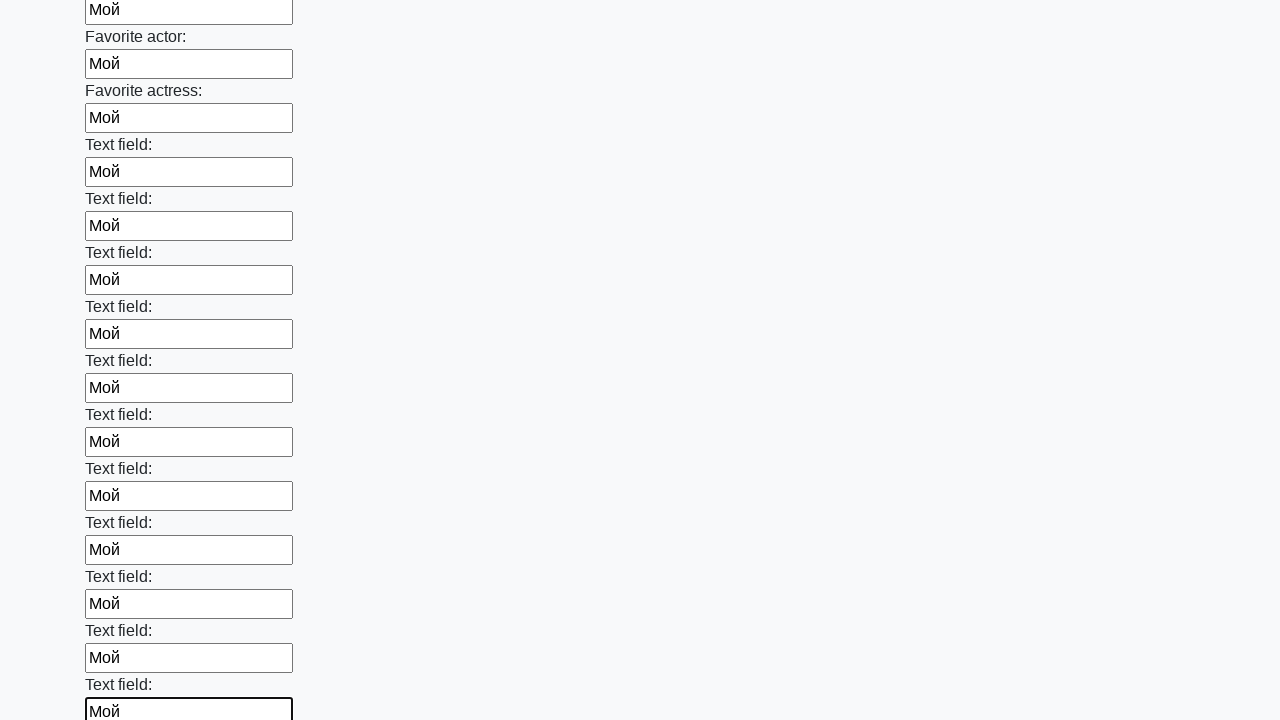

Filled an input field with 'Мой' on input >> nth=37
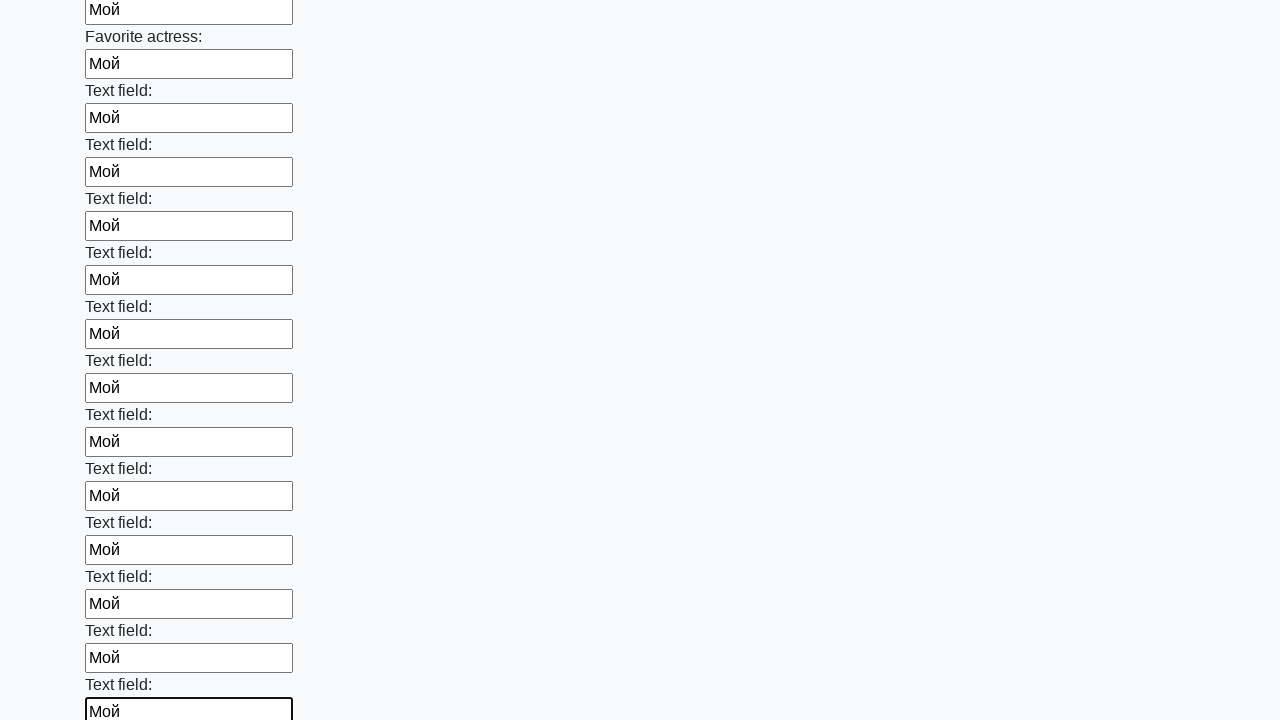

Filled an input field with 'Мой' on input >> nth=38
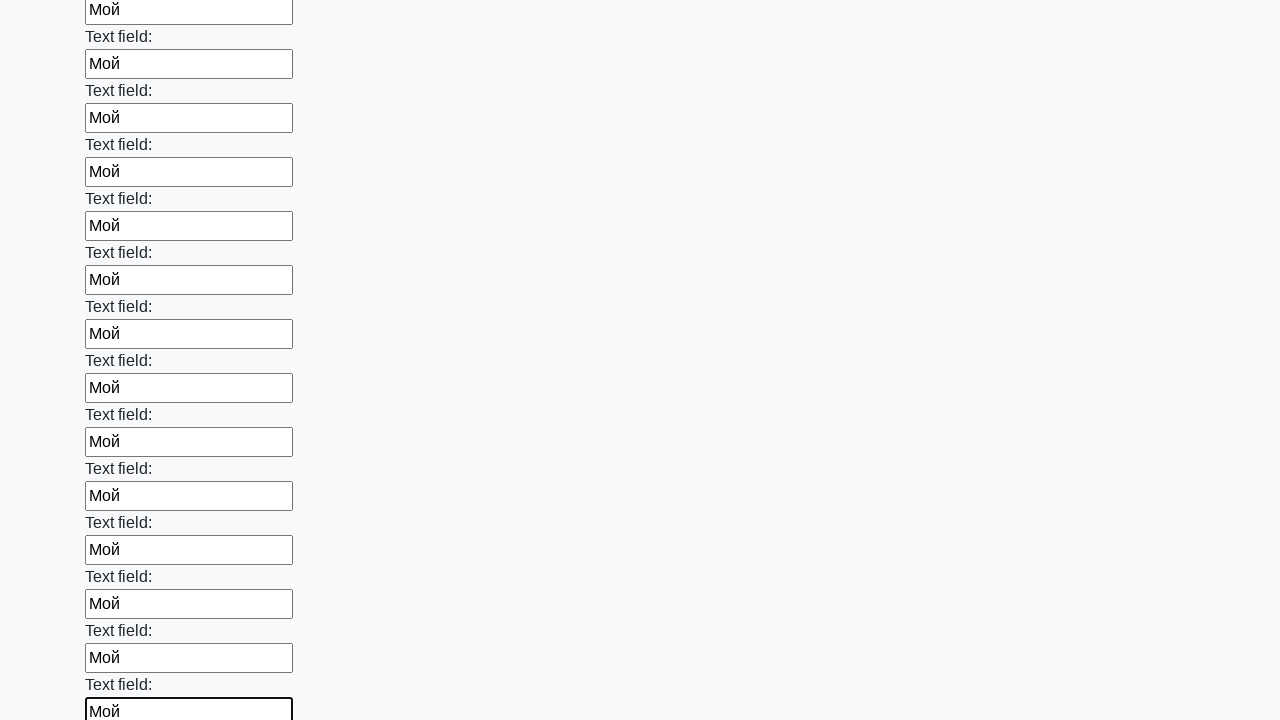

Filled an input field with 'Мой' on input >> nth=39
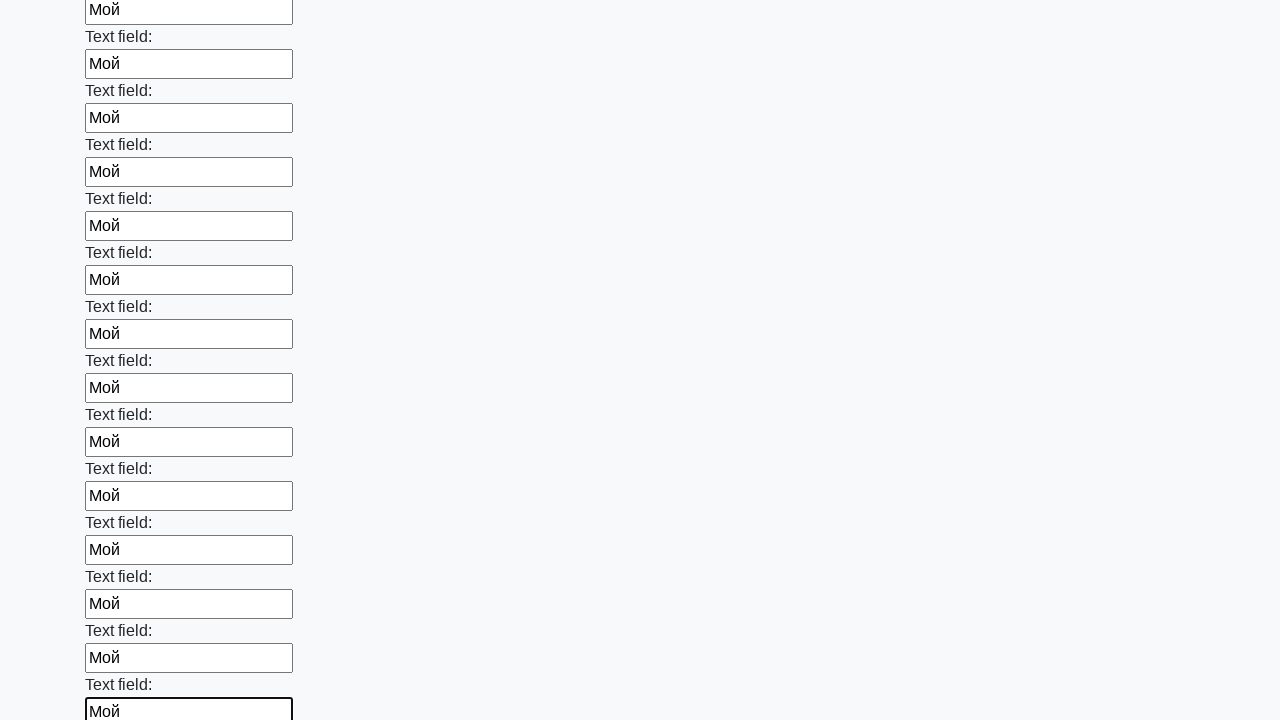

Filled an input field with 'Мой' on input >> nth=40
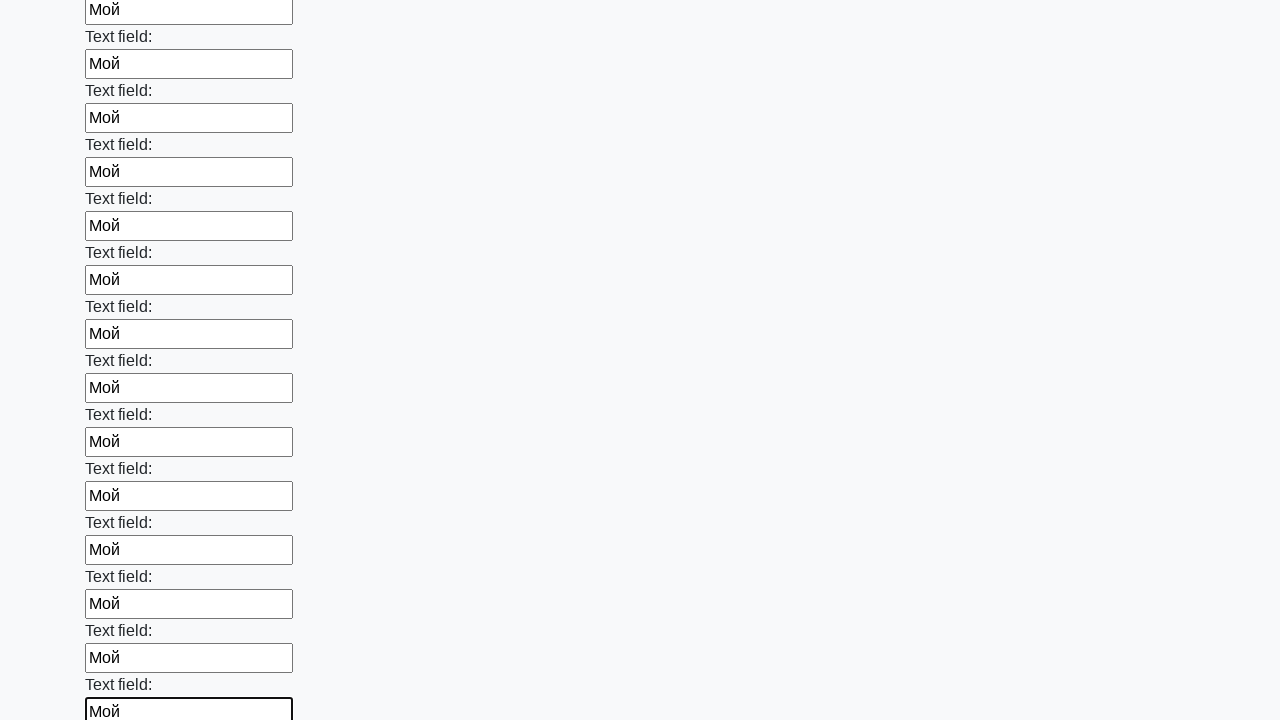

Filled an input field with 'Мой' on input >> nth=41
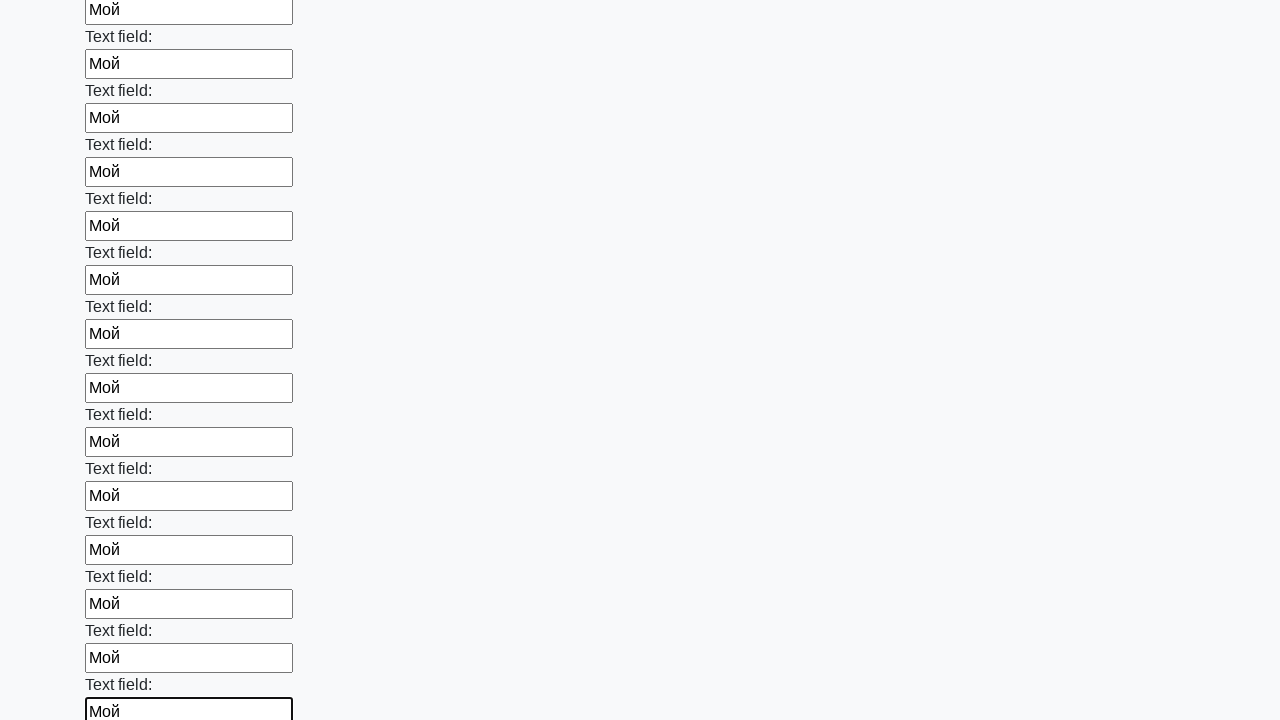

Filled an input field with 'Мой' on input >> nth=42
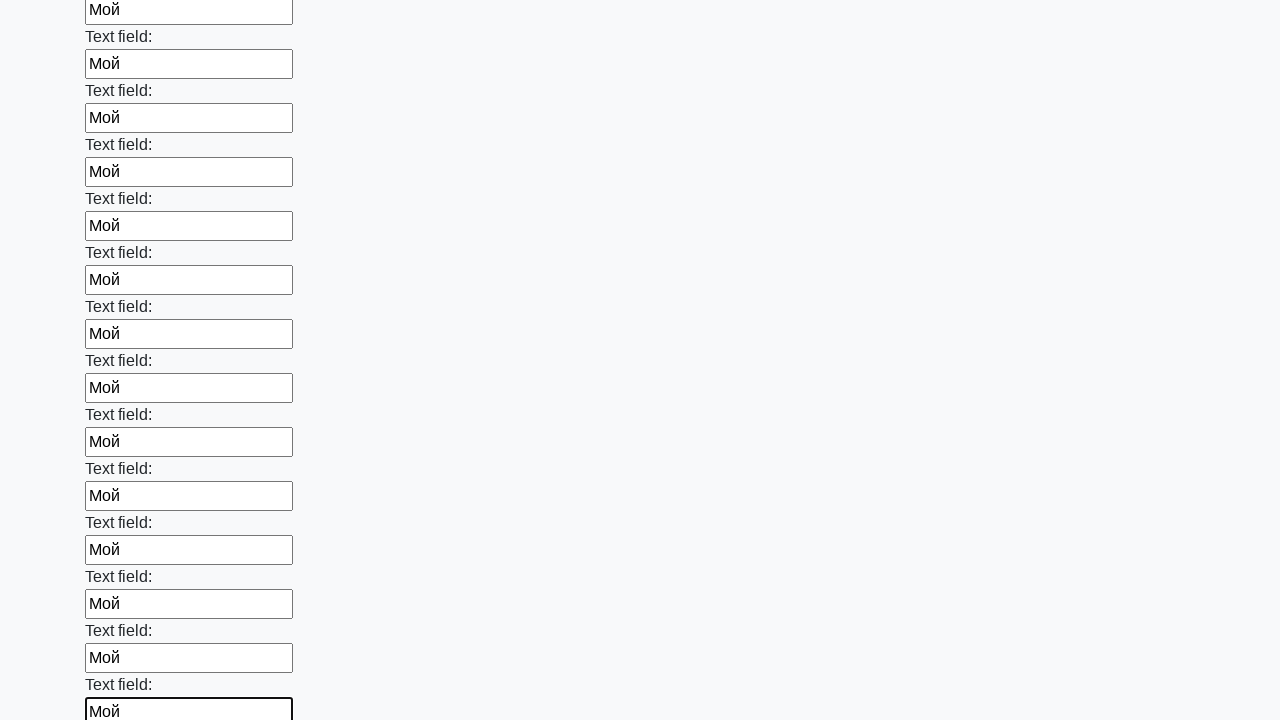

Filled an input field with 'Мой' on input >> nth=43
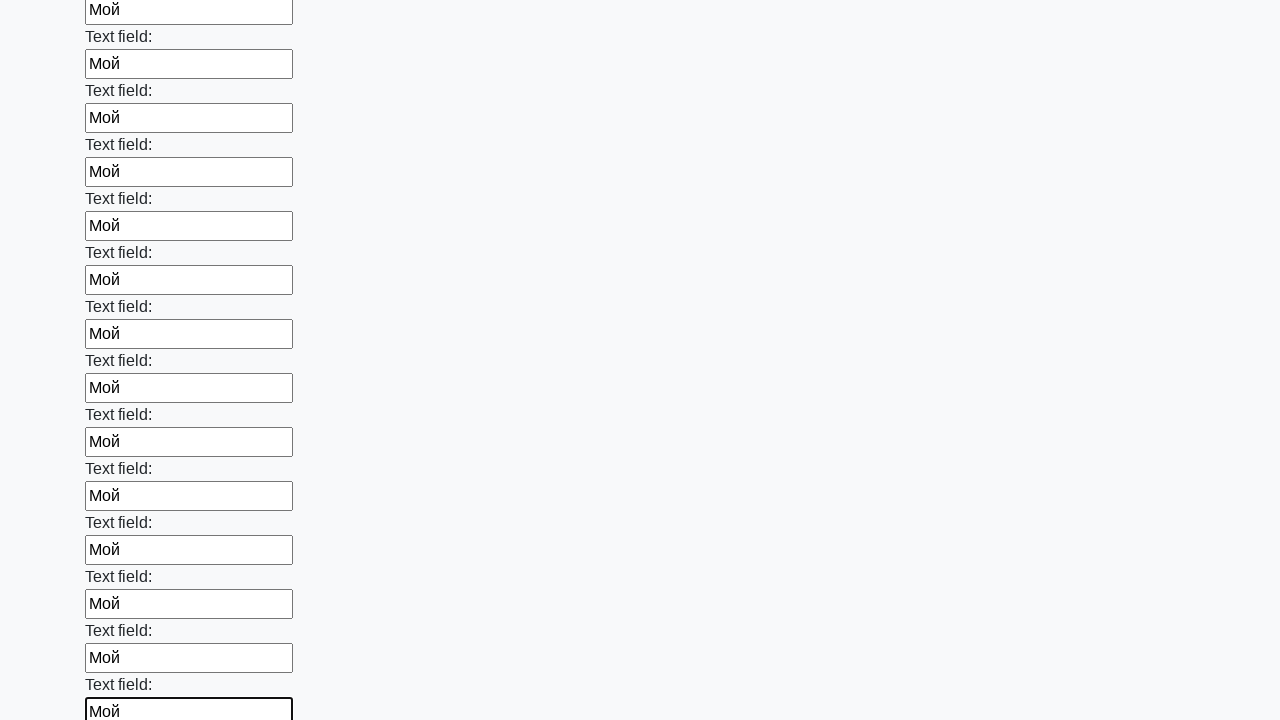

Filled an input field with 'Мой' on input >> nth=44
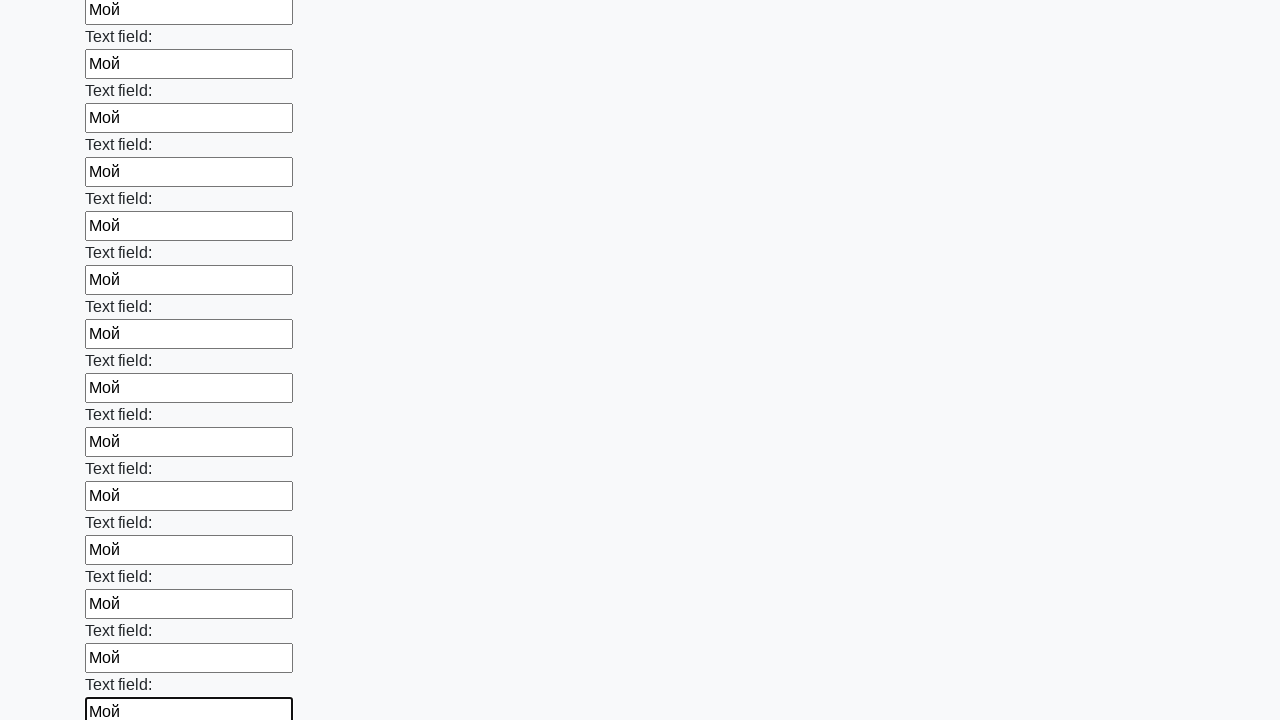

Filled an input field with 'Мой' on input >> nth=45
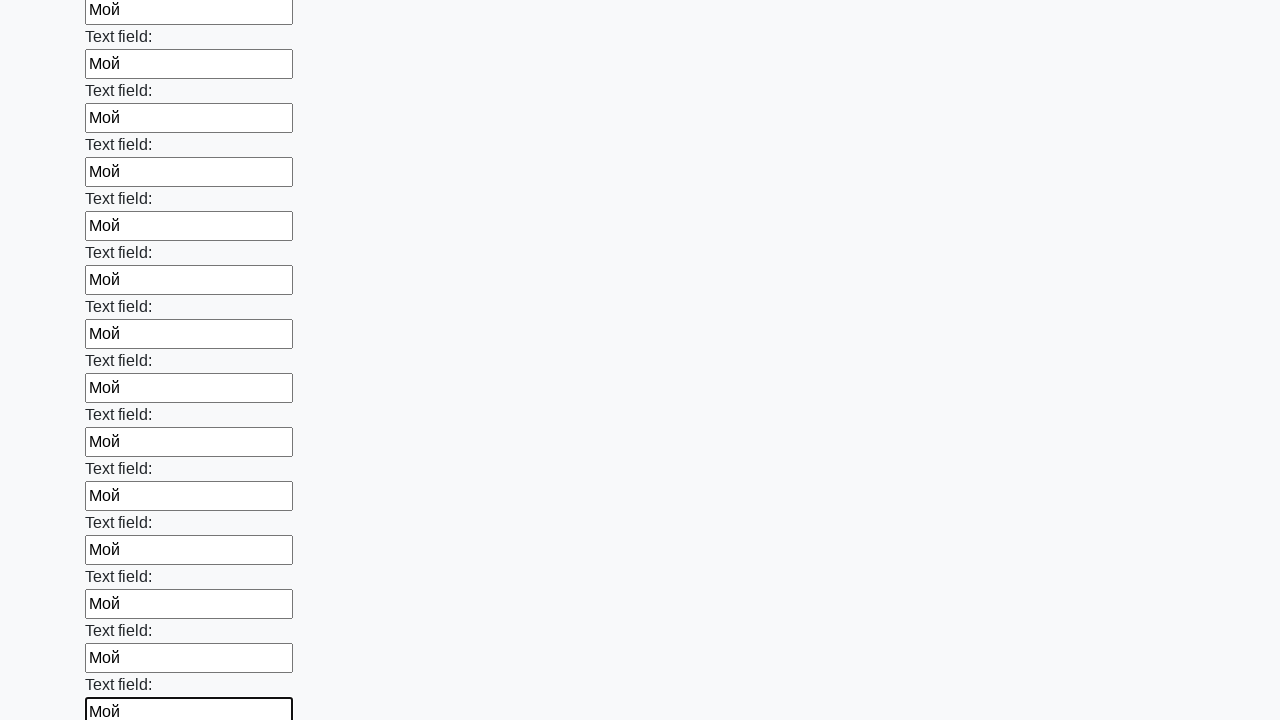

Filled an input field with 'Мой' on input >> nth=46
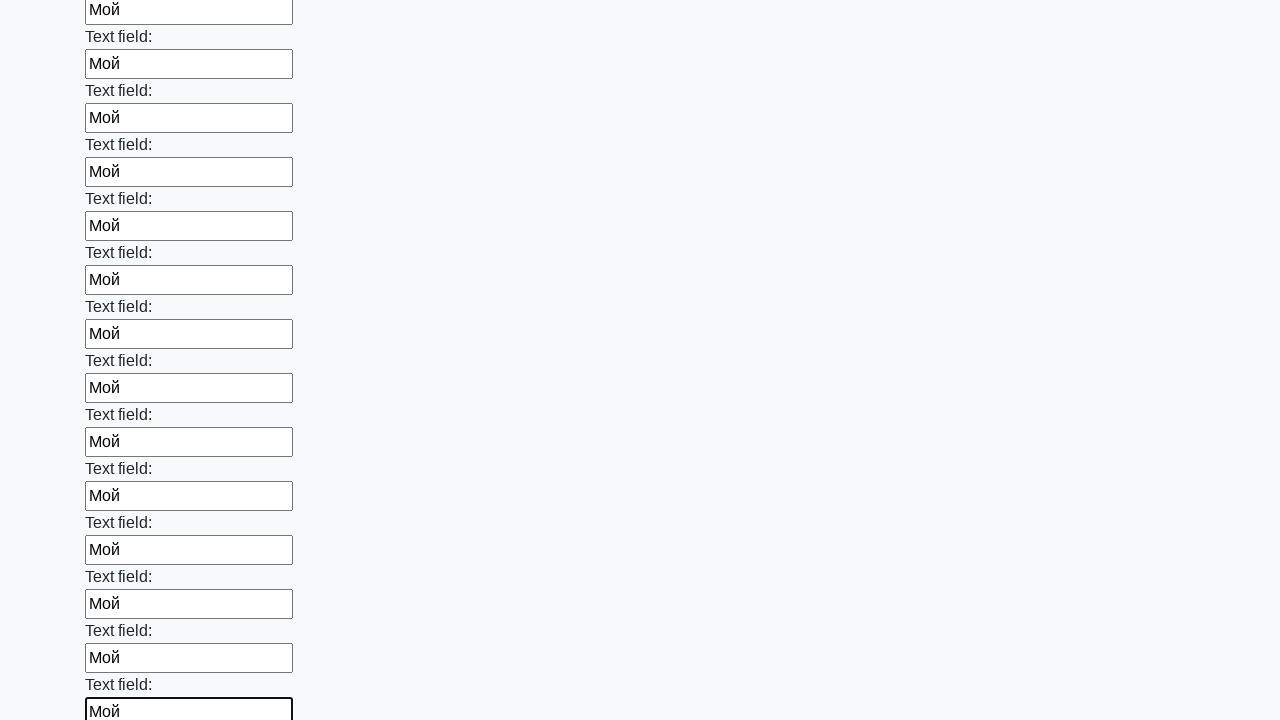

Filled an input field with 'Мой' on input >> nth=47
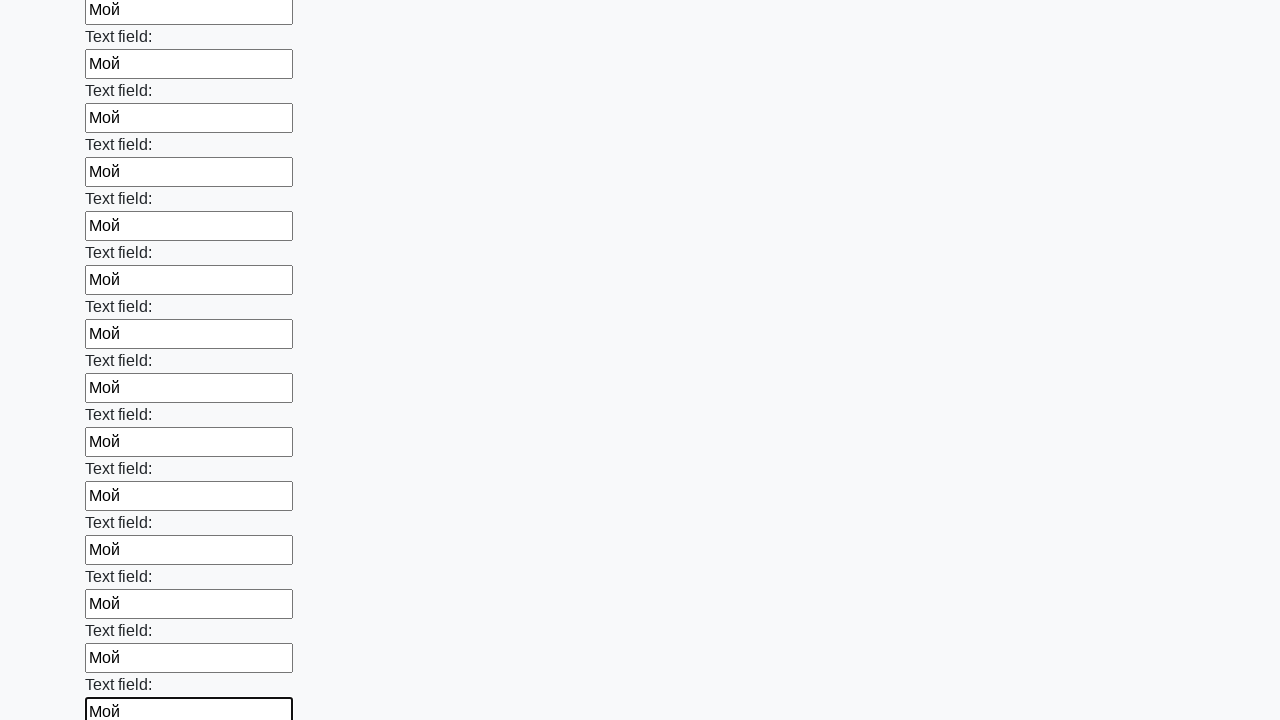

Filled an input field with 'Мой' on input >> nth=48
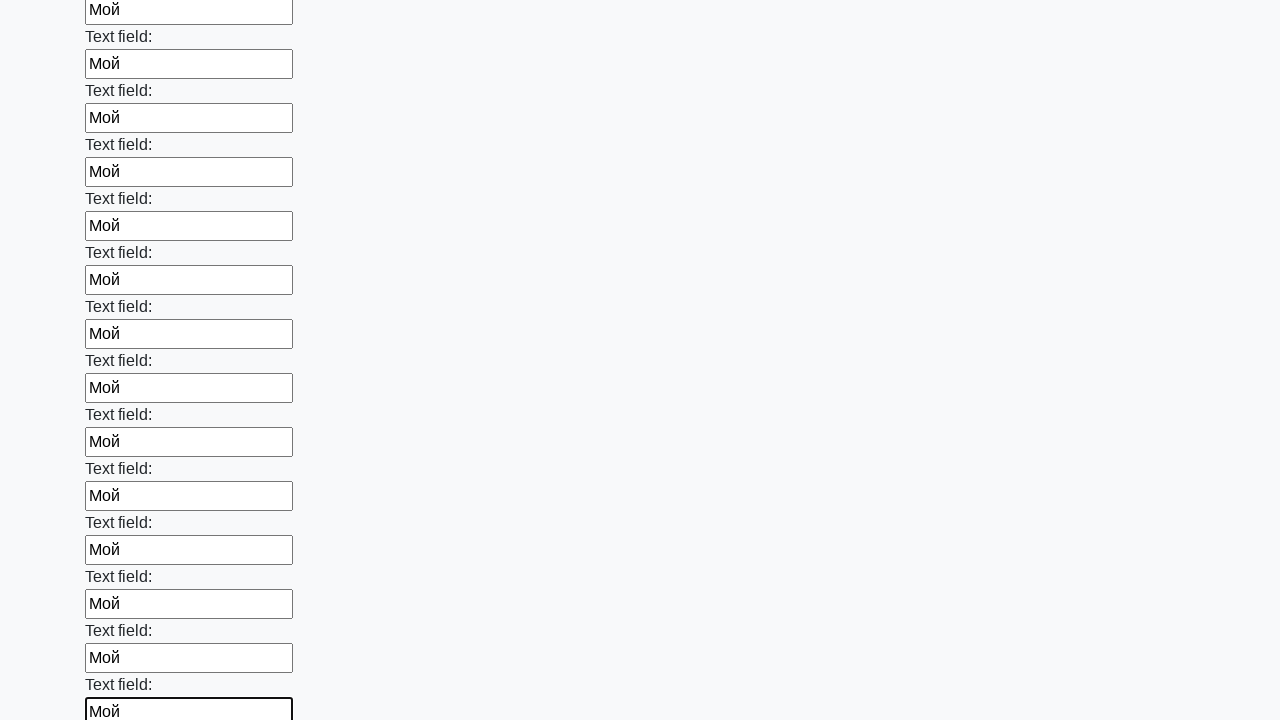

Filled an input field with 'Мой' on input >> nth=49
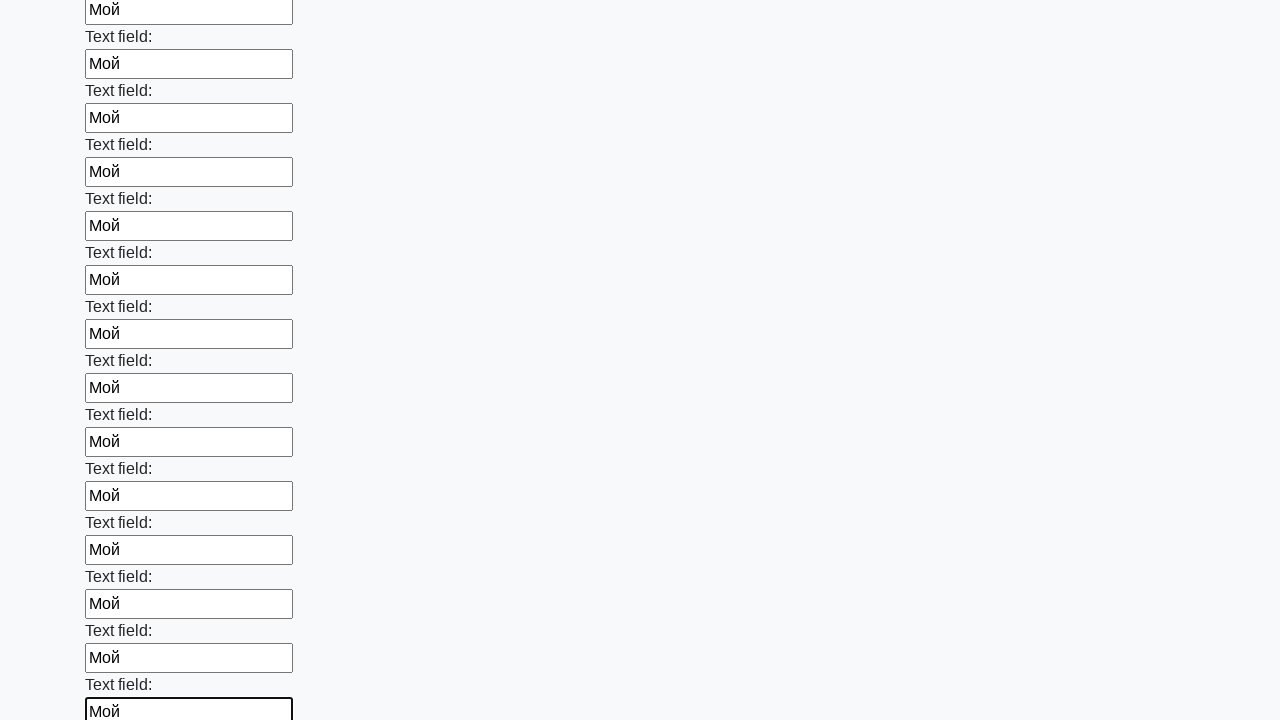

Filled an input field with 'Мой' on input >> nth=50
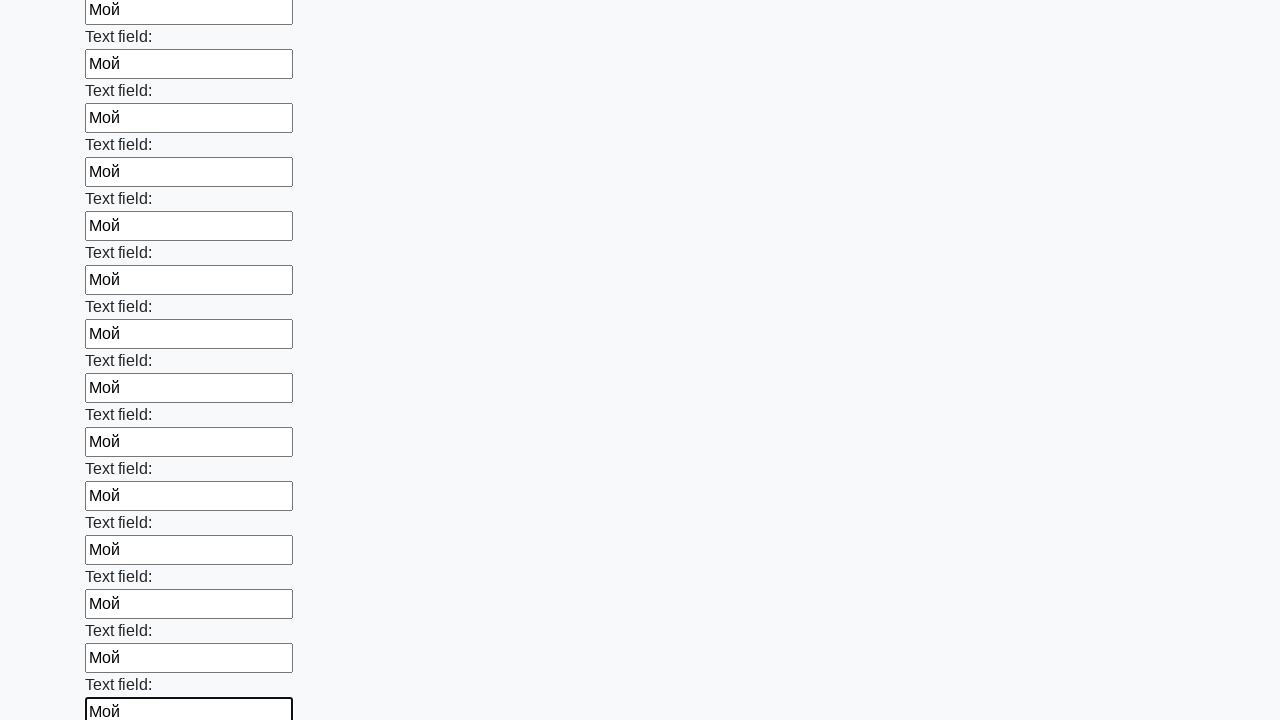

Filled an input field with 'Мой' on input >> nth=51
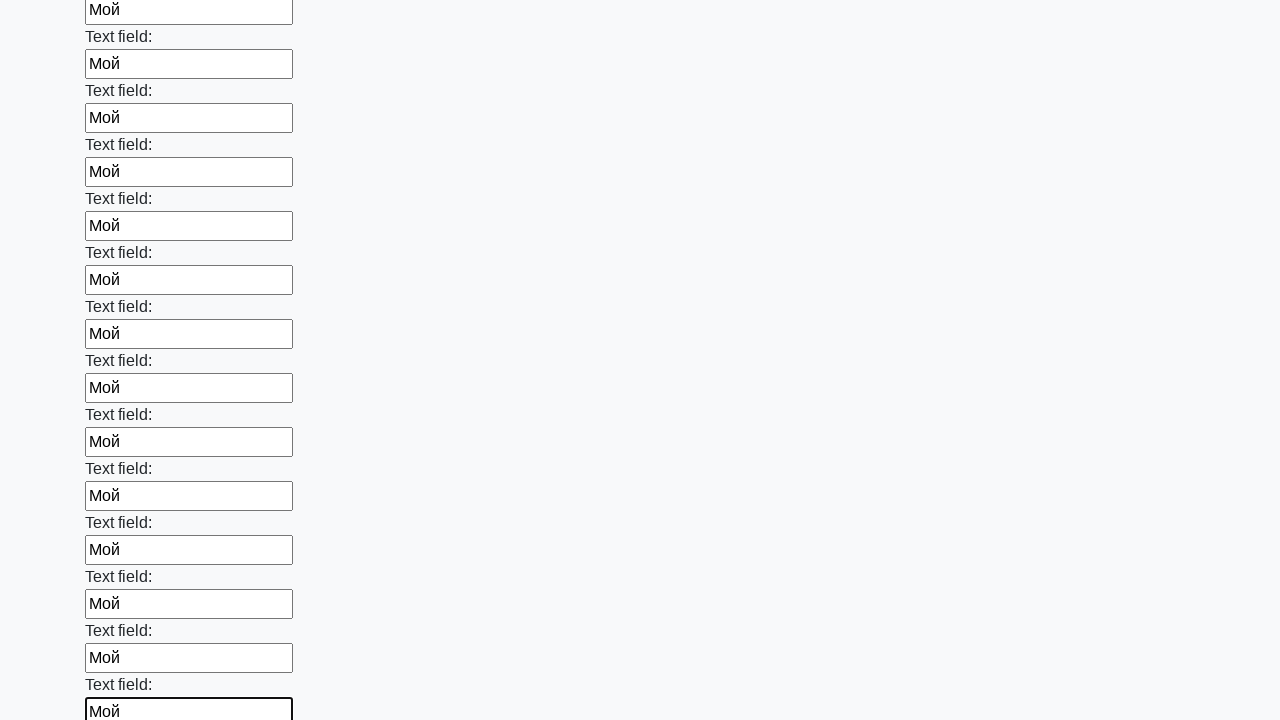

Filled an input field with 'Мой' on input >> nth=52
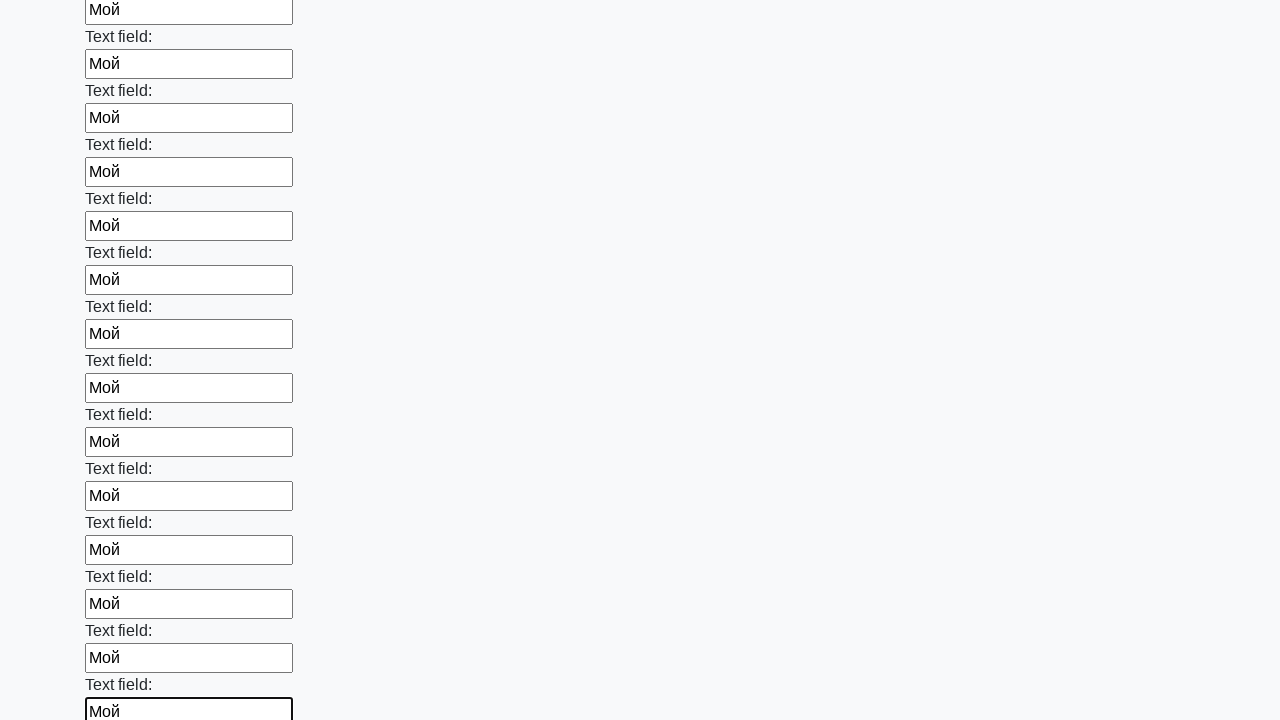

Filled an input field with 'Мой' on input >> nth=53
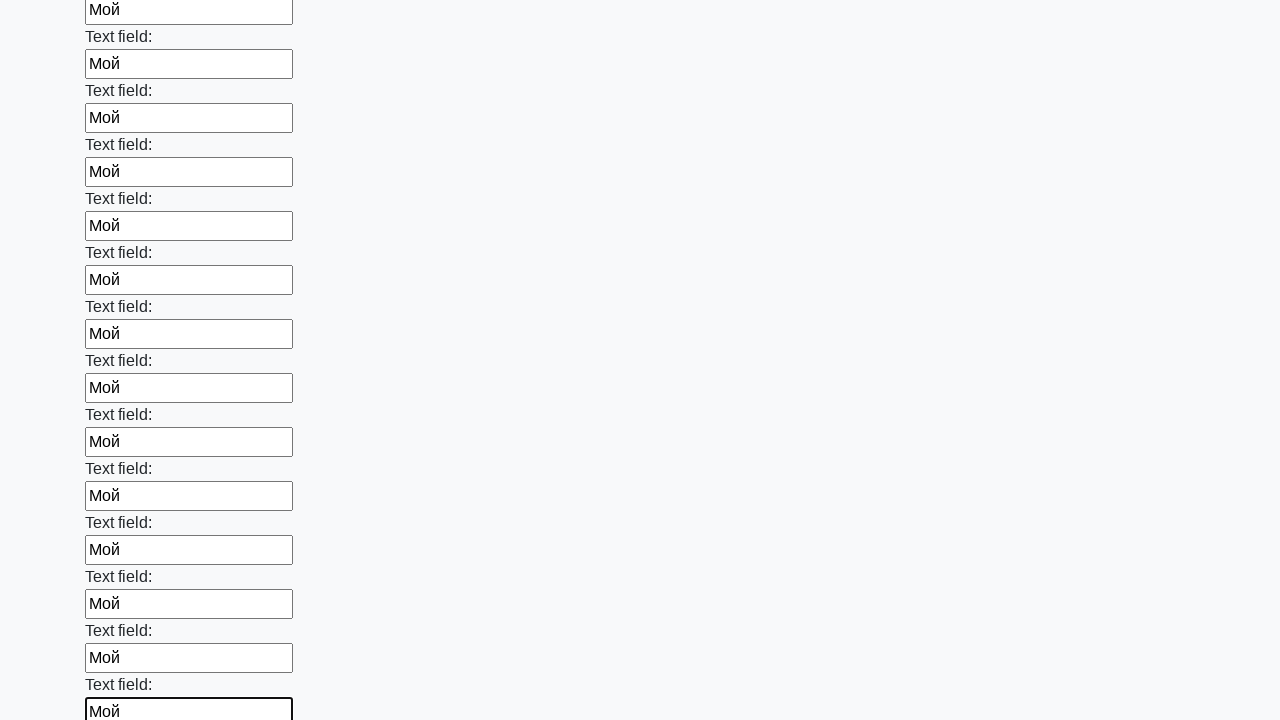

Filled an input field with 'Мой' on input >> nth=54
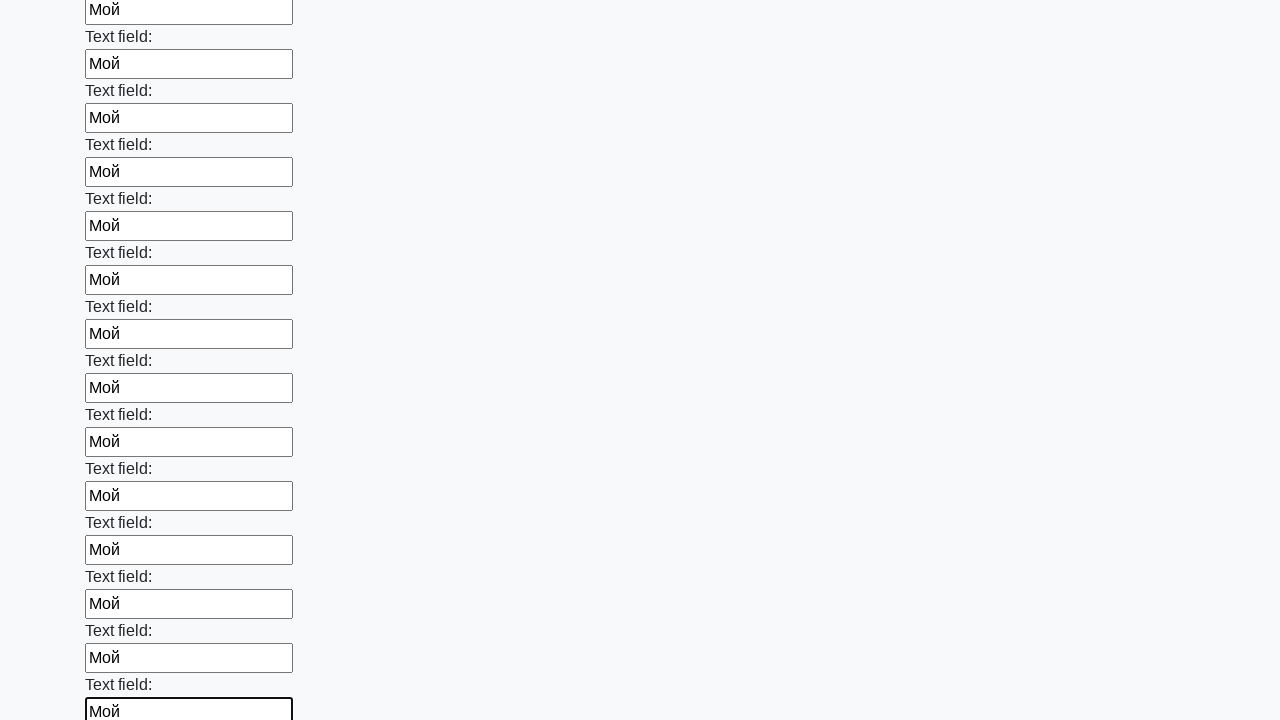

Filled an input field with 'Мой' on input >> nth=55
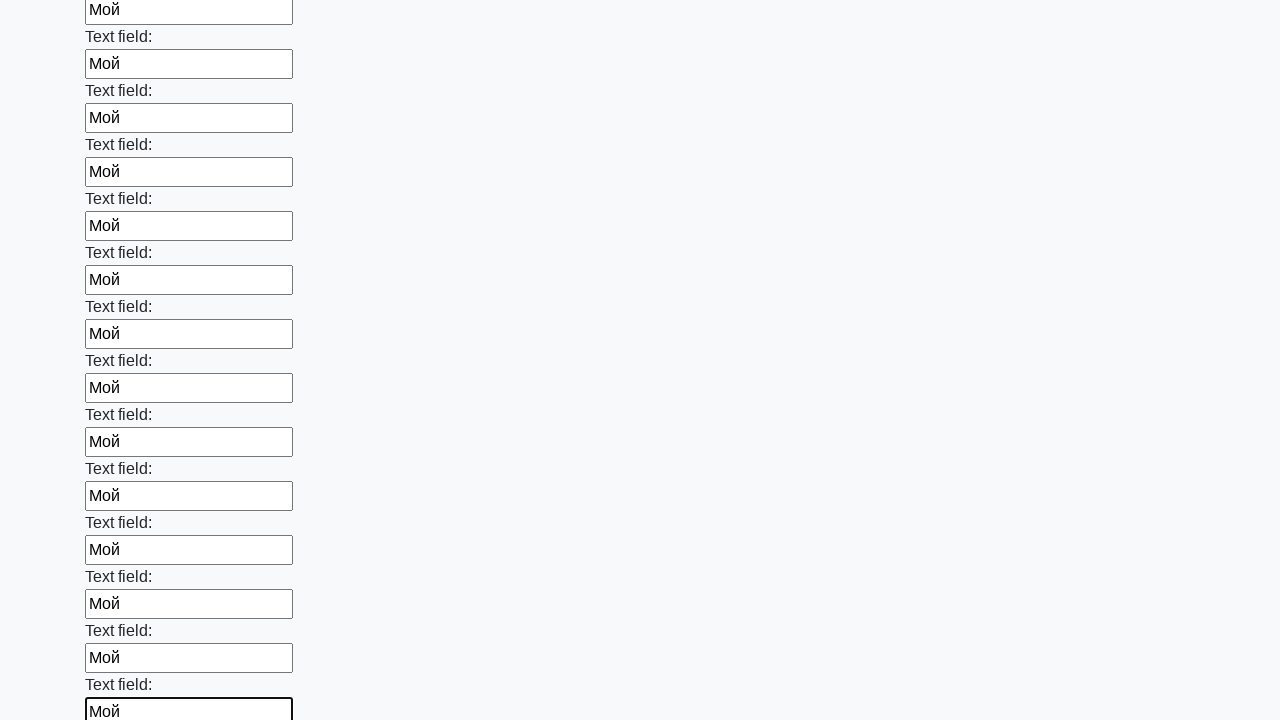

Filled an input field with 'Мой' on input >> nth=56
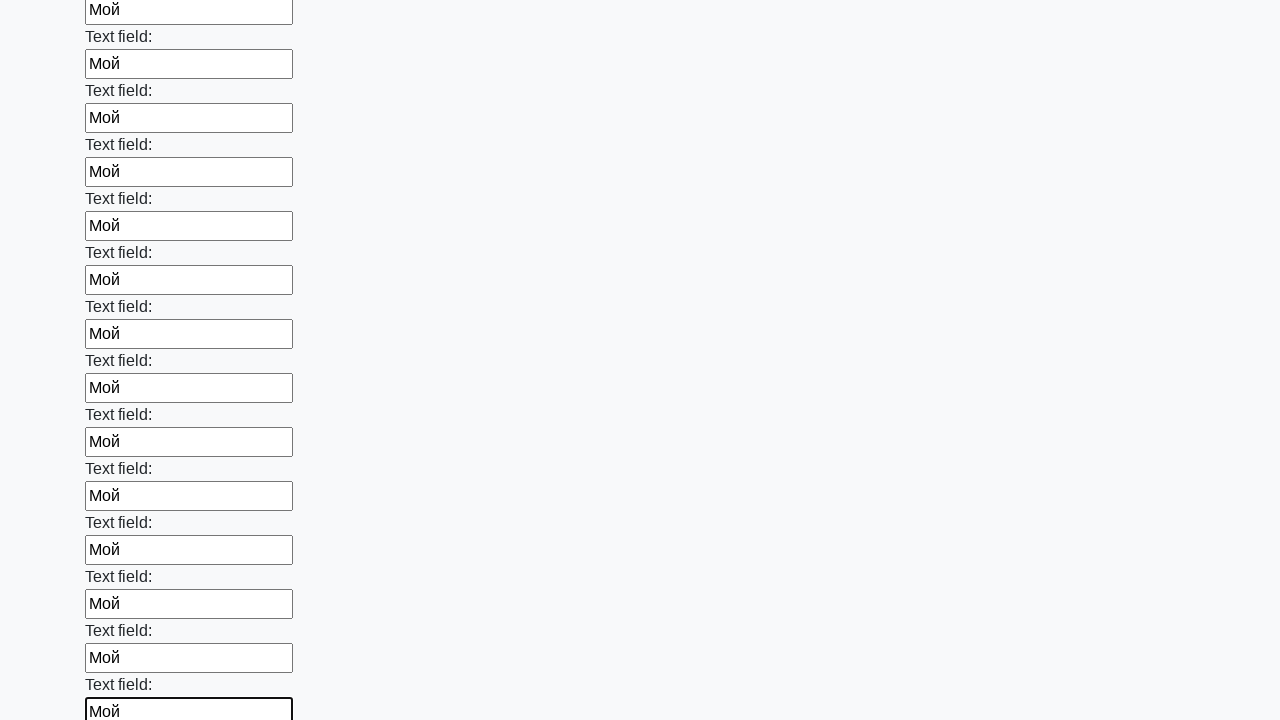

Filled an input field with 'Мой' on input >> nth=57
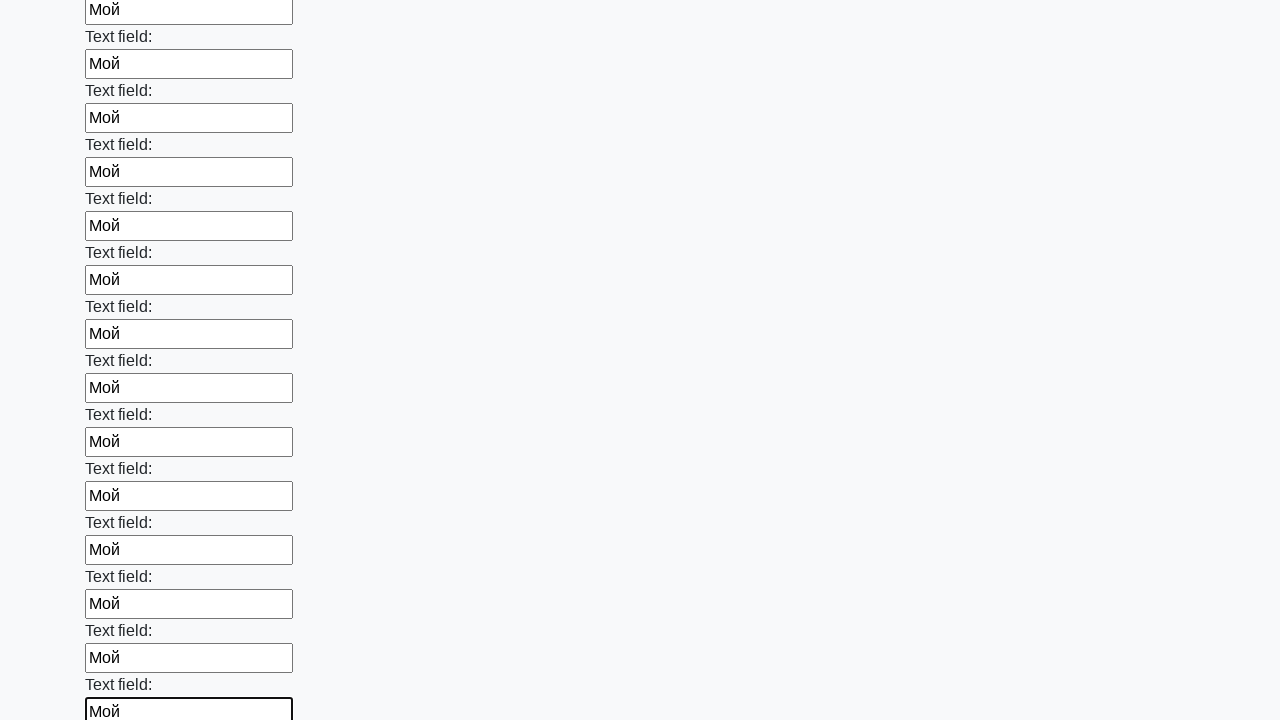

Filled an input field with 'Мой' on input >> nth=58
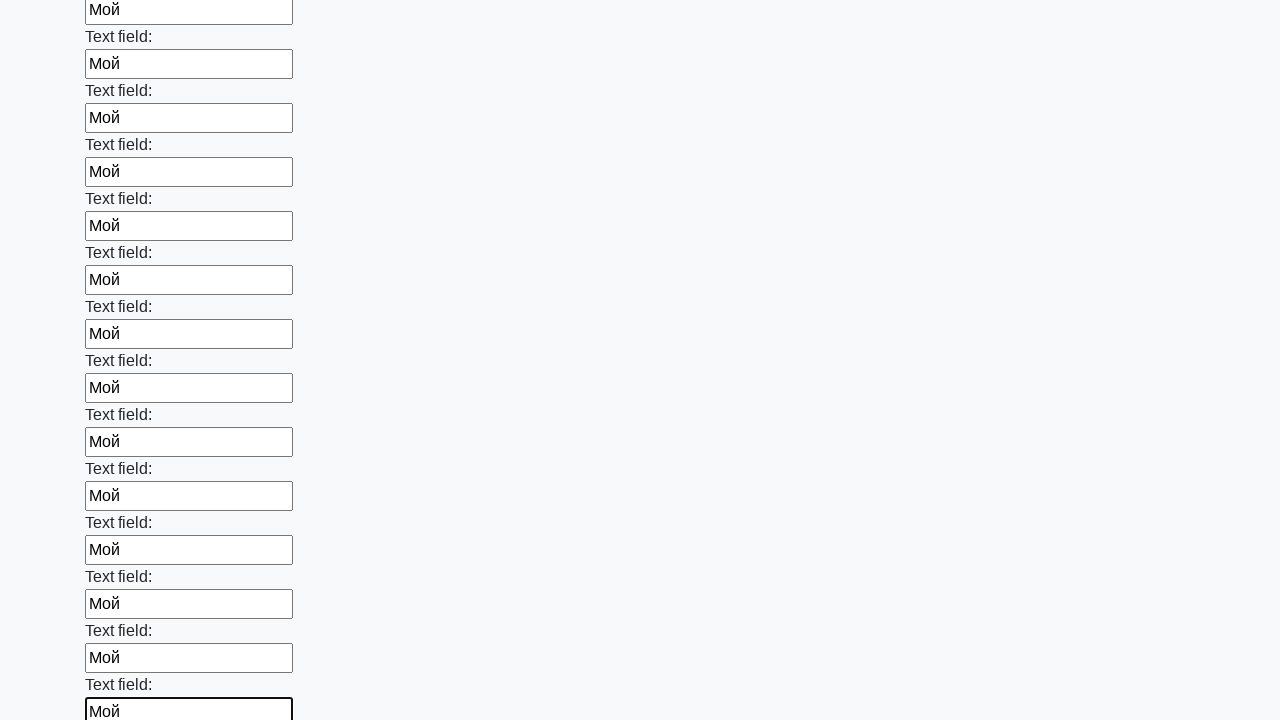

Filled an input field with 'Мой' on input >> nth=59
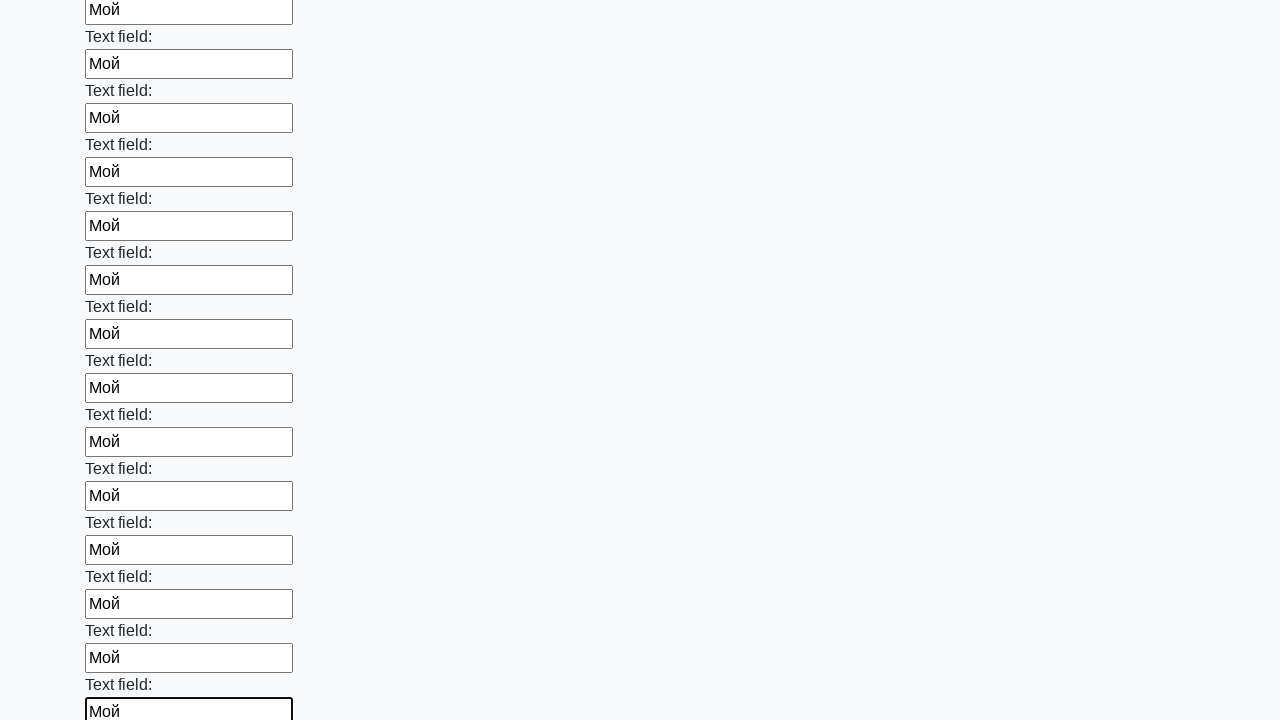

Filled an input field with 'Мой' on input >> nth=60
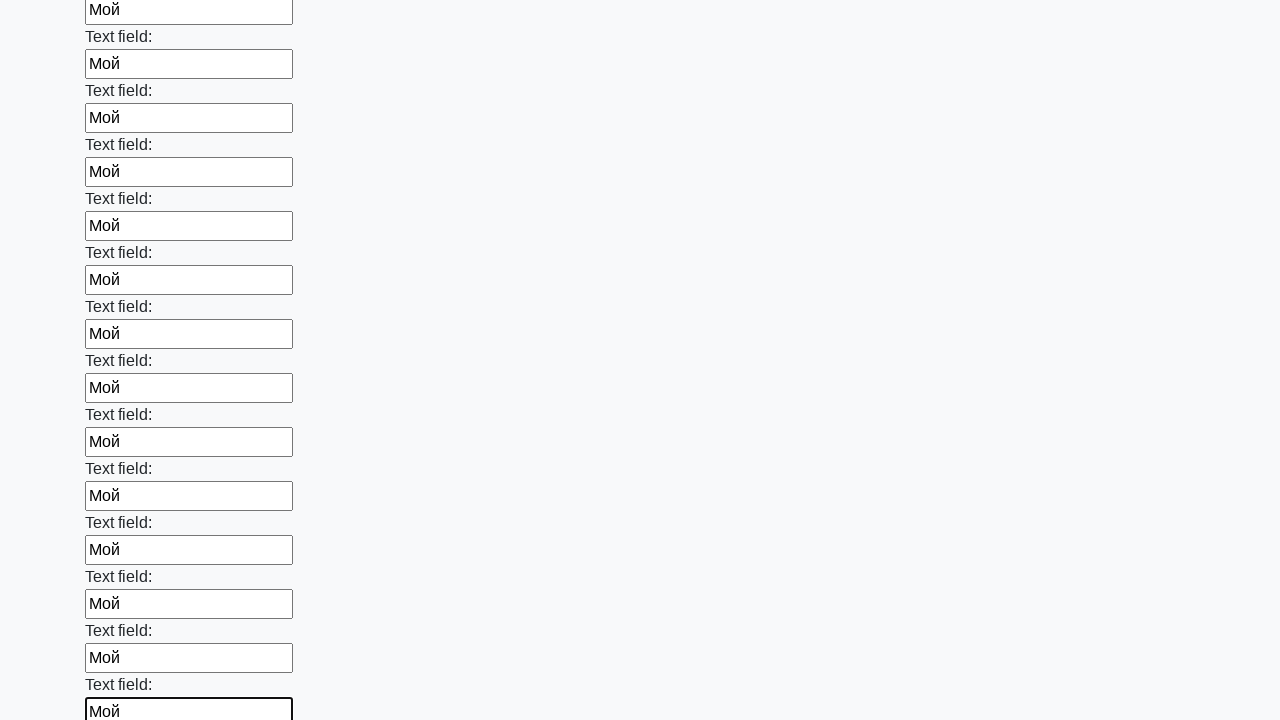

Filled an input field with 'Мой' on input >> nth=61
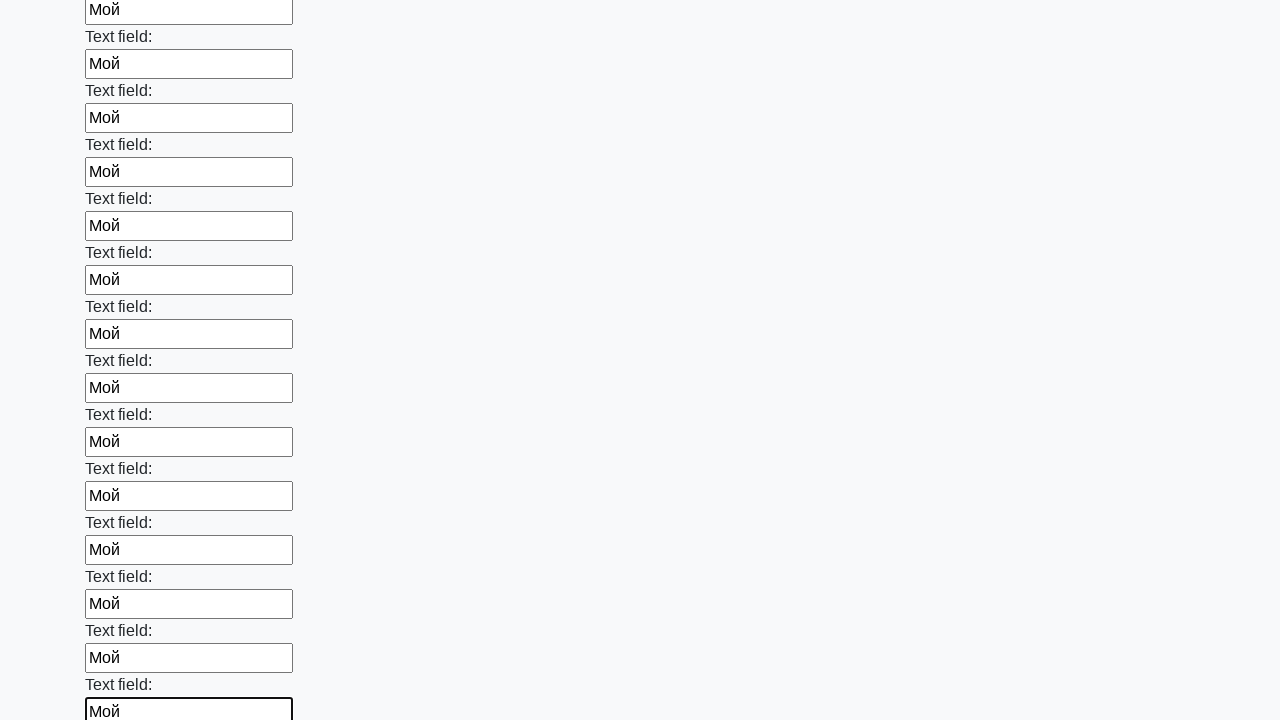

Filled an input field with 'Мой' on input >> nth=62
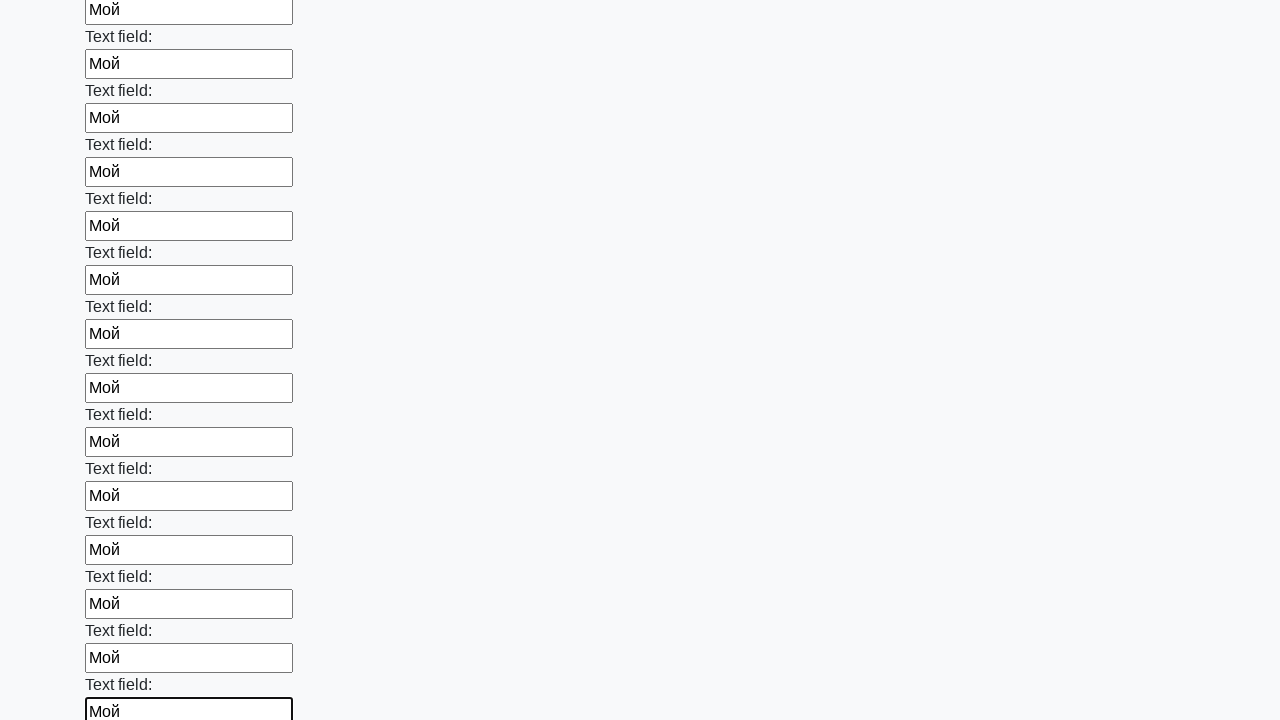

Filled an input field with 'Мой' on input >> nth=63
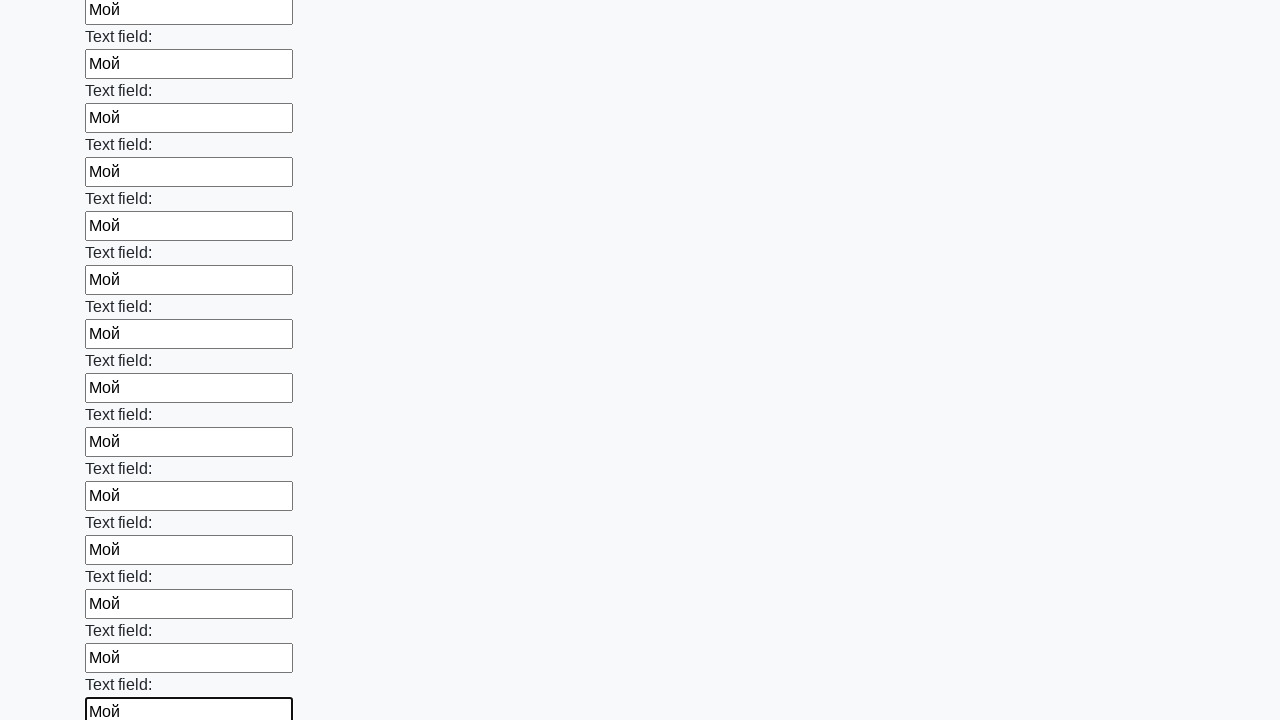

Filled an input field with 'Мой' on input >> nth=64
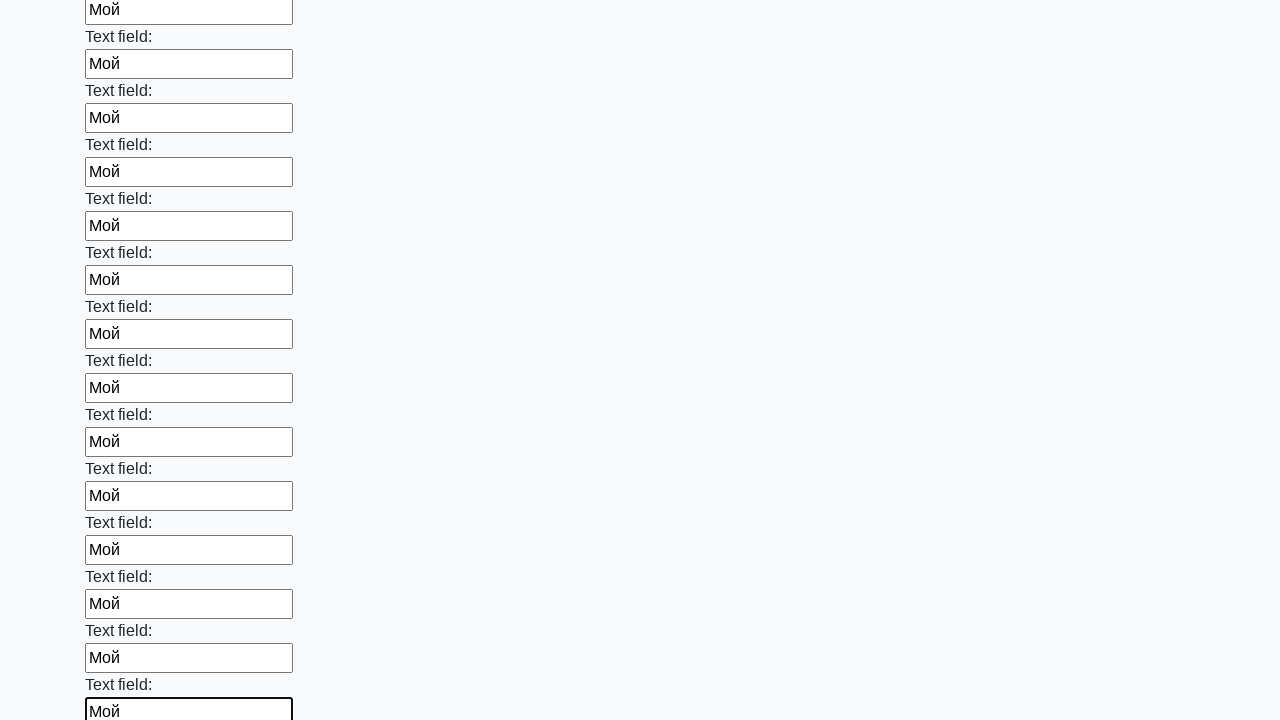

Filled an input field with 'Мой' on input >> nth=65
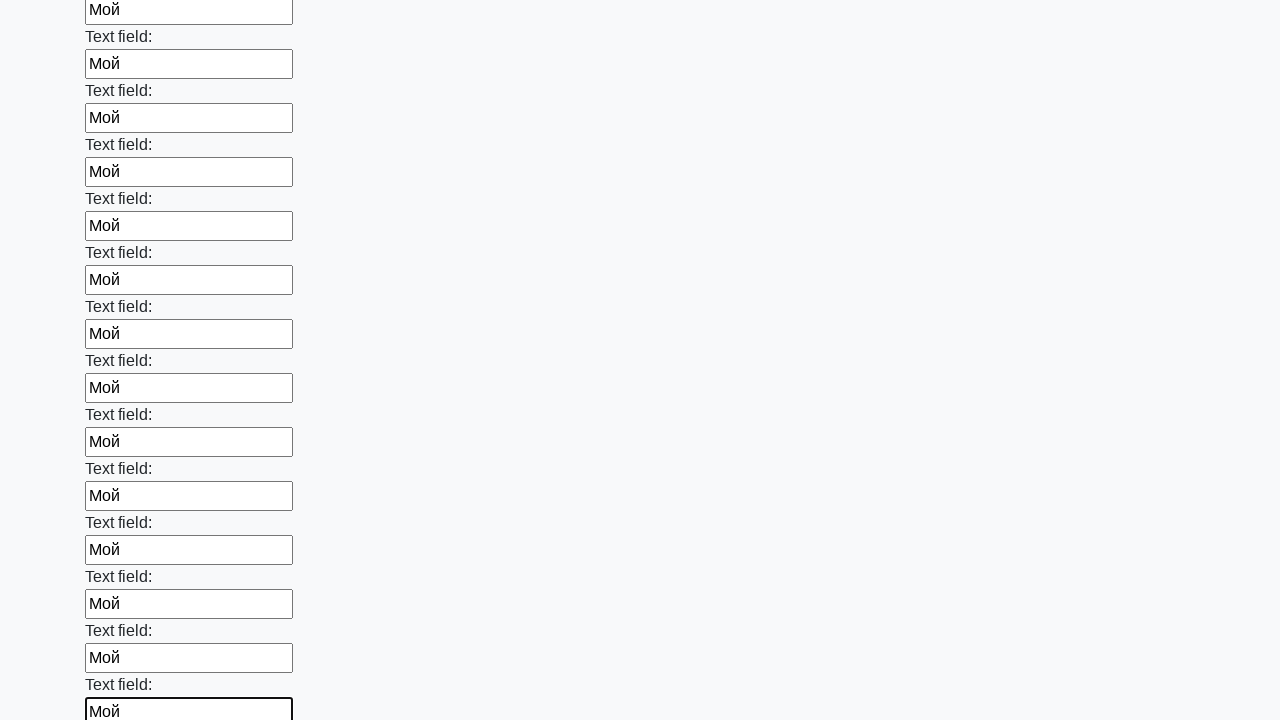

Filled an input field with 'Мой' on input >> nth=66
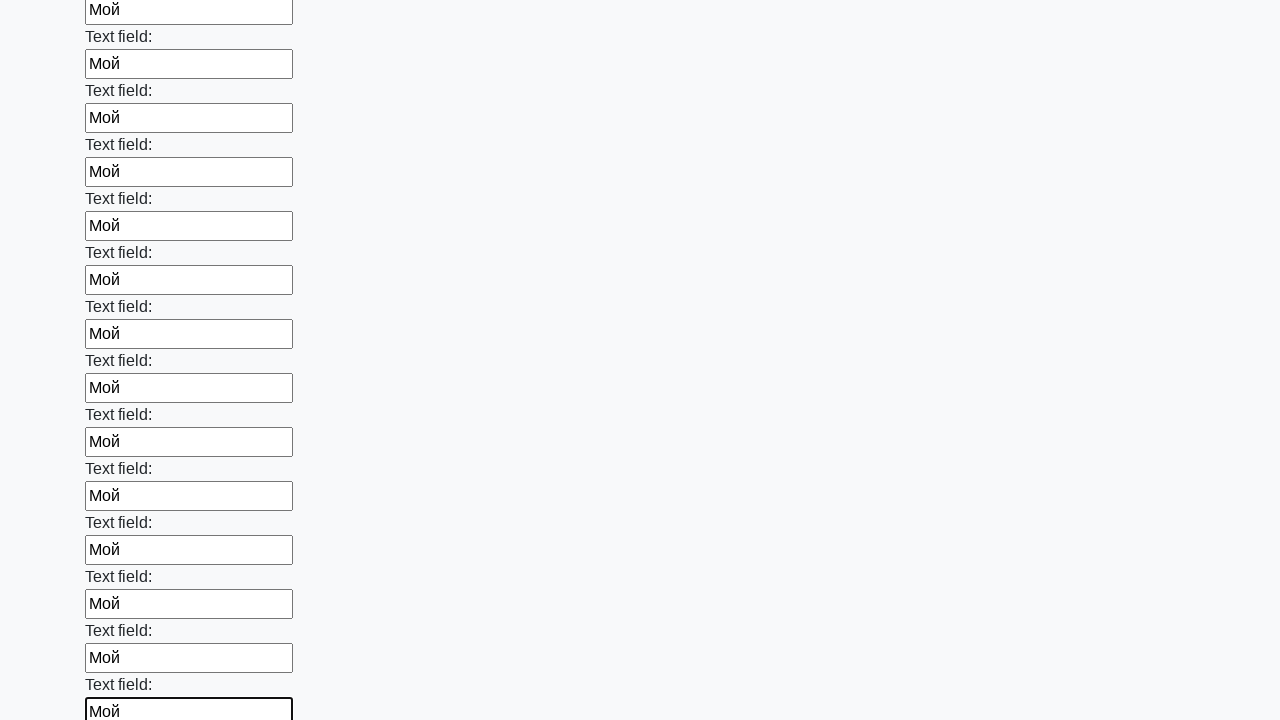

Filled an input field with 'Мой' on input >> nth=67
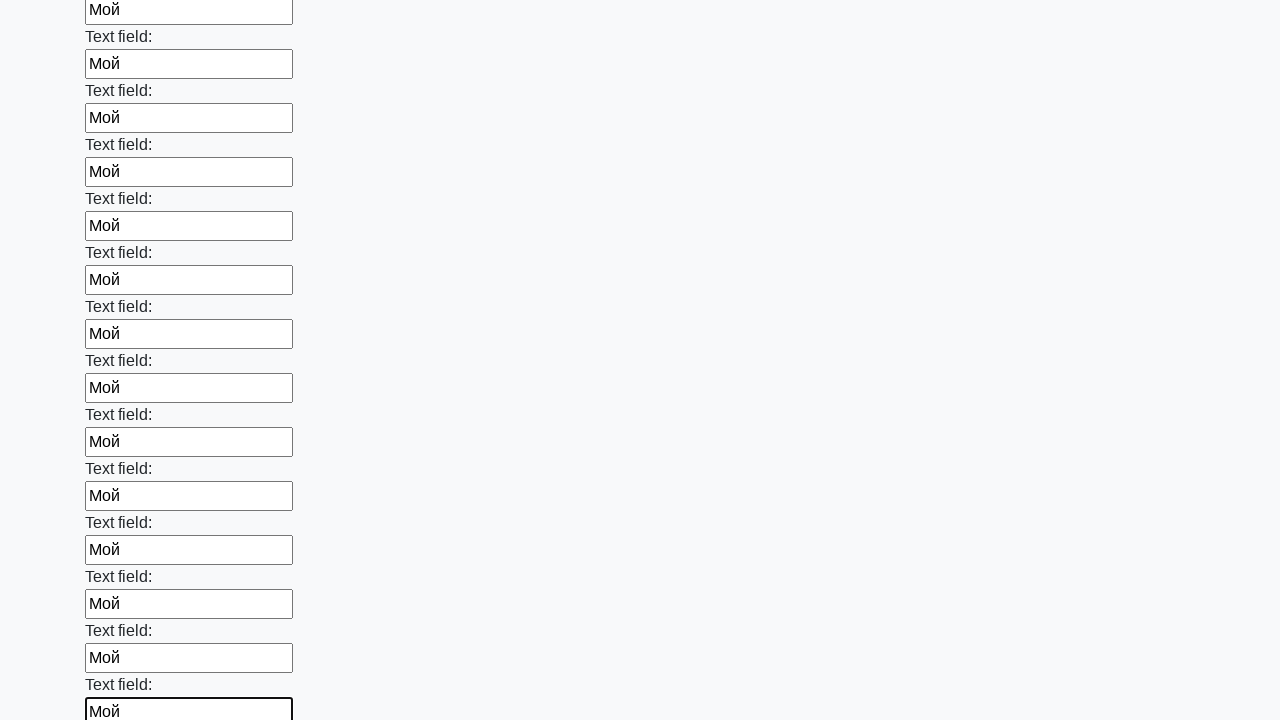

Filled an input field with 'Мой' on input >> nth=68
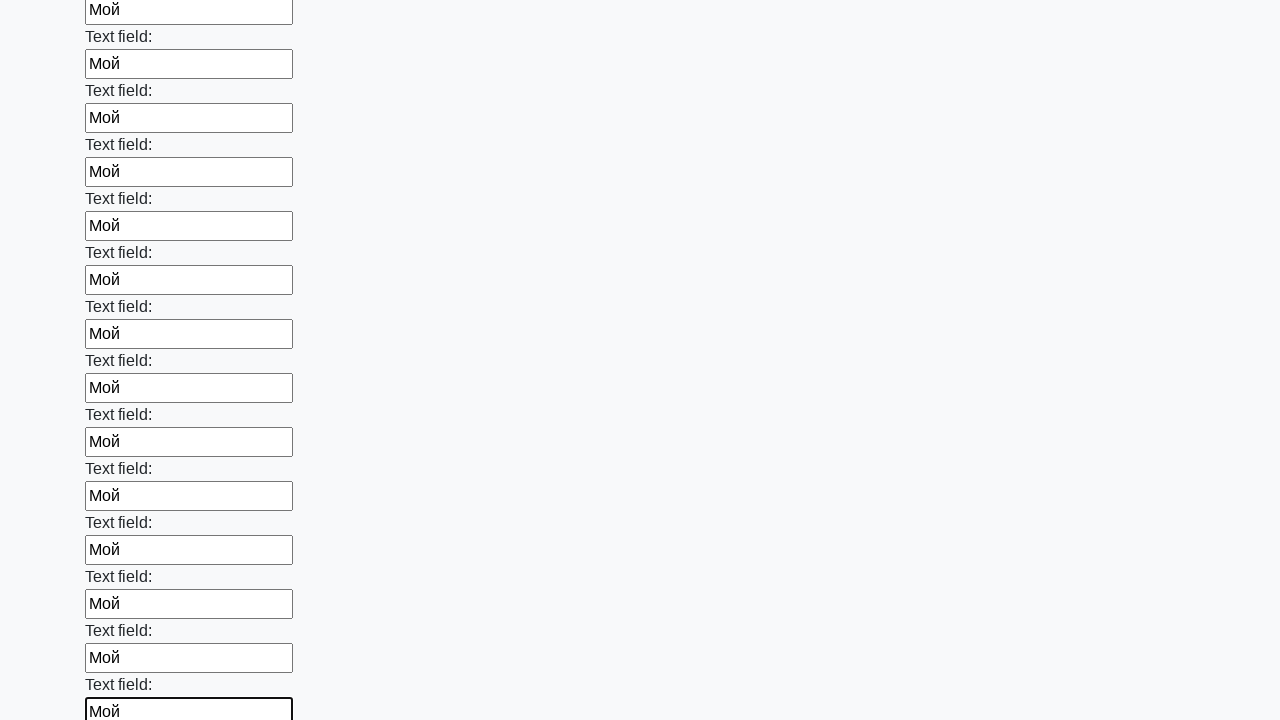

Filled an input field with 'Мой' on input >> nth=69
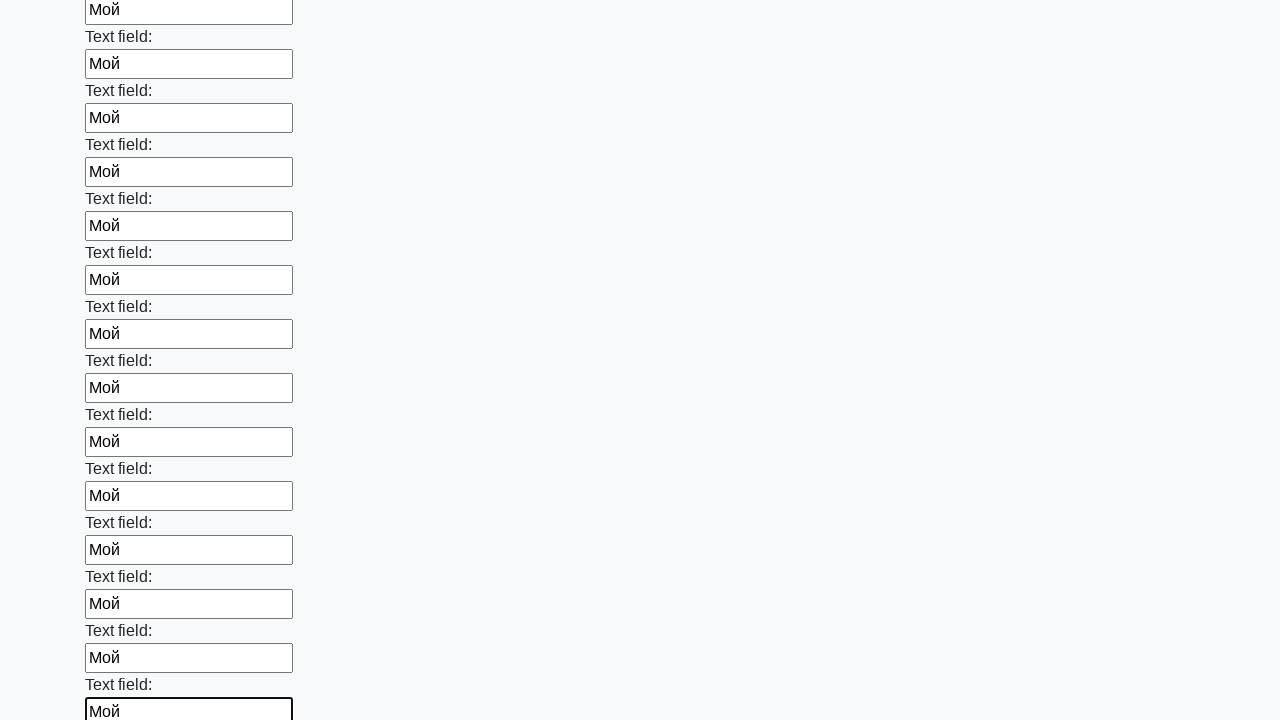

Filled an input field with 'Мой' on input >> nth=70
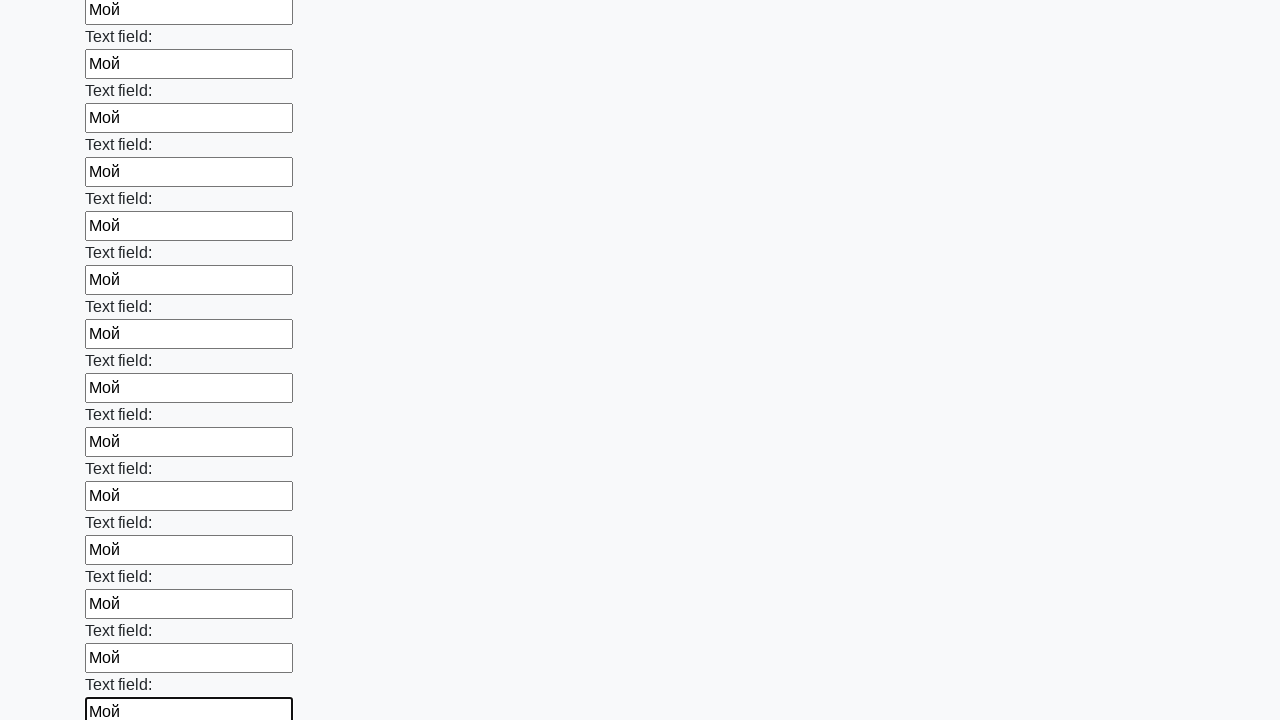

Filled an input field with 'Мой' on input >> nth=71
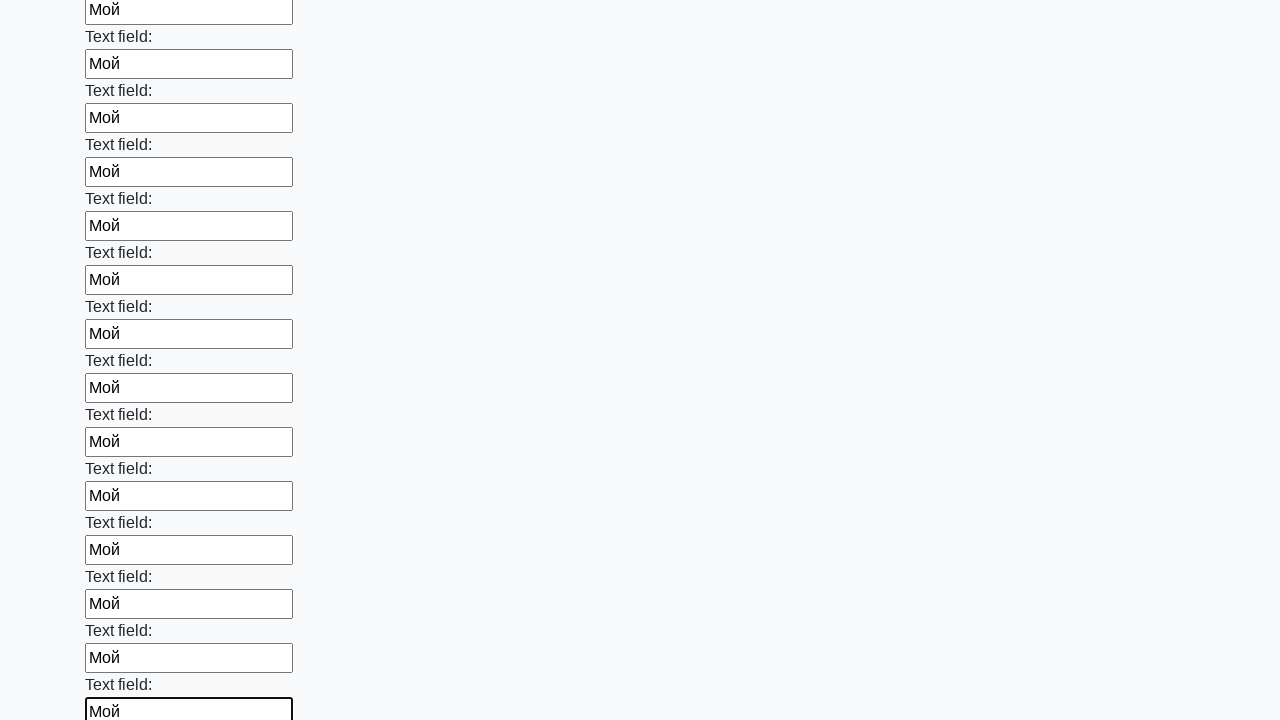

Filled an input field with 'Мой' on input >> nth=72
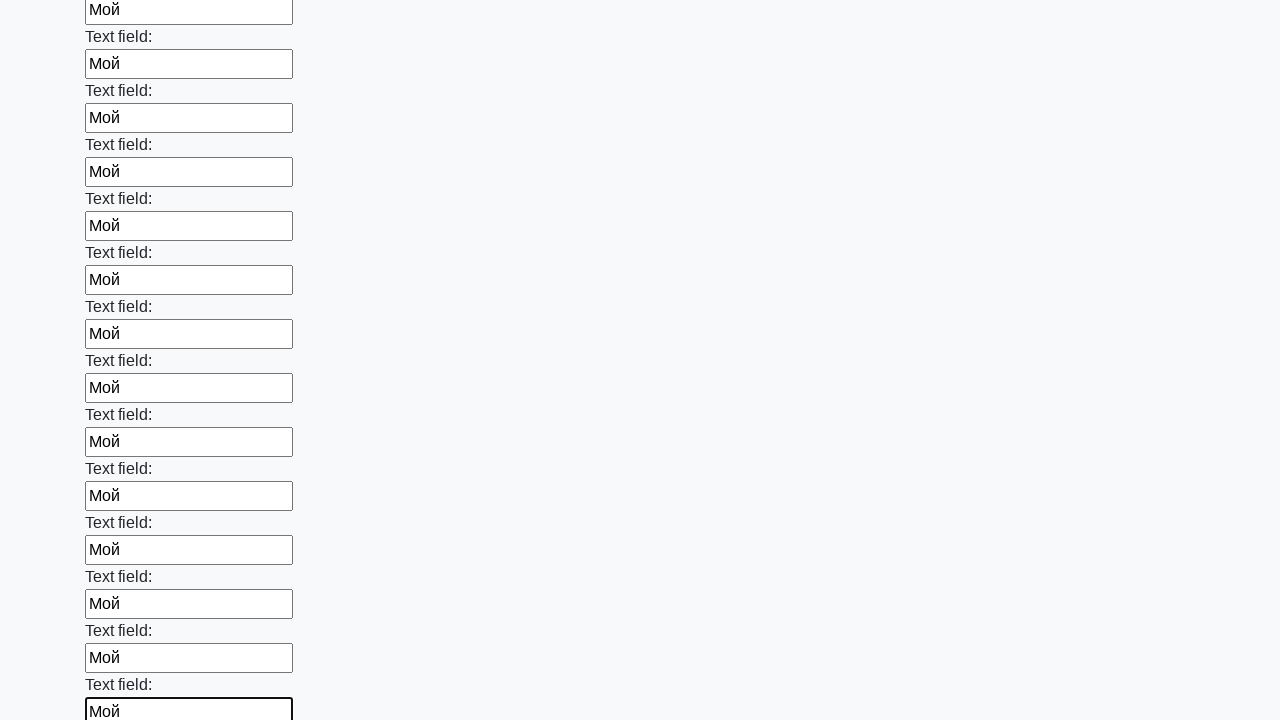

Filled an input field with 'Мой' on input >> nth=73
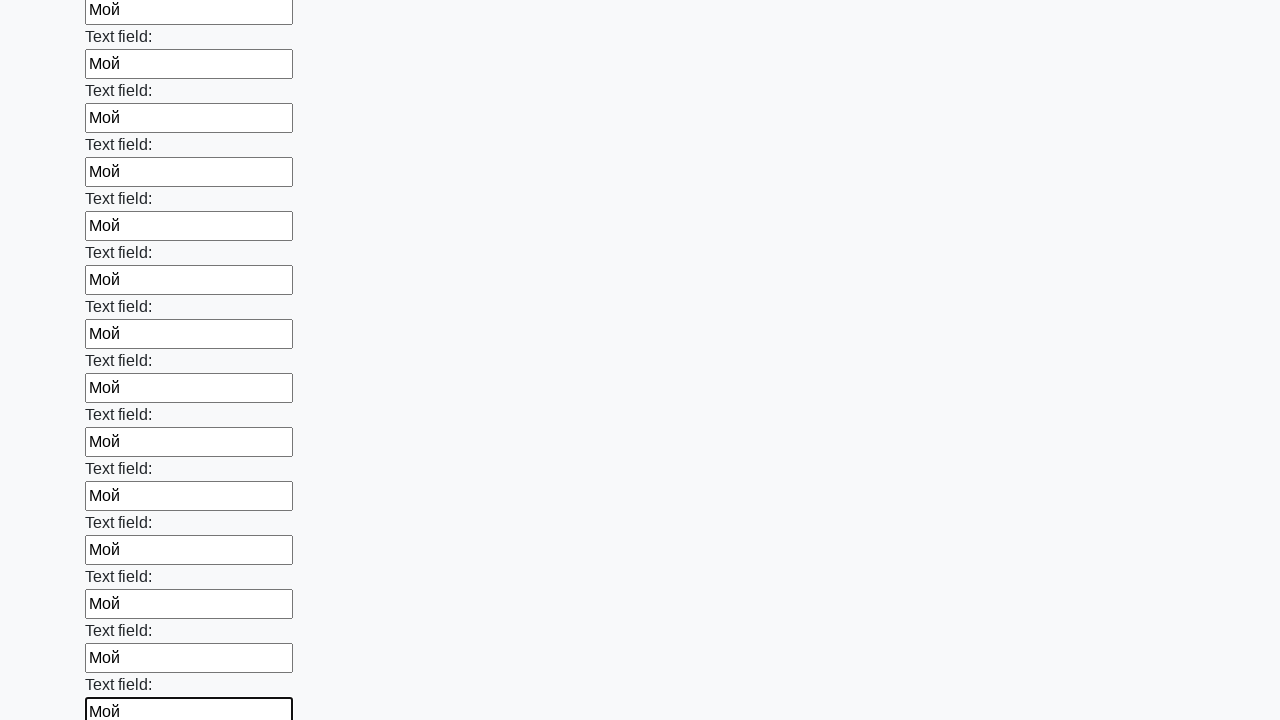

Filled an input field with 'Мой' on input >> nth=74
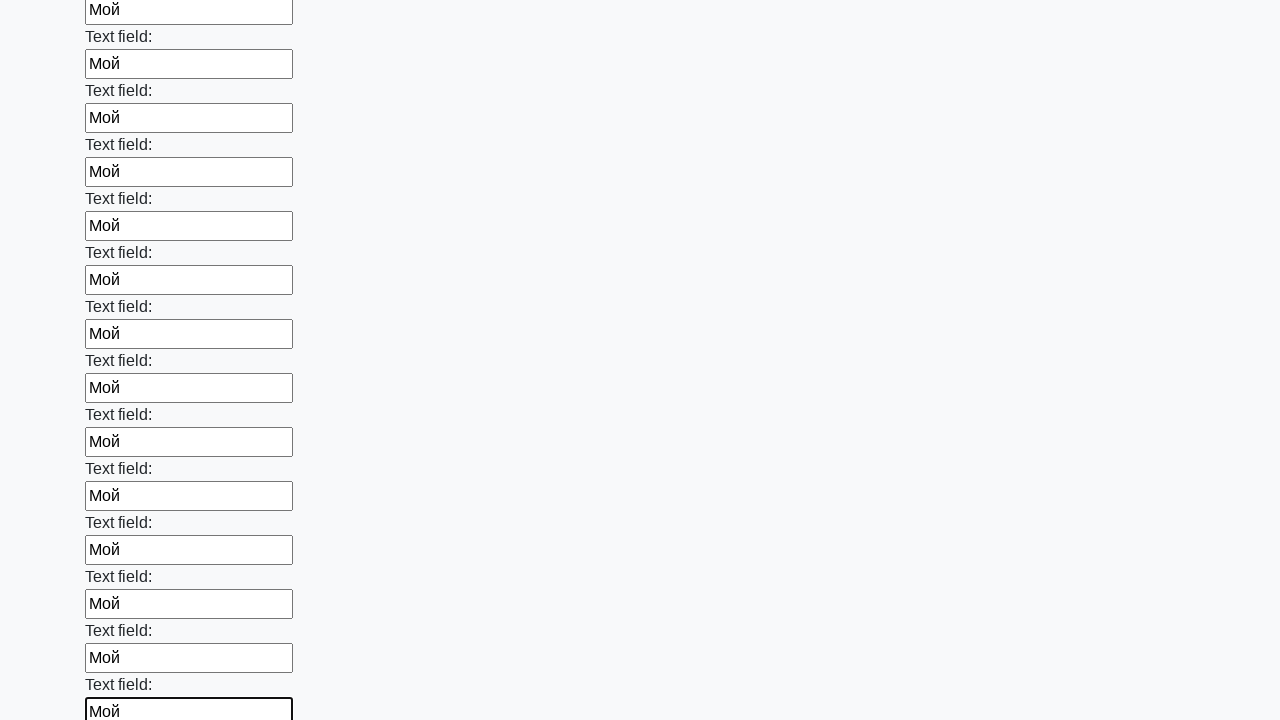

Filled an input field with 'Мой' on input >> nth=75
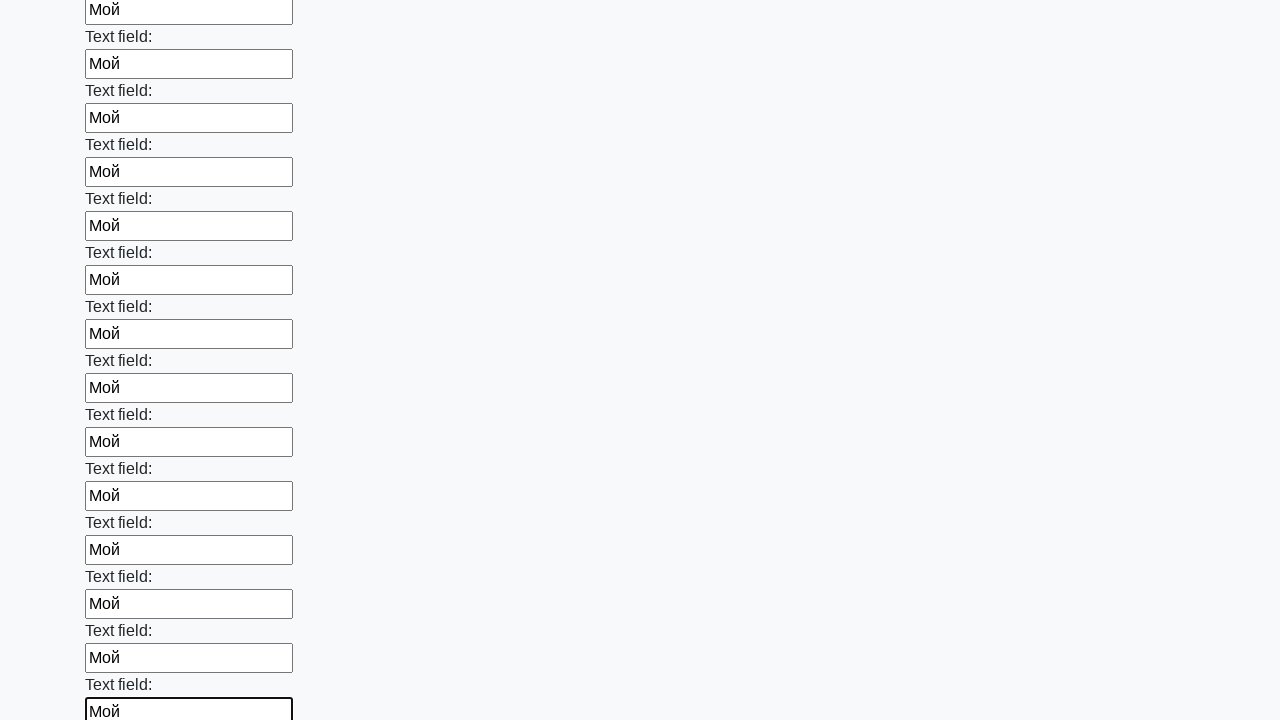

Filled an input field with 'Мой' on input >> nth=76
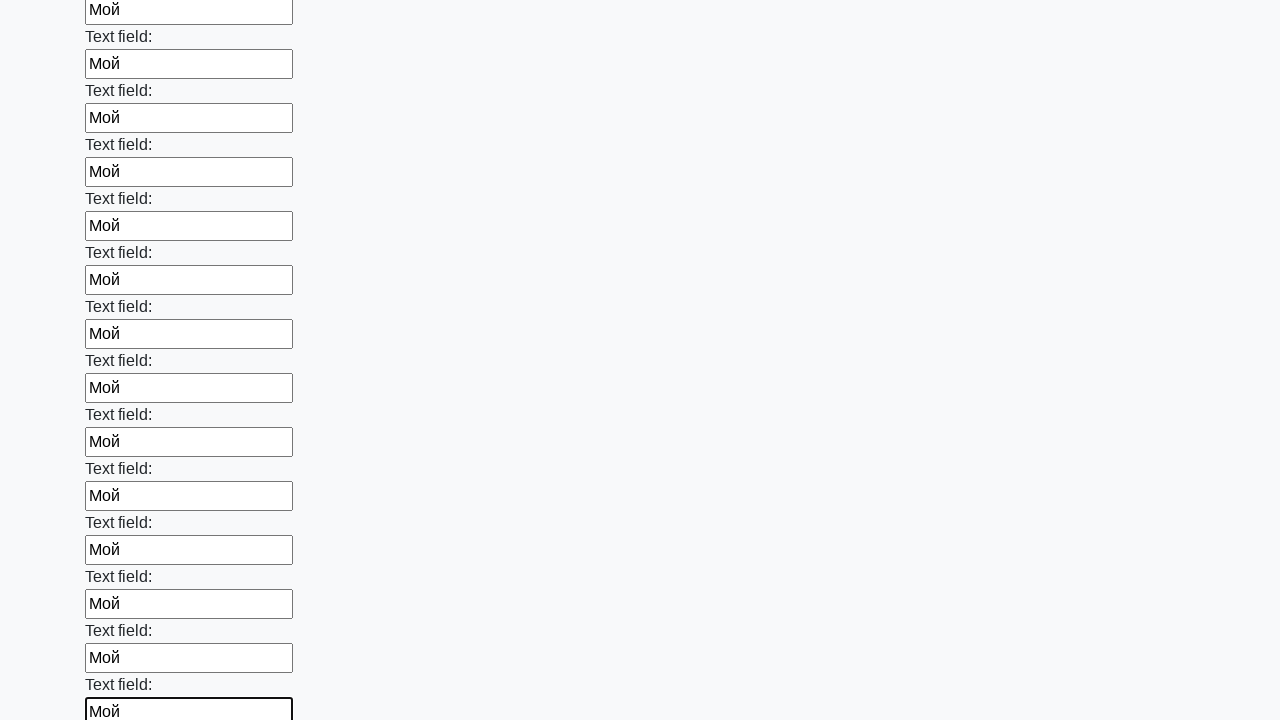

Filled an input field with 'Мой' on input >> nth=77
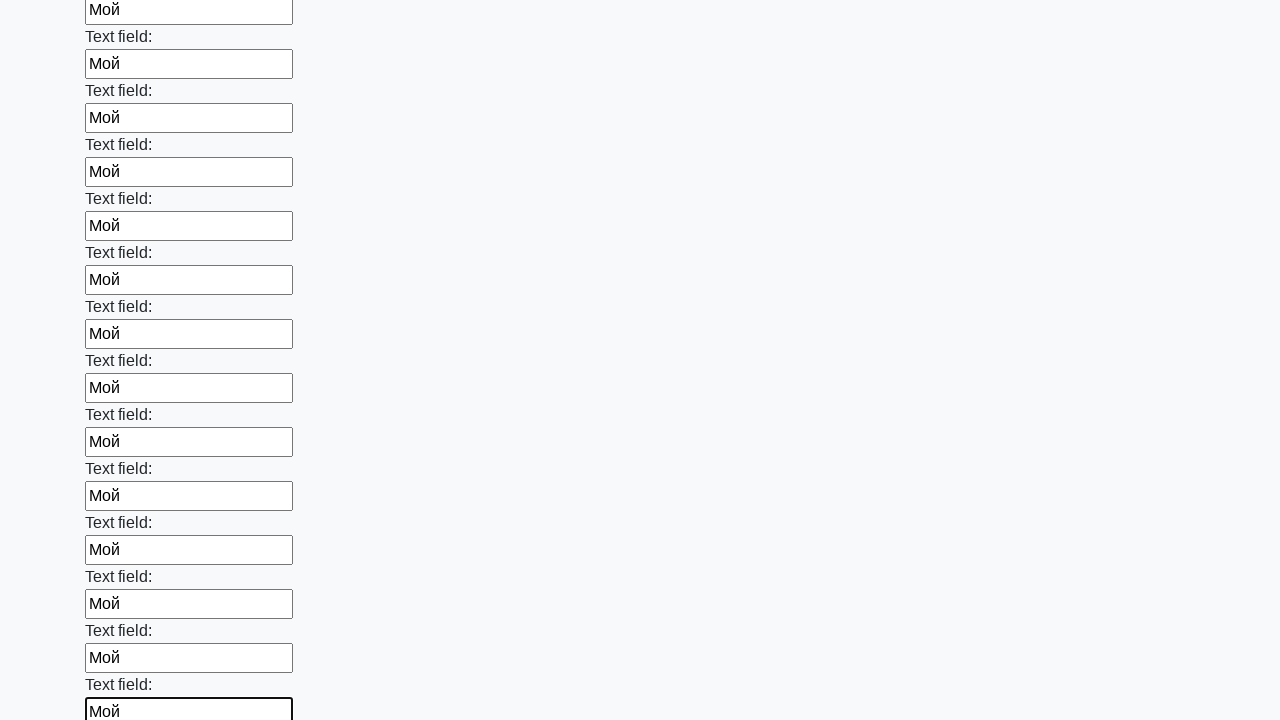

Filled an input field with 'Мой' on input >> nth=78
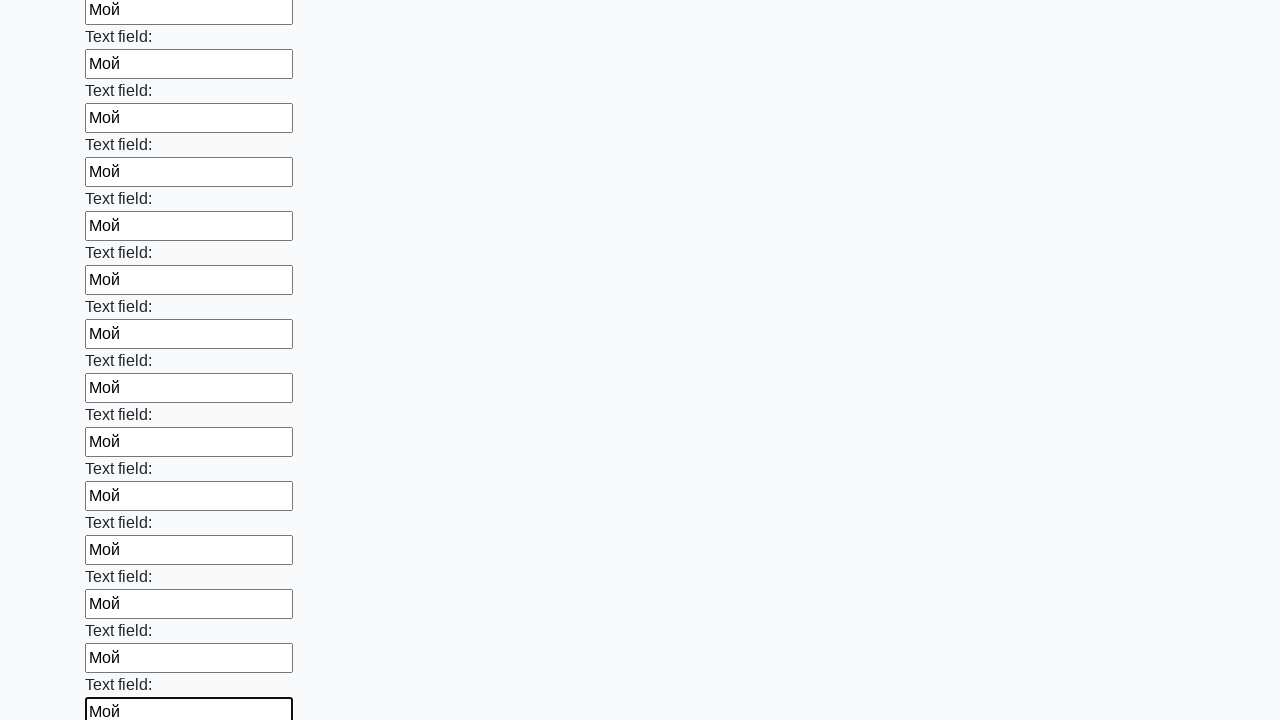

Filled an input field with 'Мой' on input >> nth=79
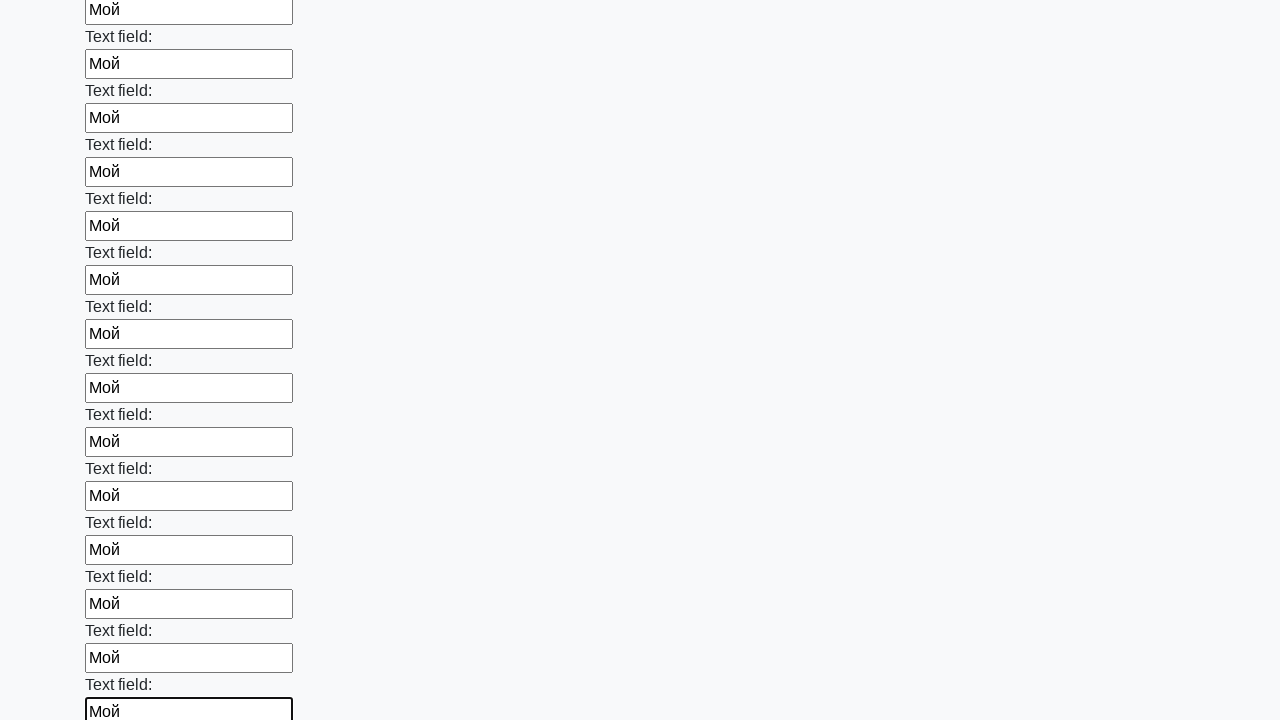

Filled an input field with 'Мой' on input >> nth=80
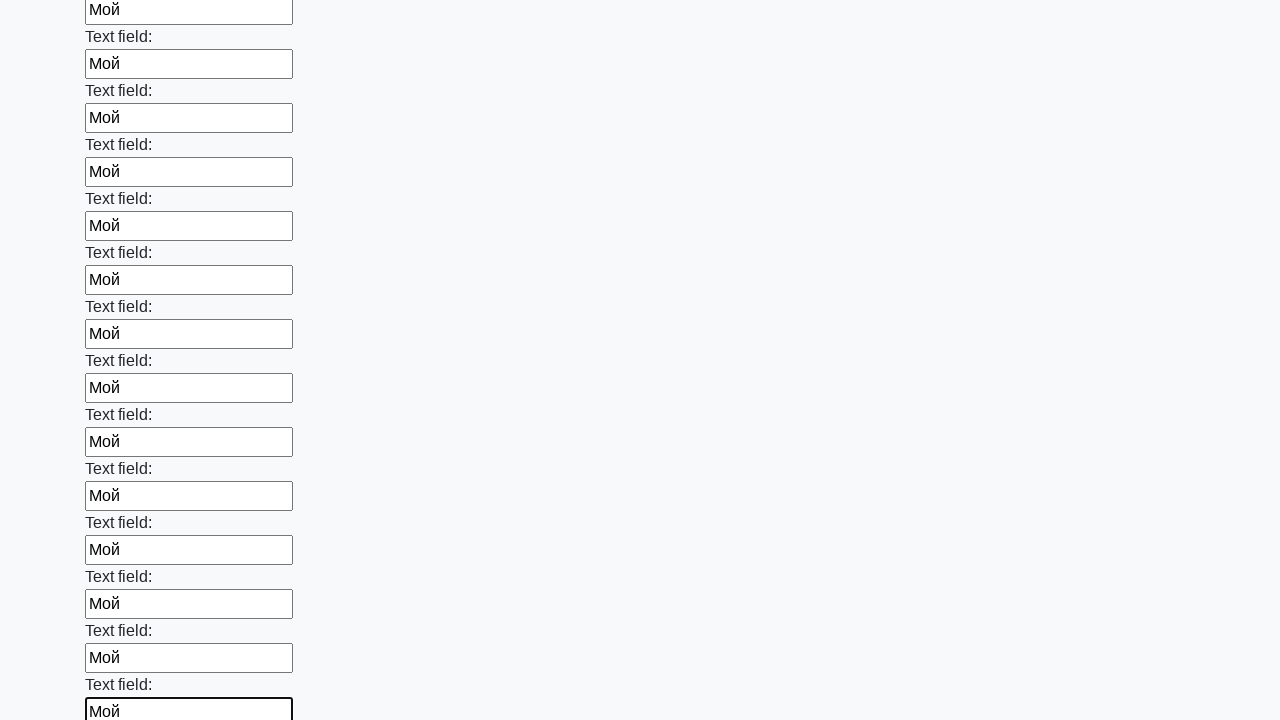

Filled an input field with 'Мой' on input >> nth=81
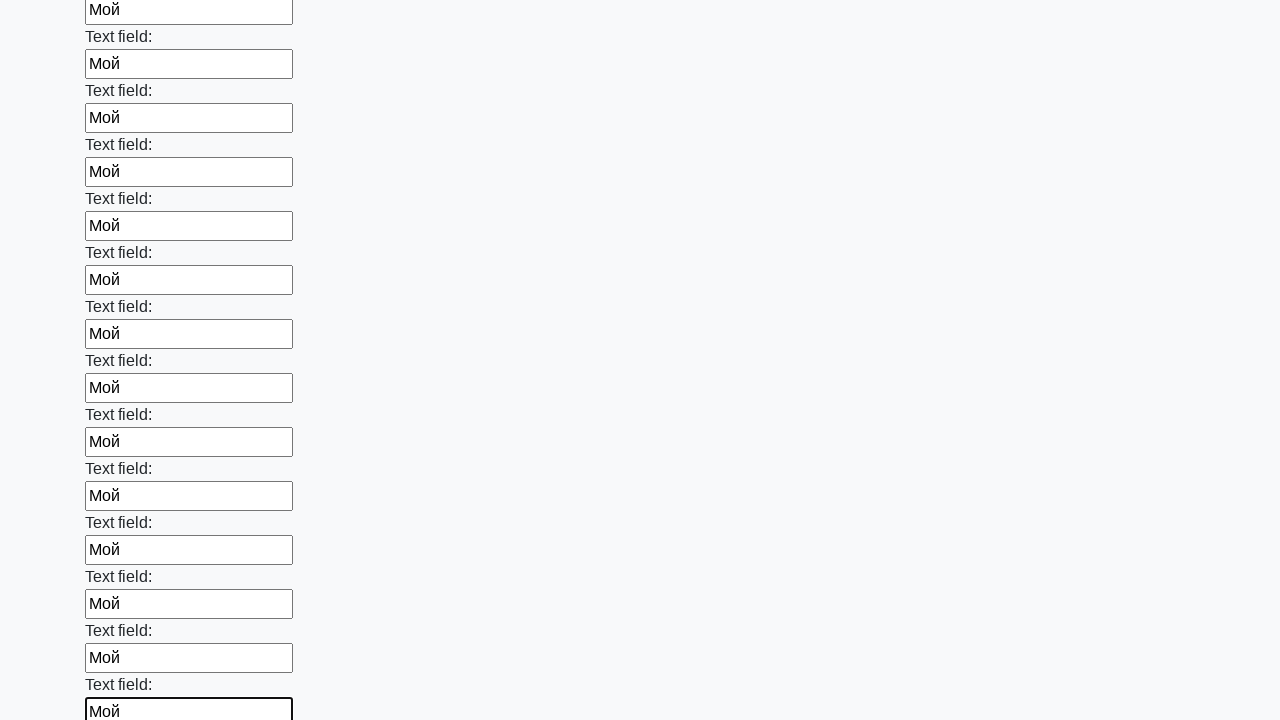

Filled an input field with 'Мой' on input >> nth=82
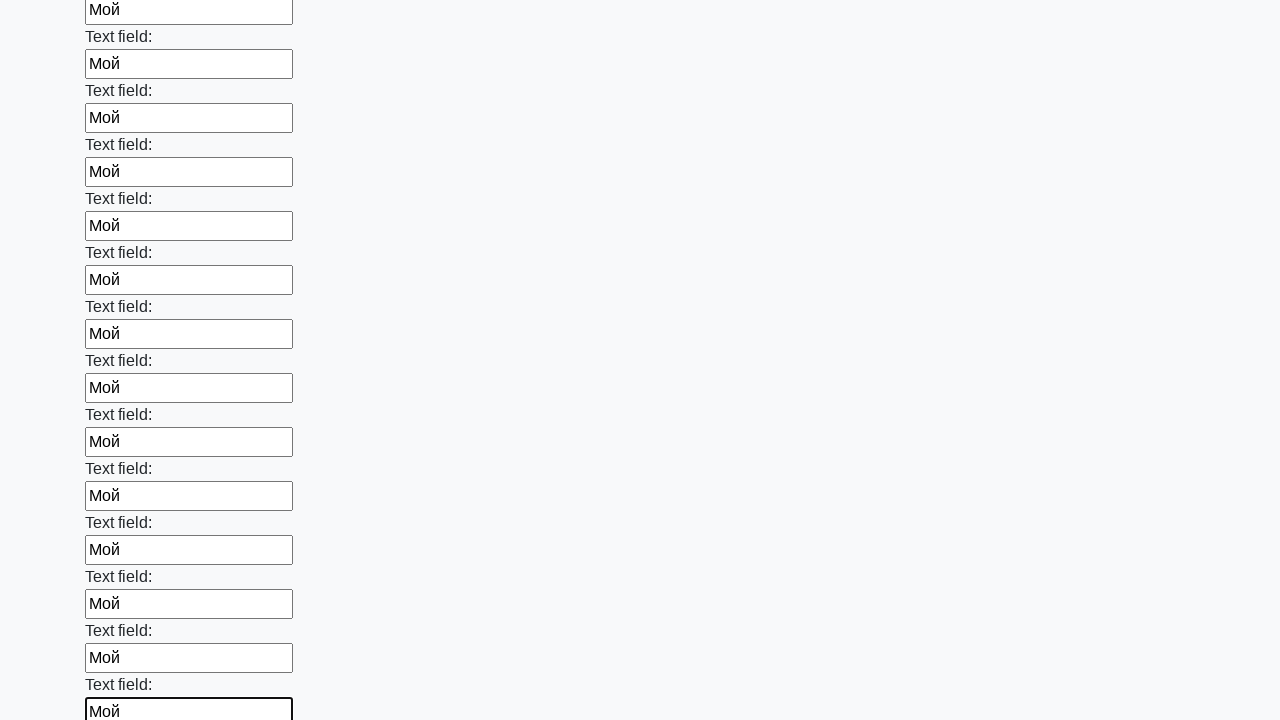

Filled an input field with 'Мой' on input >> nth=83
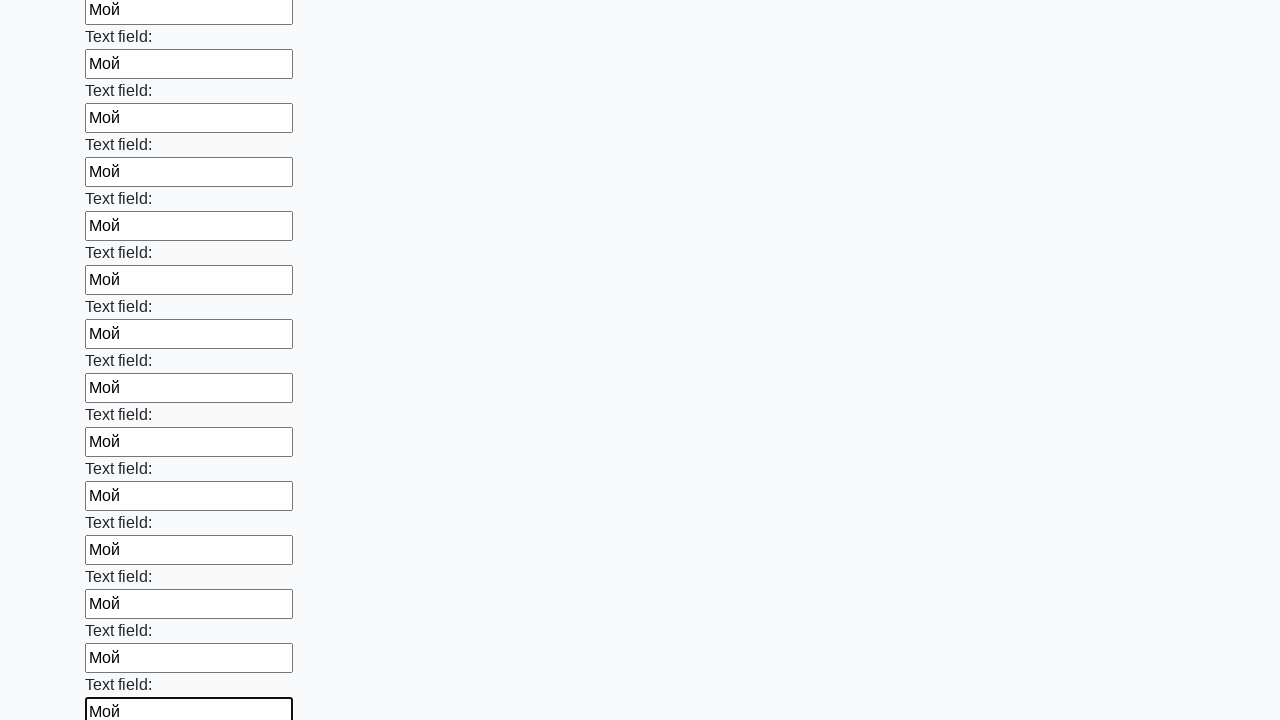

Filled an input field with 'Мой' on input >> nth=84
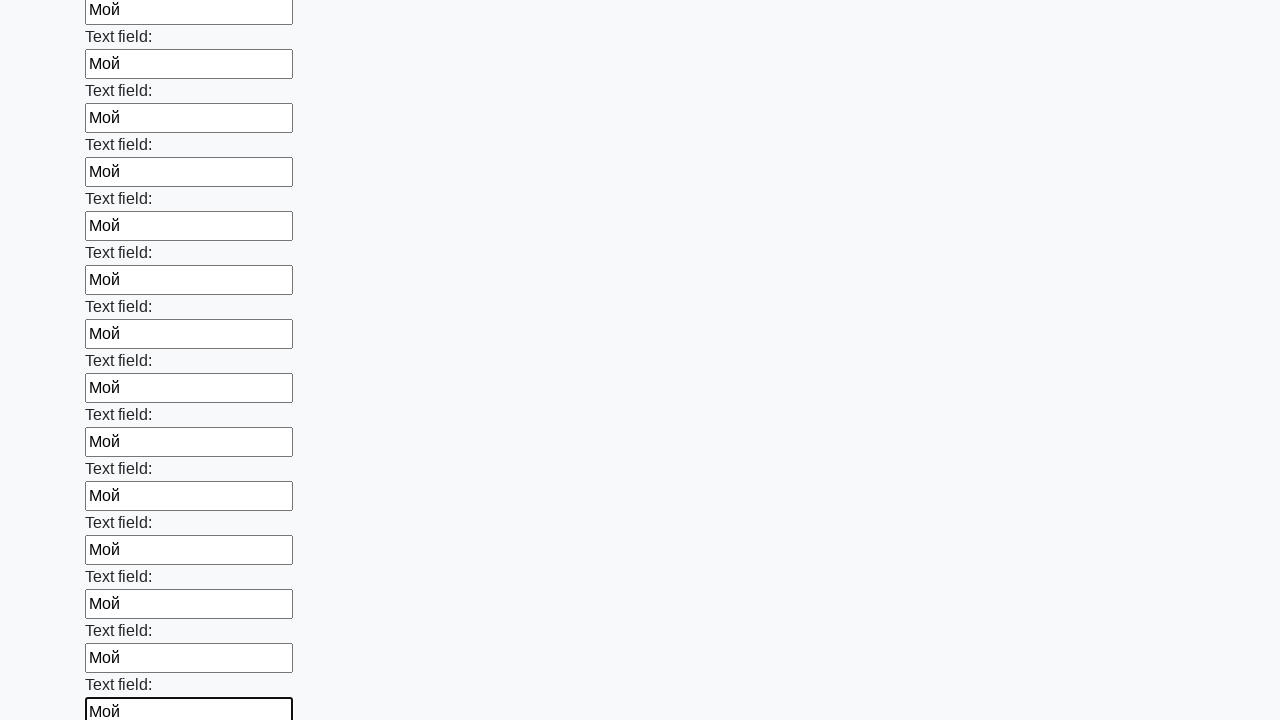

Filled an input field with 'Мой' on input >> nth=85
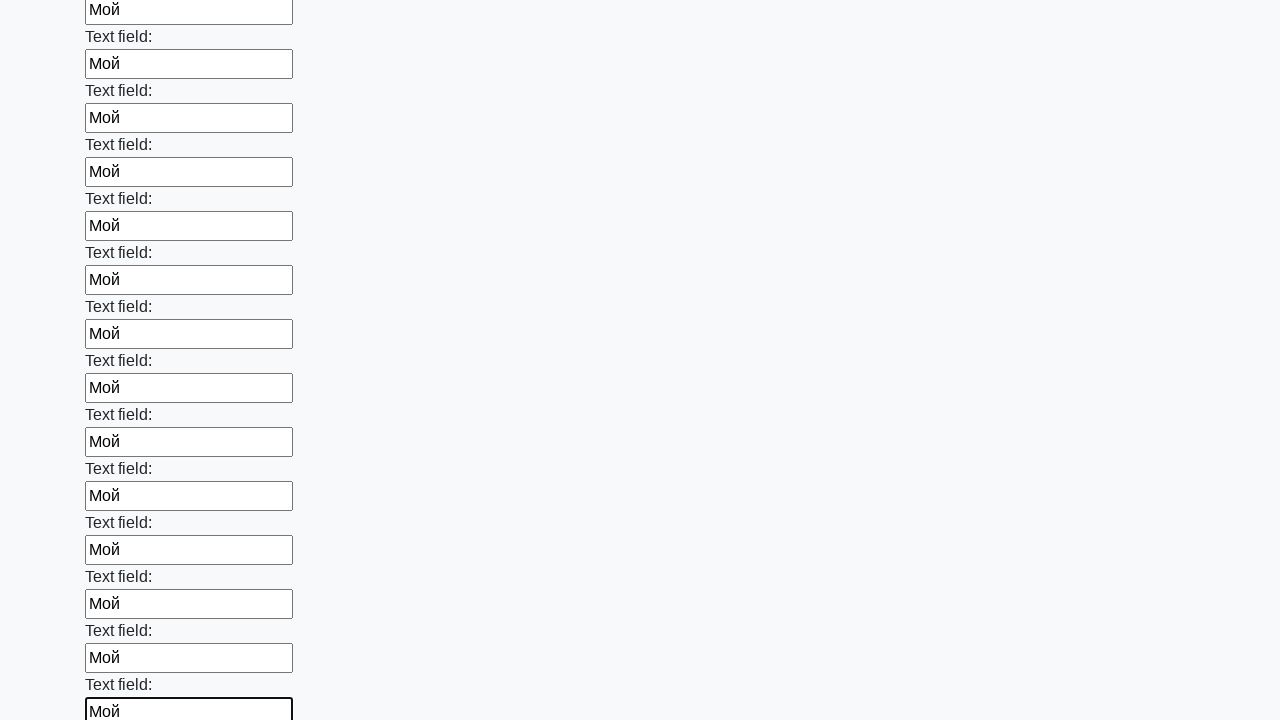

Filled an input field with 'Мой' on input >> nth=86
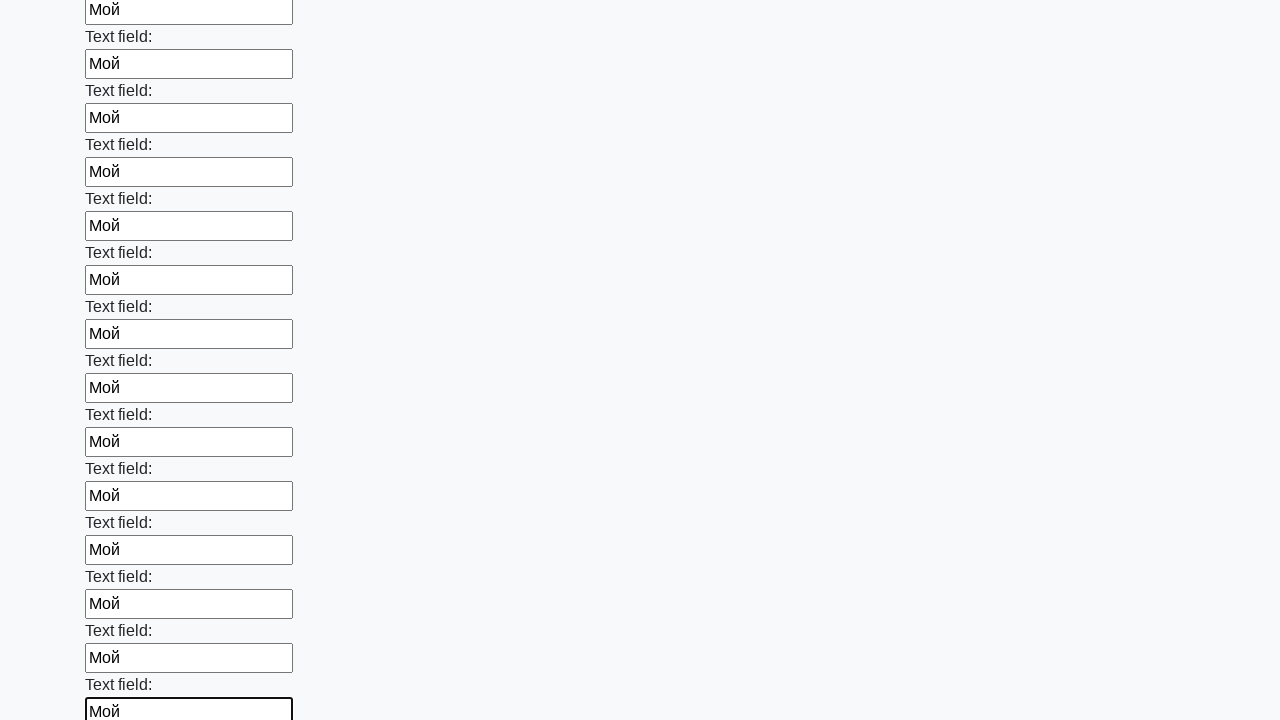

Filled an input field with 'Мой' on input >> nth=87
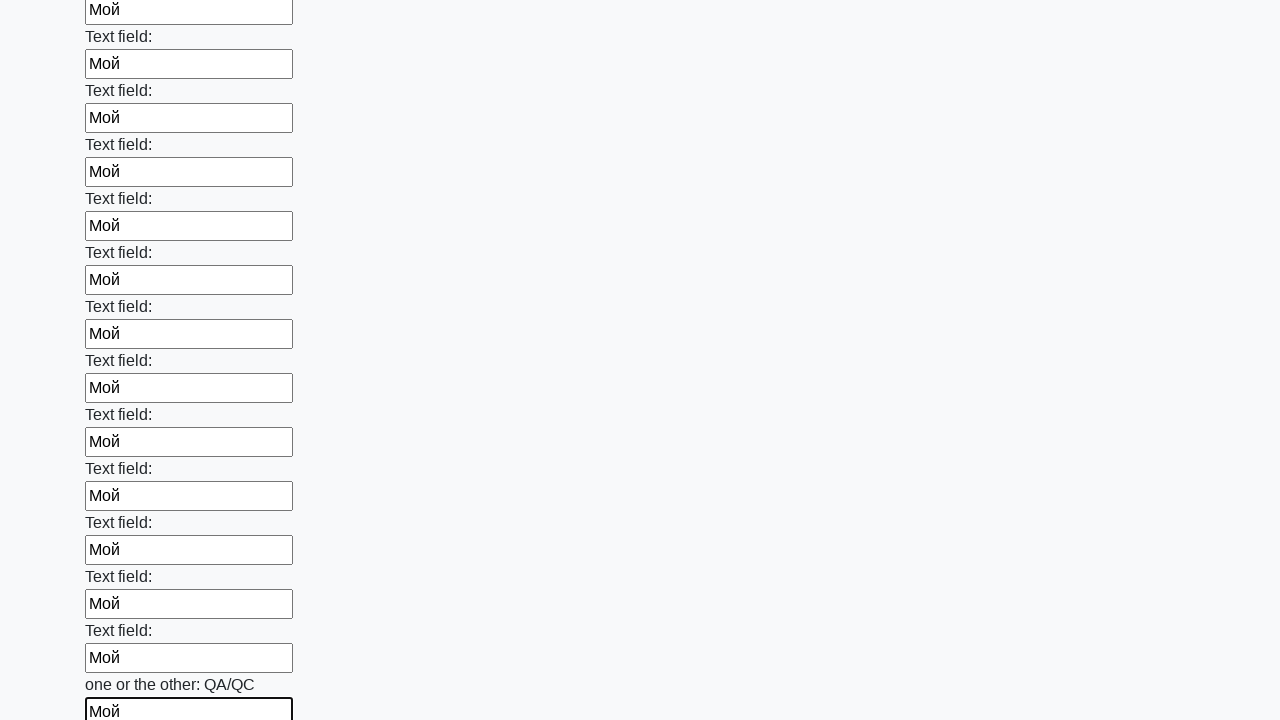

Filled an input field with 'Мой' on input >> nth=88
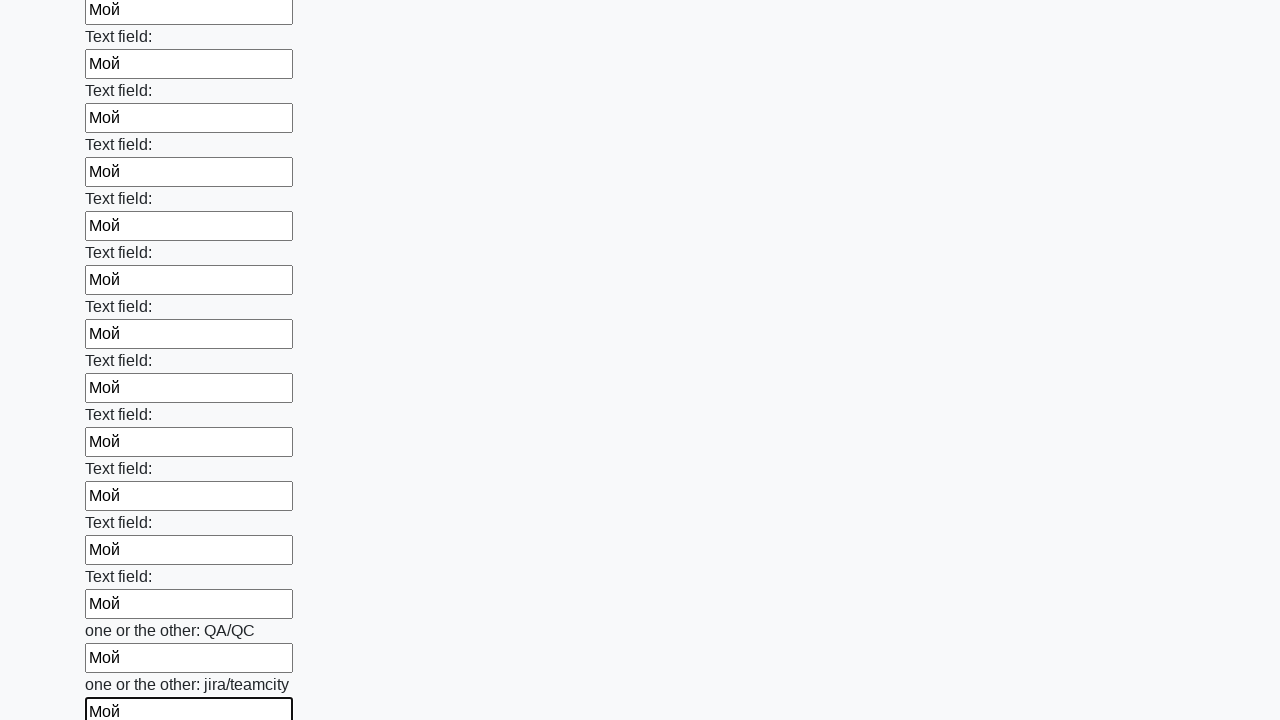

Filled an input field with 'Мой' on input >> nth=89
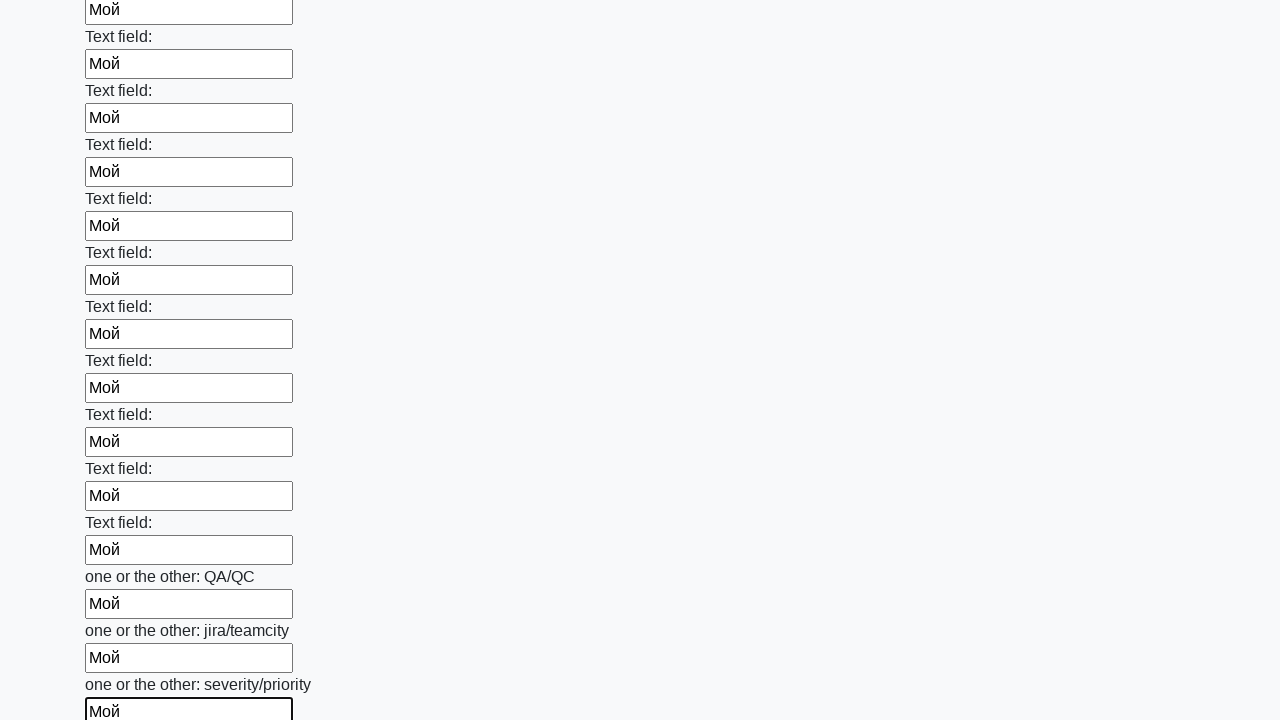

Filled an input field with 'Мой' on input >> nth=90
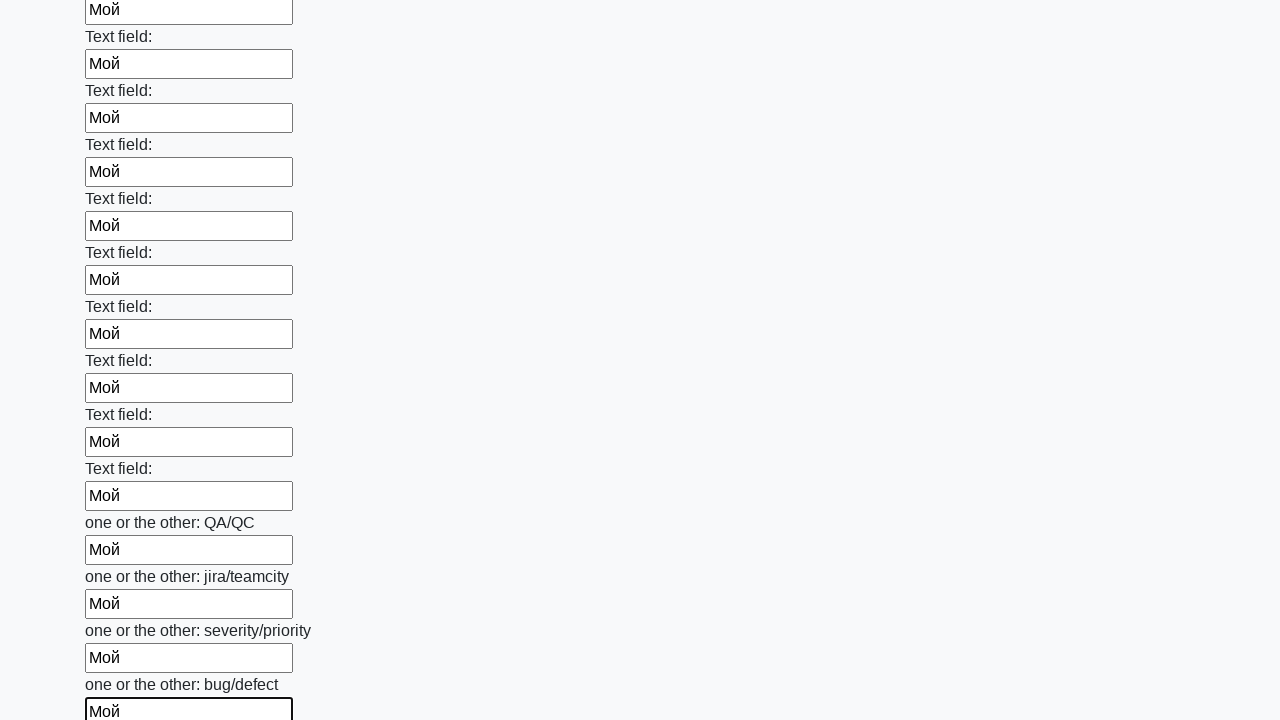

Filled an input field with 'Мой' on input >> nth=91
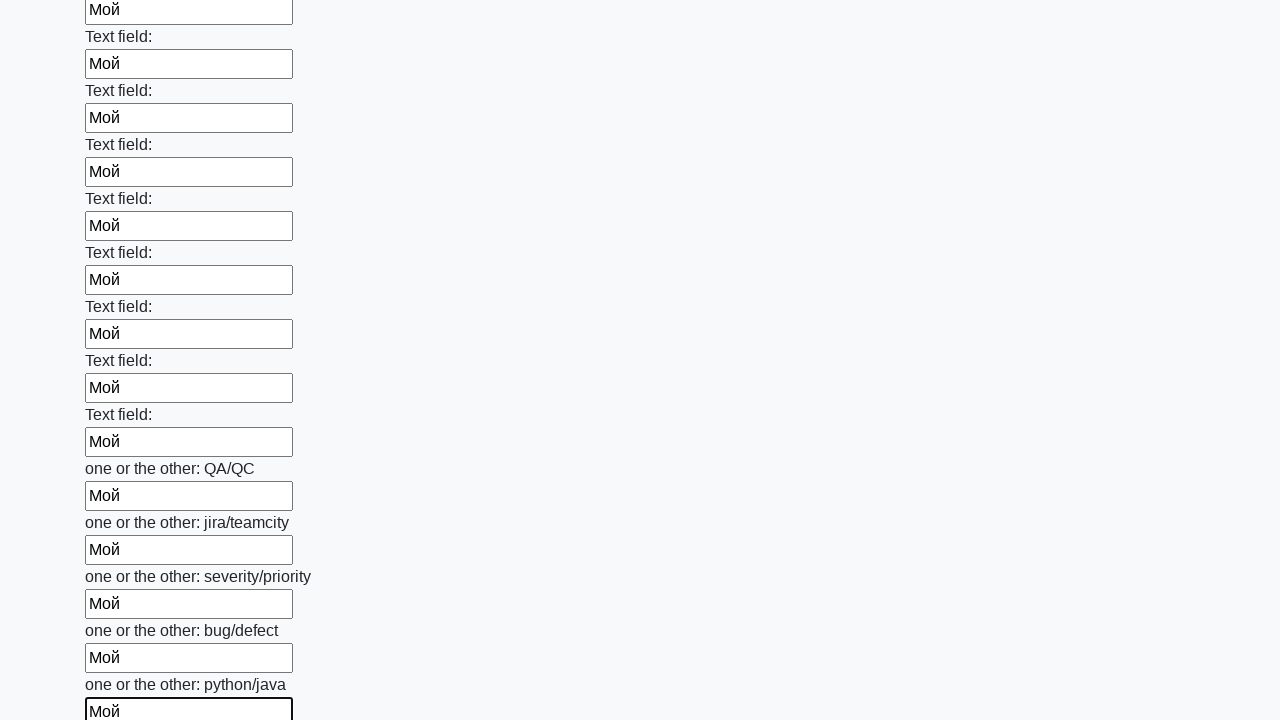

Filled an input field with 'Мой' on input >> nth=92
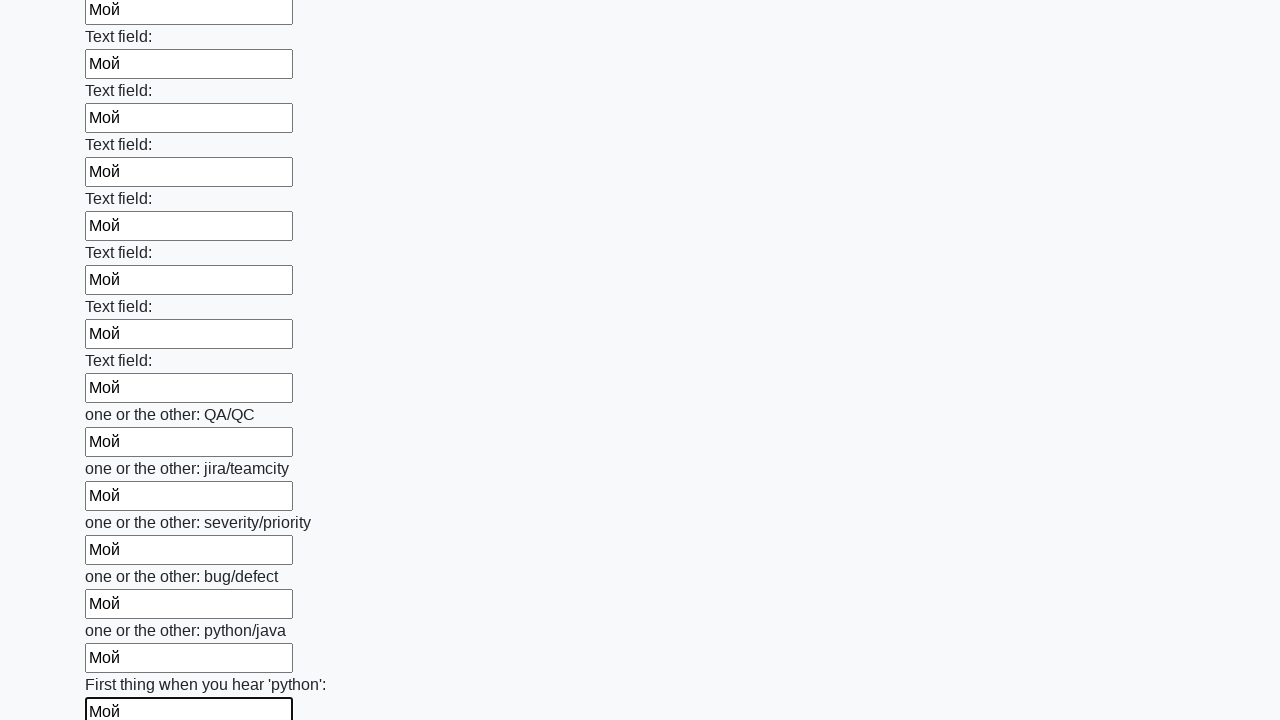

Filled an input field with 'Мой' on input >> nth=93
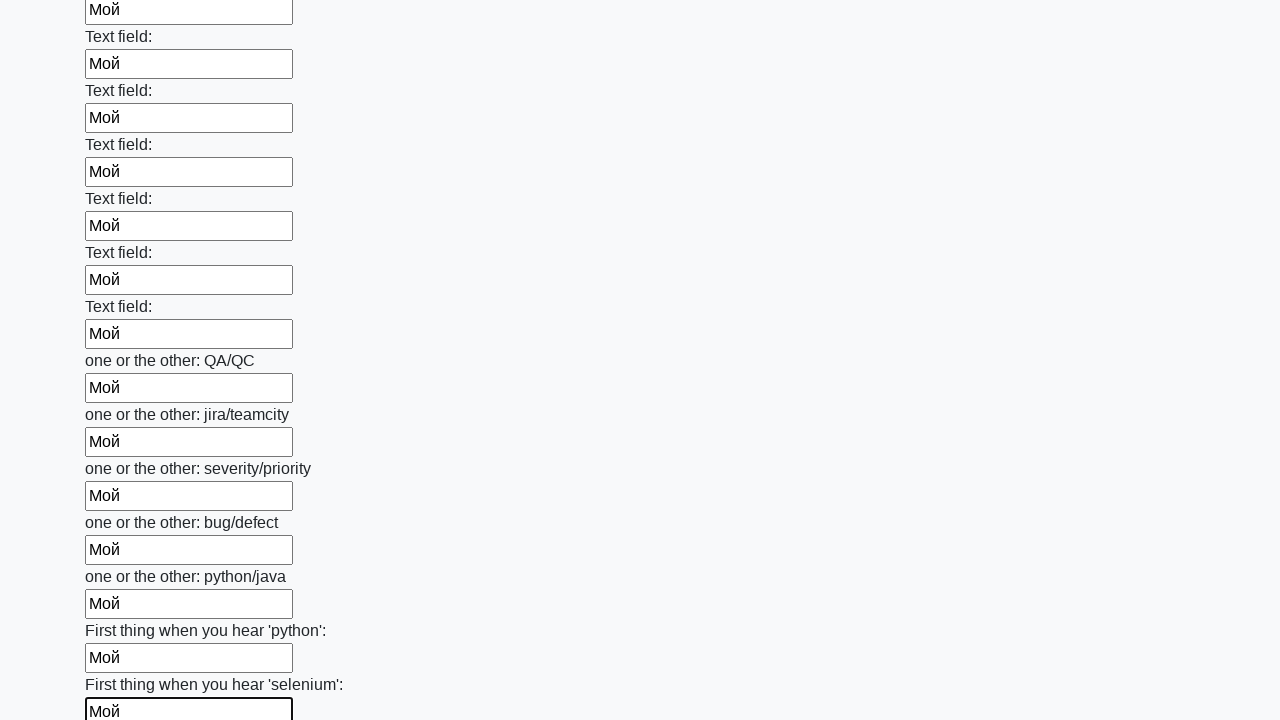

Filled an input field with 'Мой' on input >> nth=94
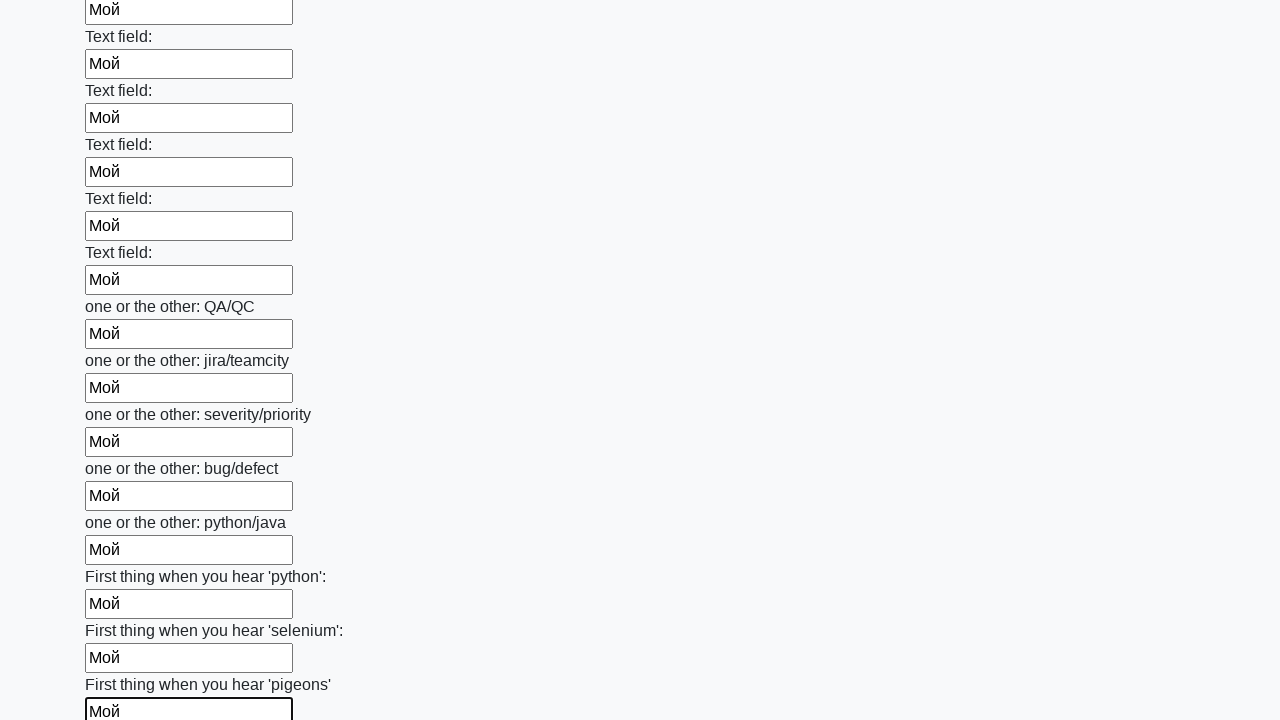

Filled an input field with 'Мой' on input >> nth=95
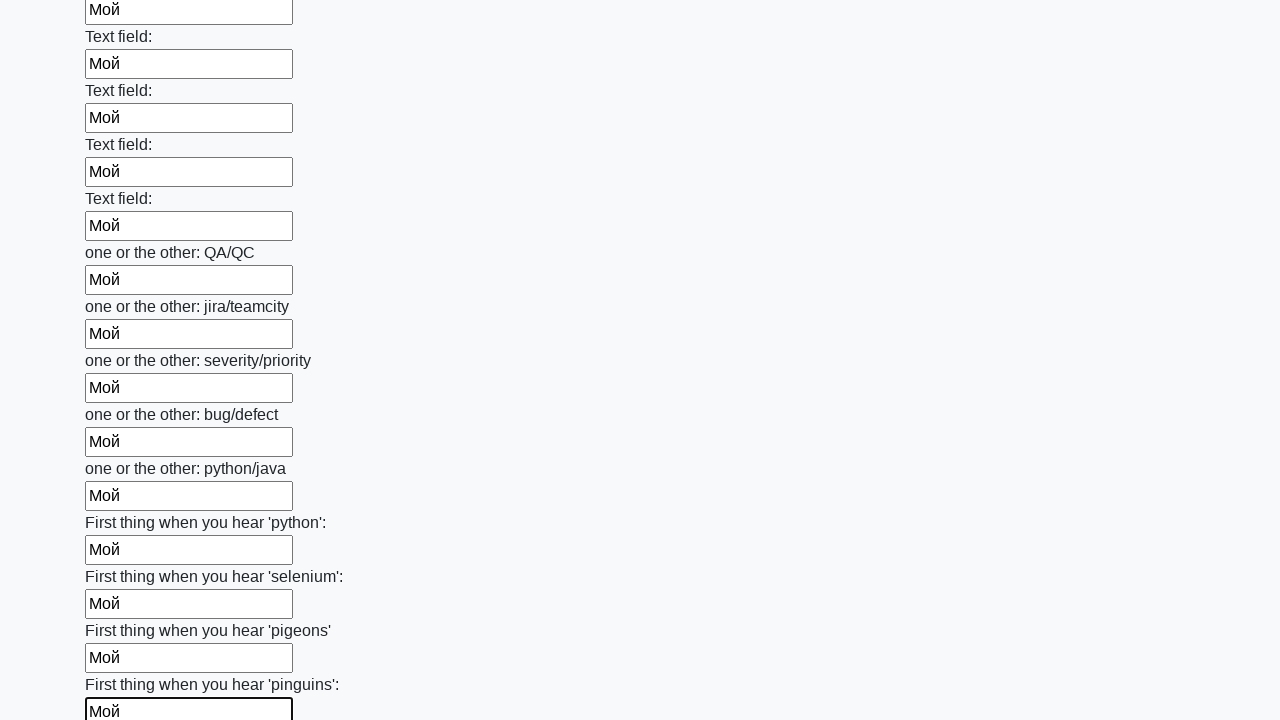

Filled an input field with 'Мой' on input >> nth=96
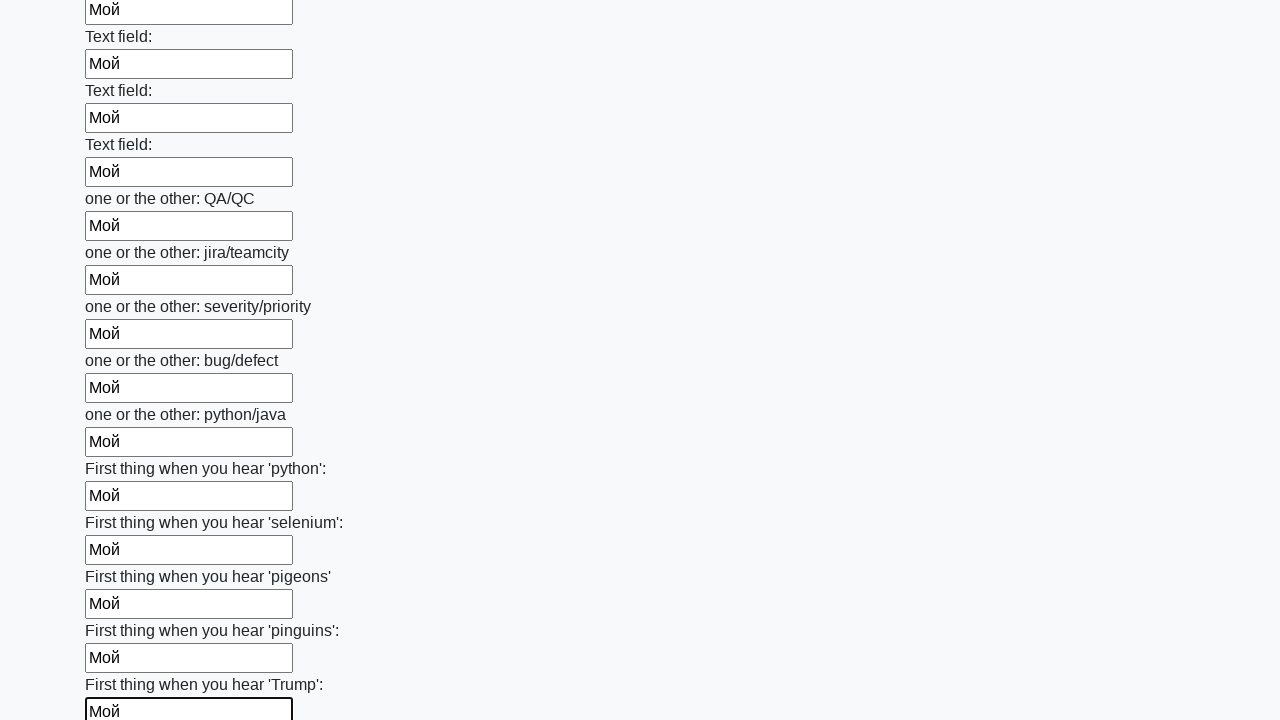

Filled an input field with 'Мой' on input >> nth=97
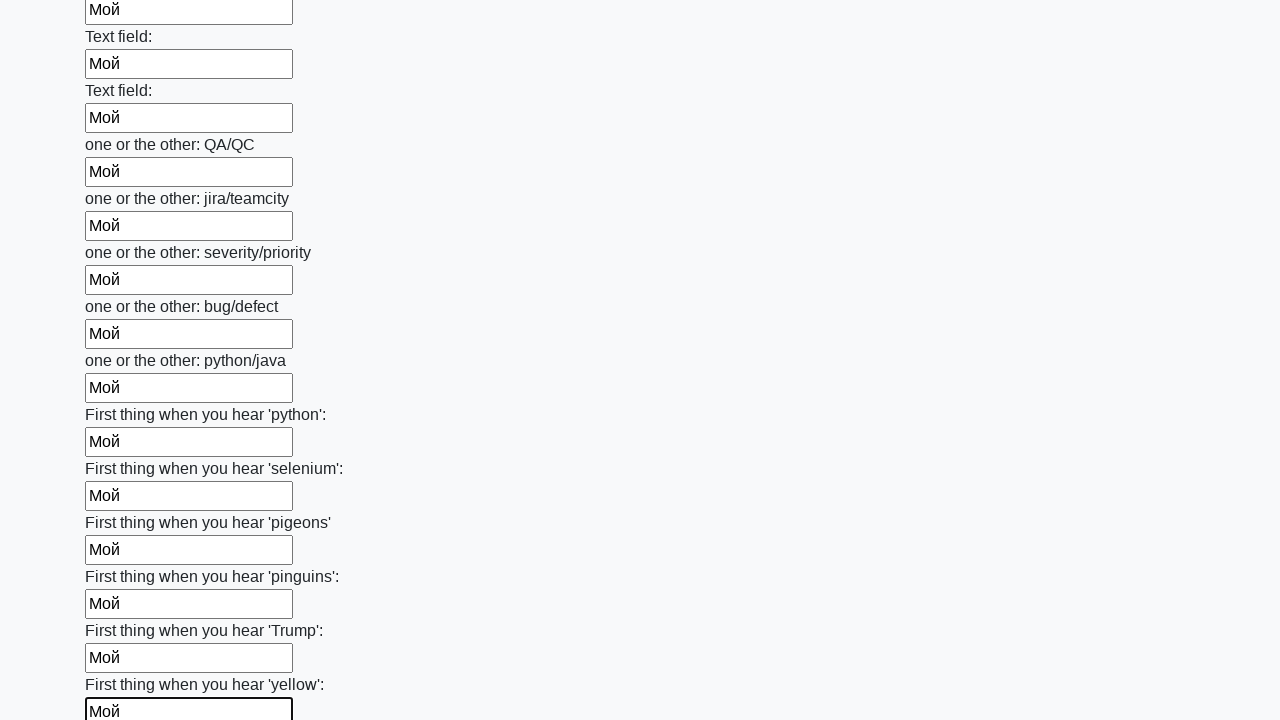

Filled an input field with 'Мой' on input >> nth=98
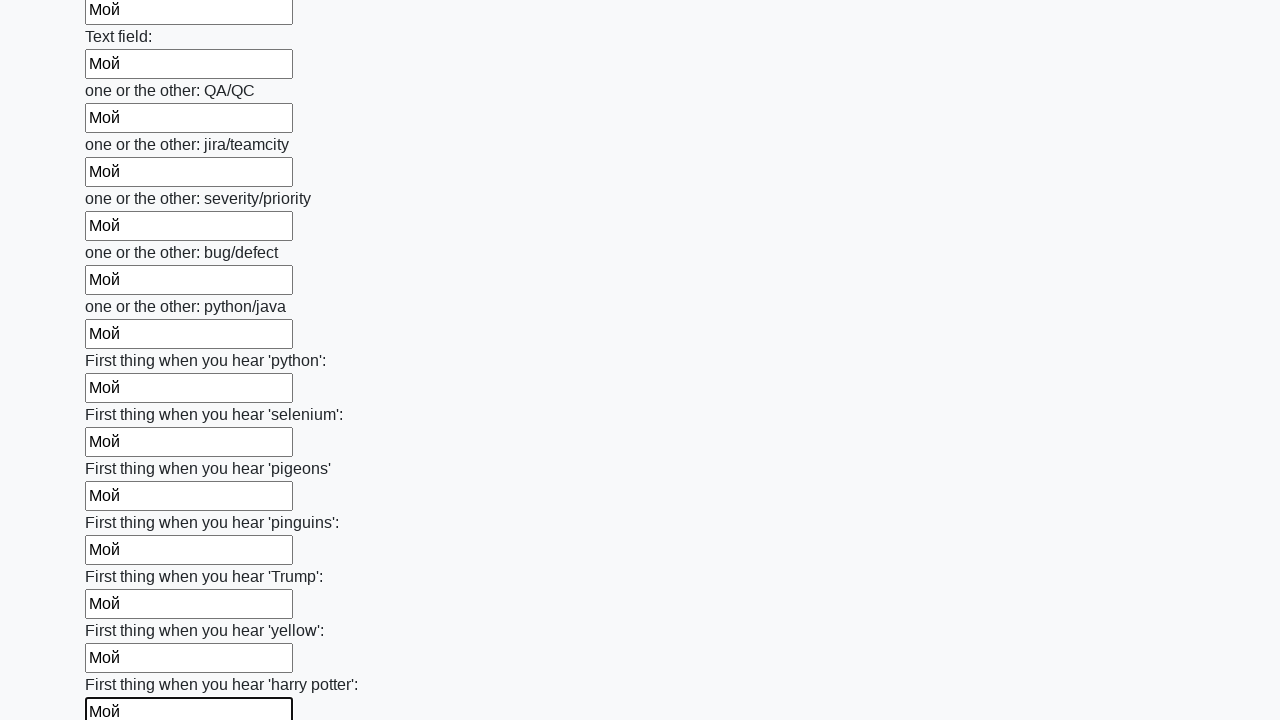

Filled an input field with 'Мой' on input >> nth=99
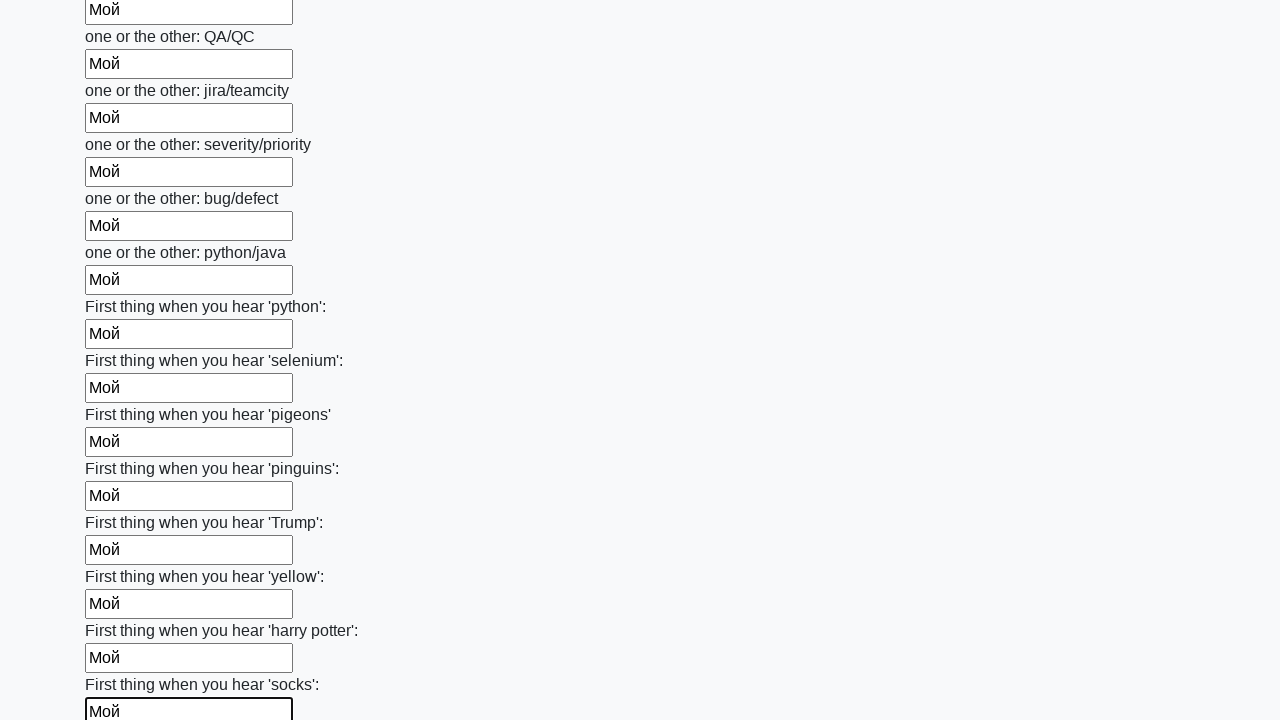

Clicked the submit button to submit the form at (123, 611) on button.btn
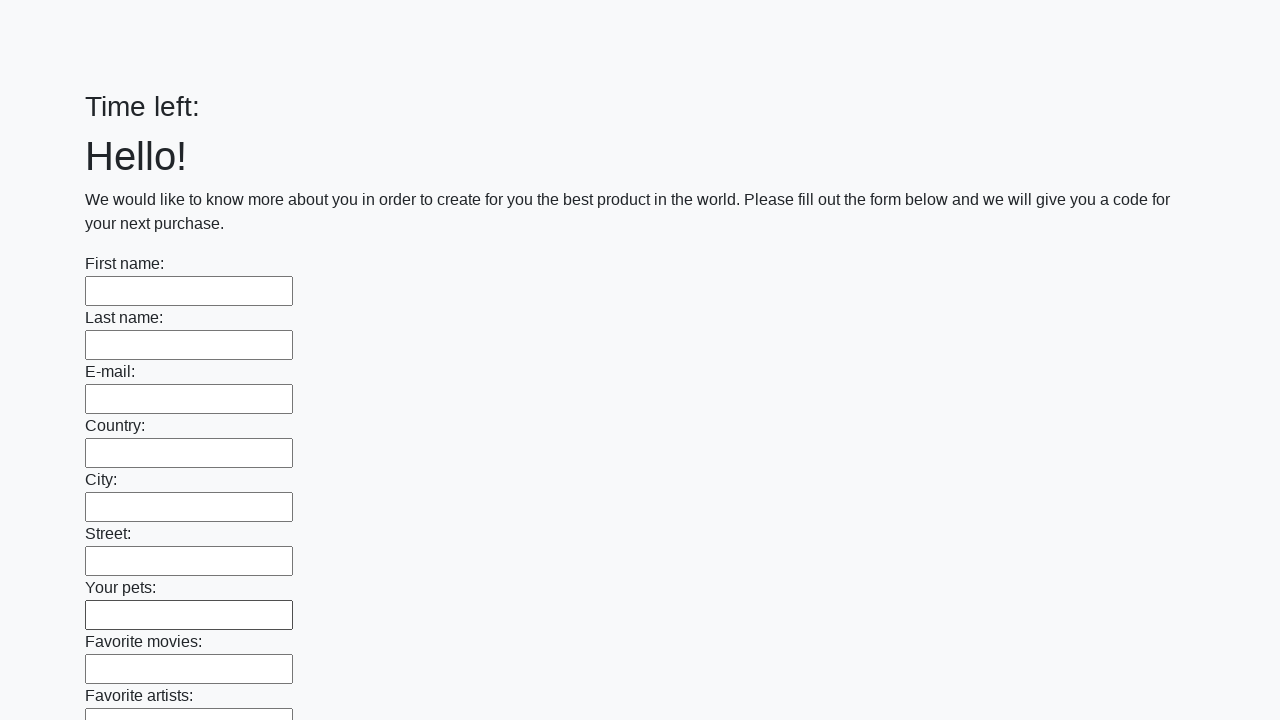

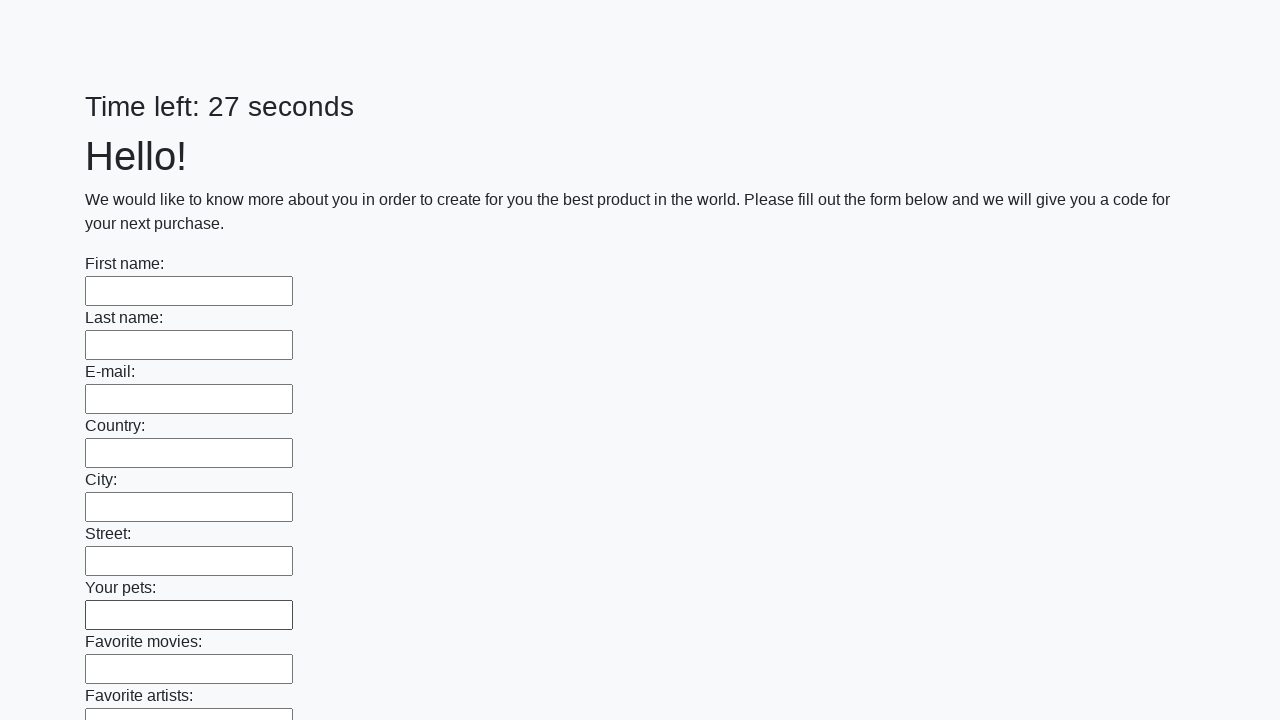